Tests filling a large form by entering text into all input fields and submitting the form

Starting URL: http://suninjuly.github.io/huge_form.html

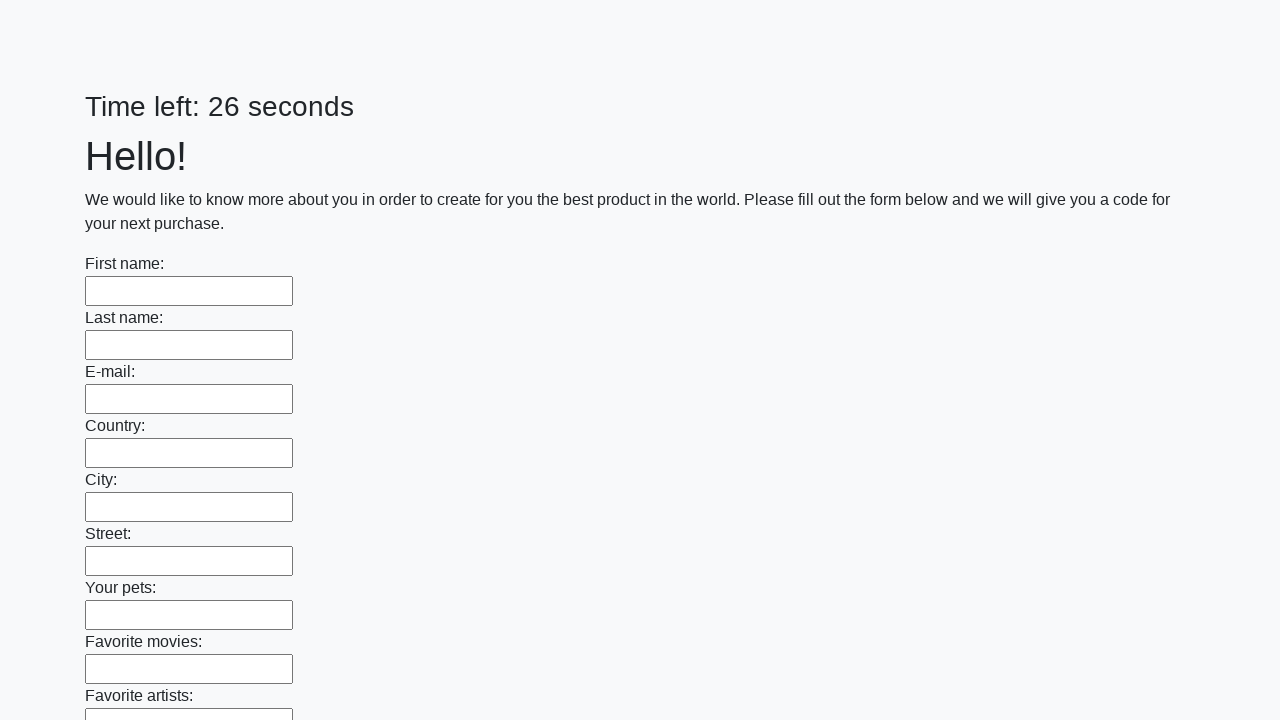

Located all input fields on the form
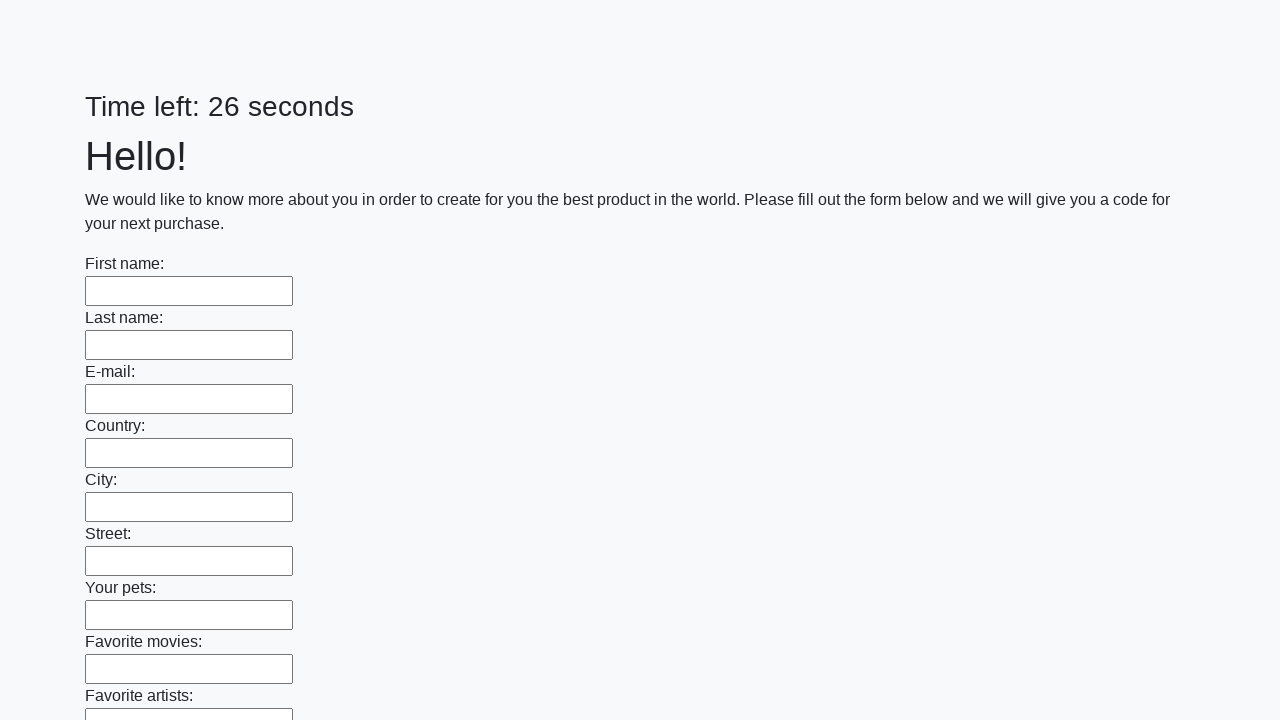

Filled input field with 'TestValue' on input >> nth=0
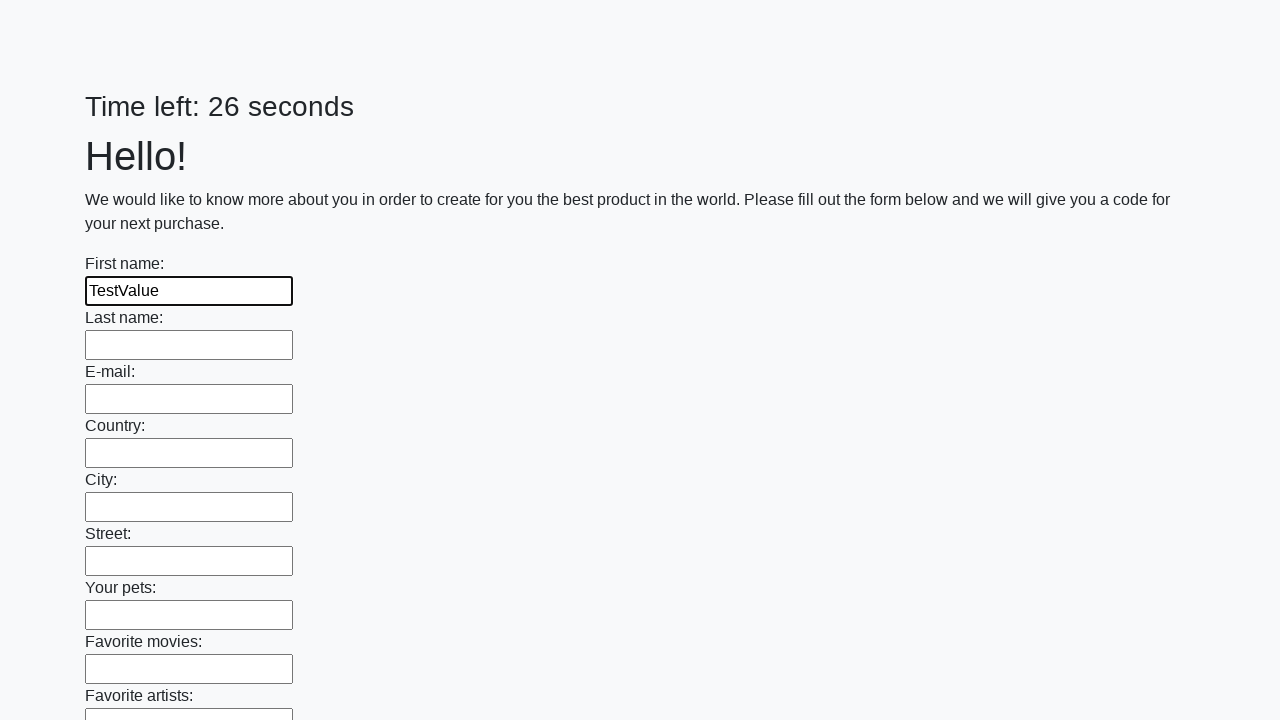

Filled input field with 'TestValue' on input >> nth=1
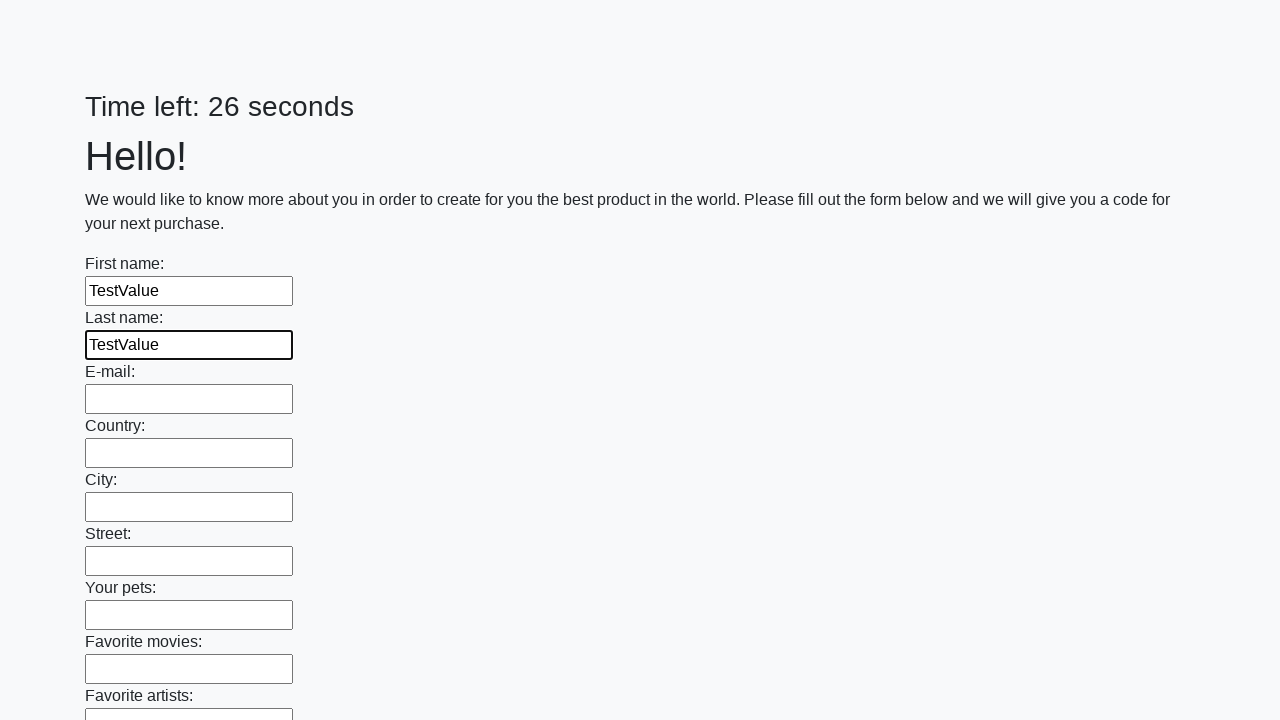

Filled input field with 'TestValue' on input >> nth=2
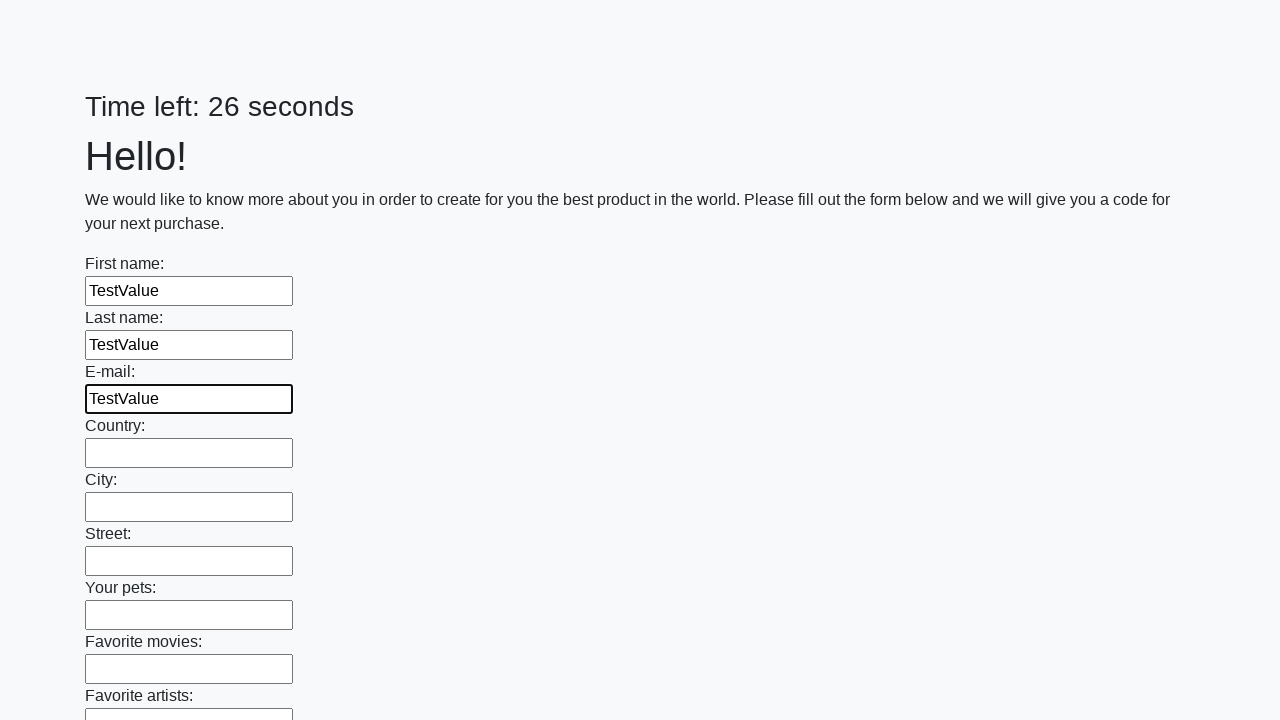

Filled input field with 'TestValue' on input >> nth=3
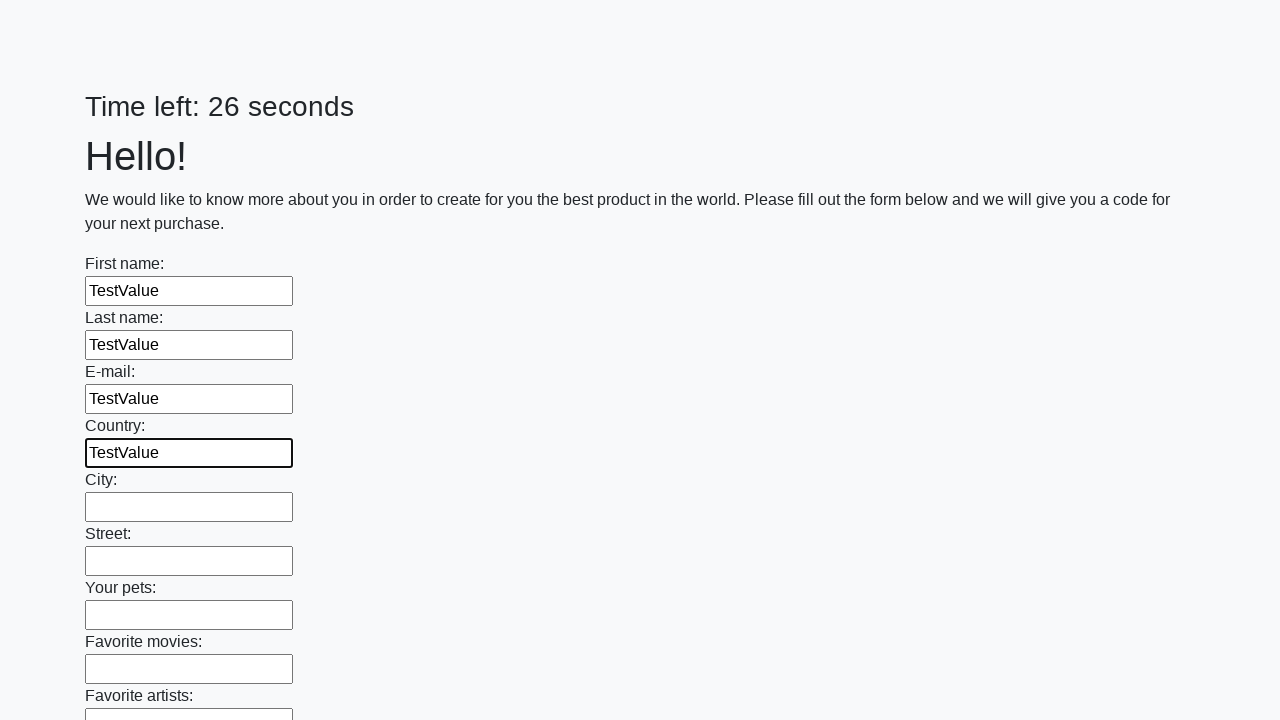

Filled input field with 'TestValue' on input >> nth=4
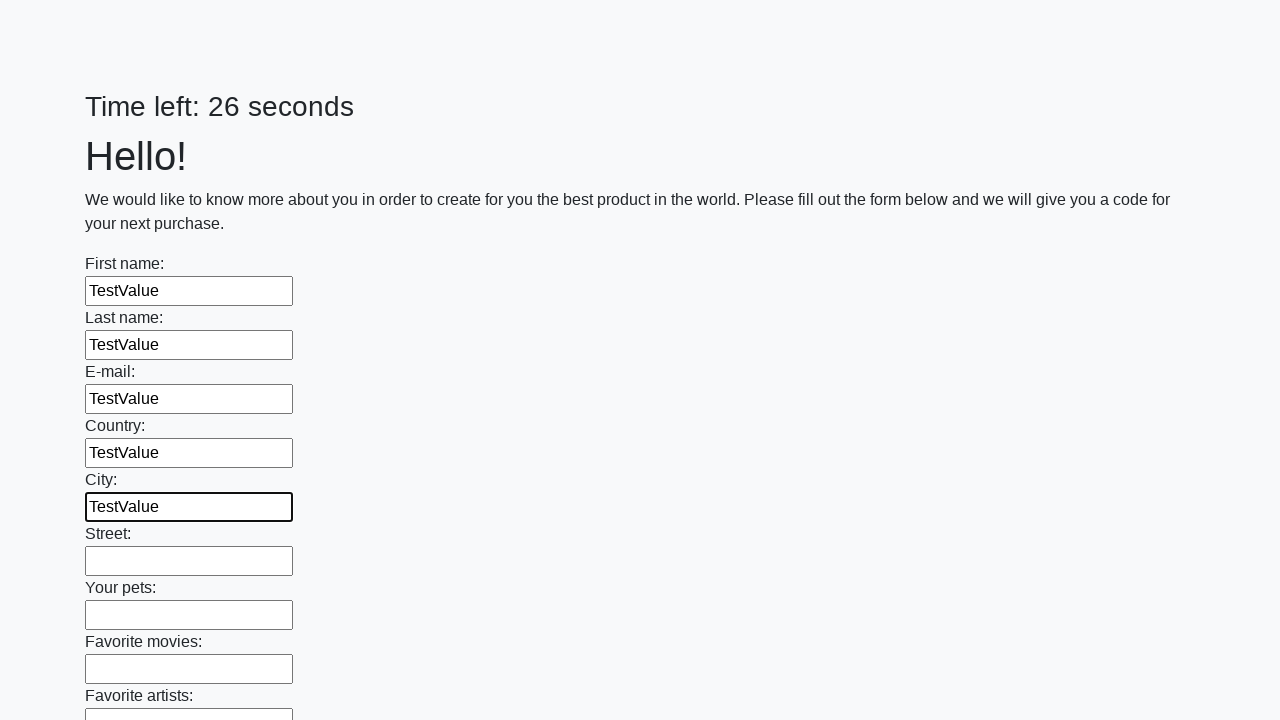

Filled input field with 'TestValue' on input >> nth=5
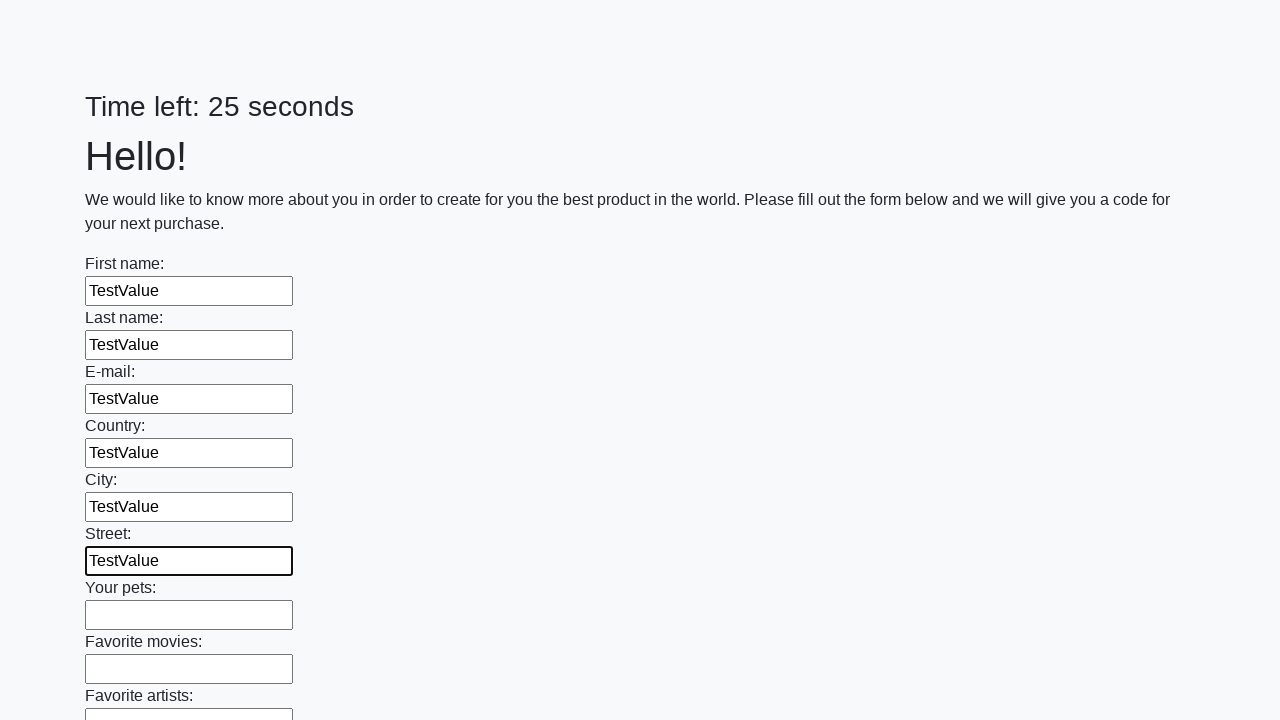

Filled input field with 'TestValue' on input >> nth=6
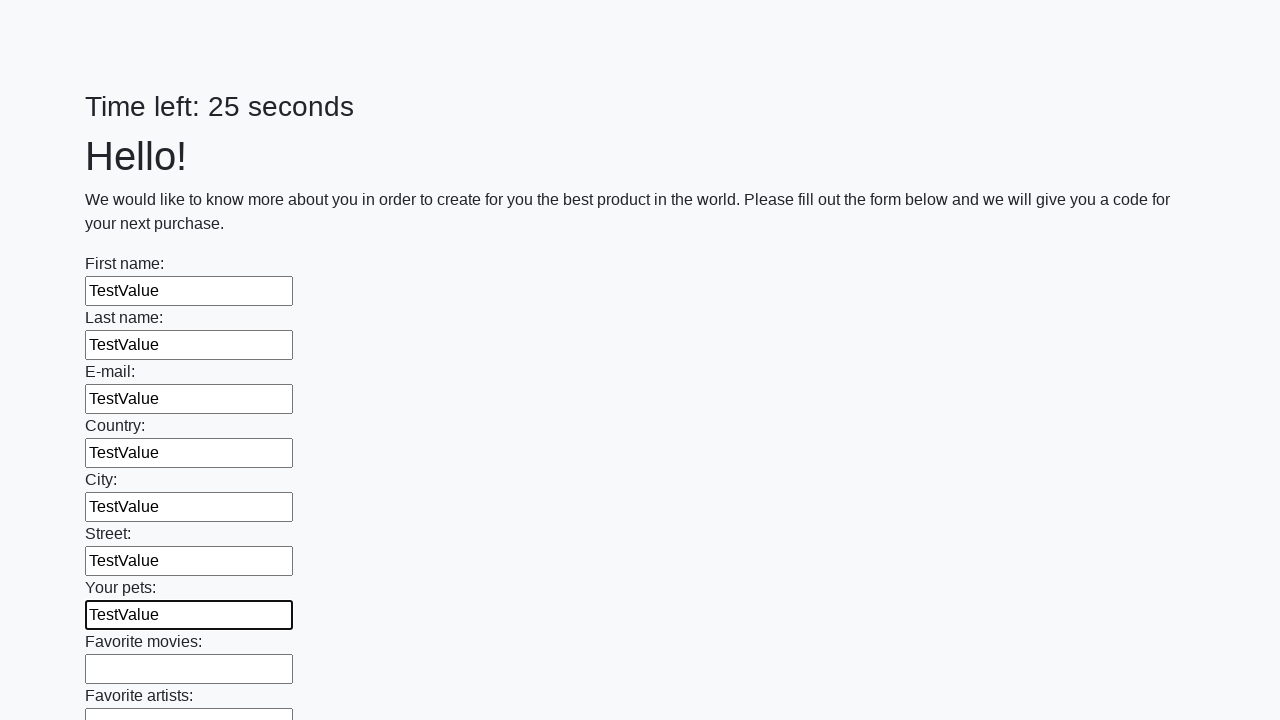

Filled input field with 'TestValue' on input >> nth=7
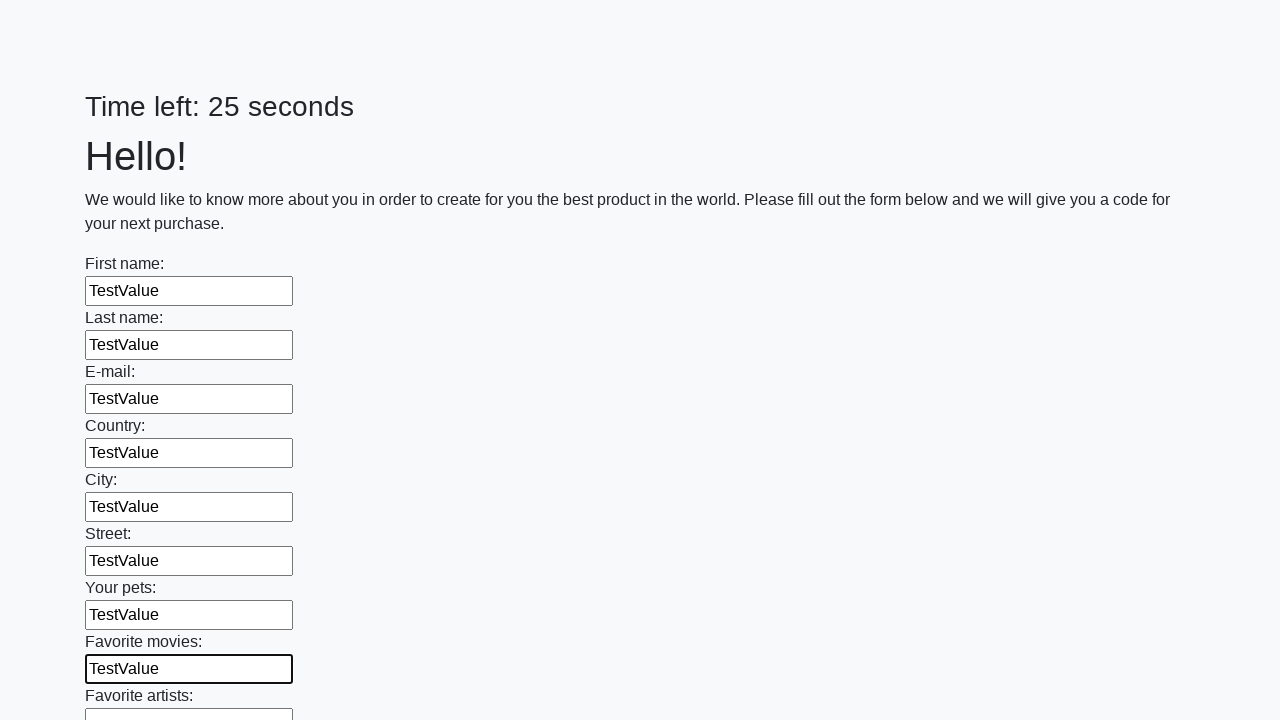

Filled input field with 'TestValue' on input >> nth=8
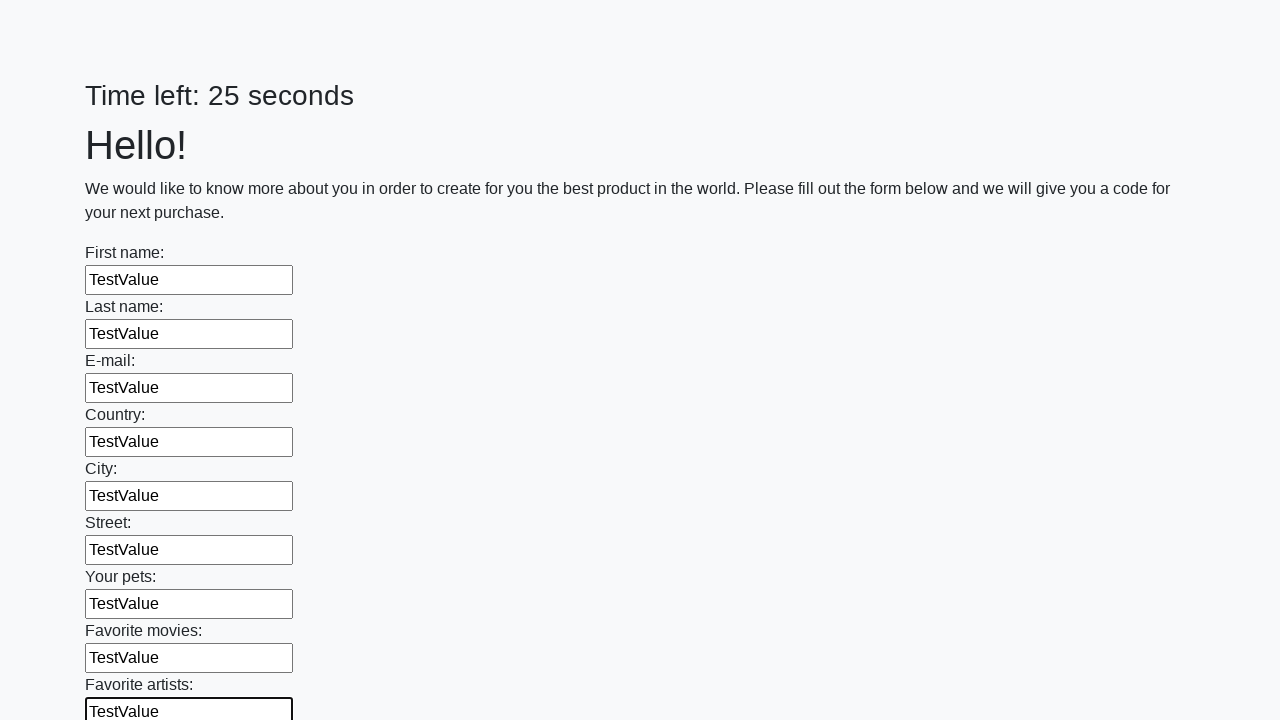

Filled input field with 'TestValue' on input >> nth=9
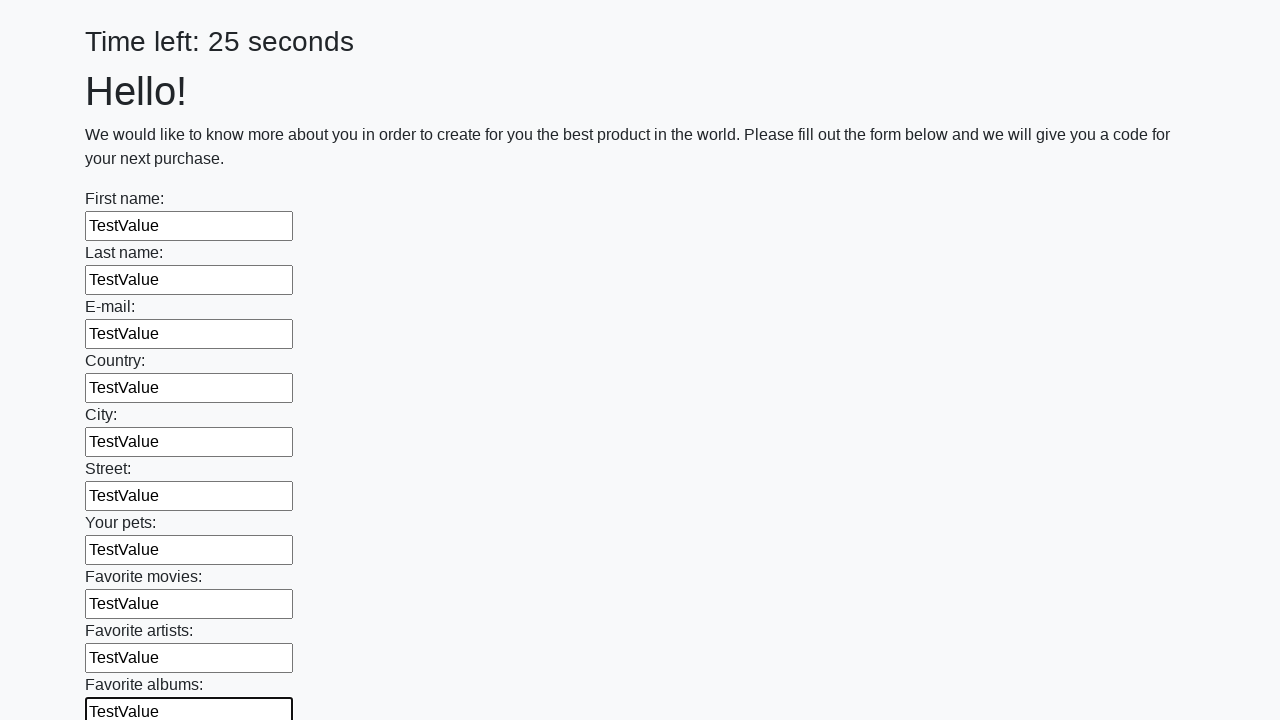

Filled input field with 'TestValue' on input >> nth=10
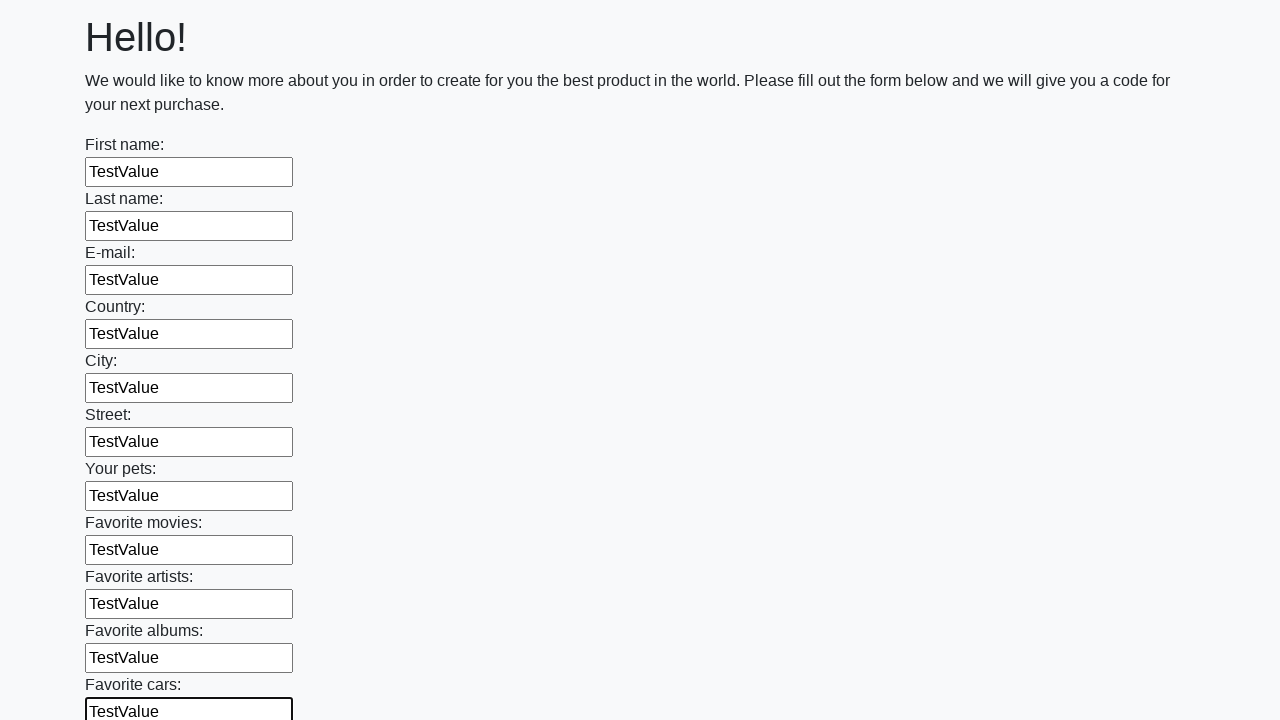

Filled input field with 'TestValue' on input >> nth=11
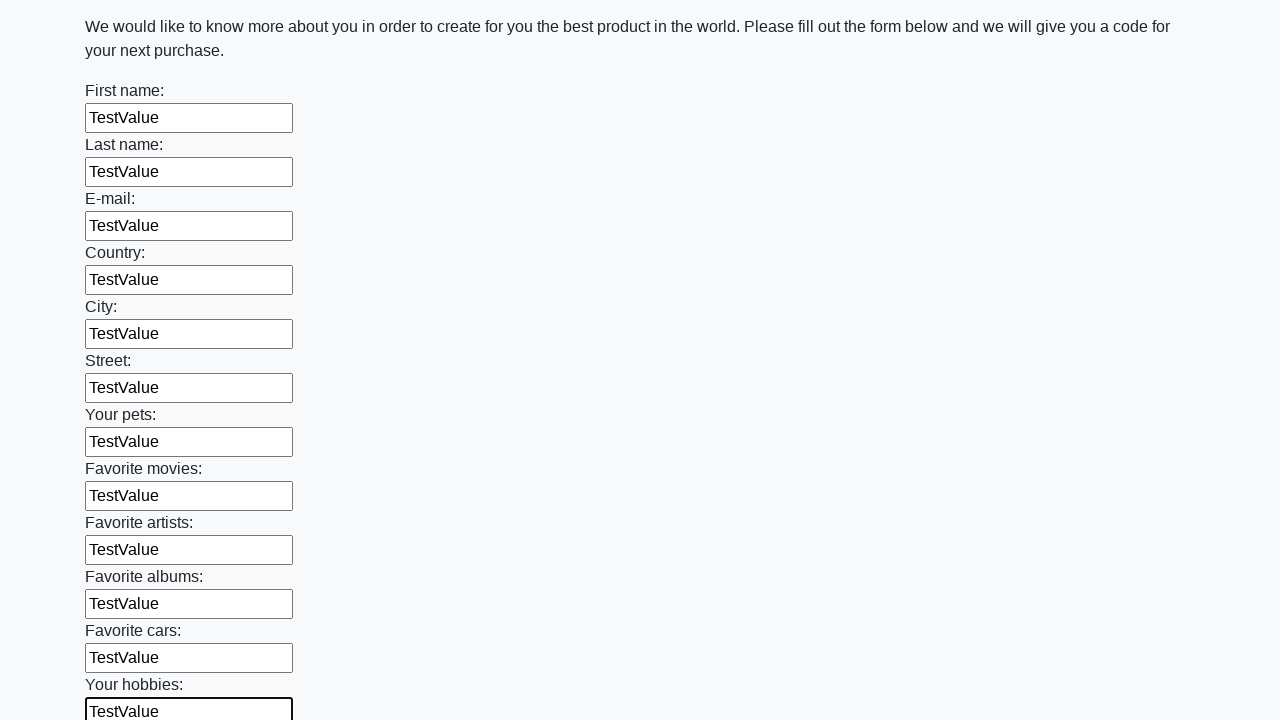

Filled input field with 'TestValue' on input >> nth=12
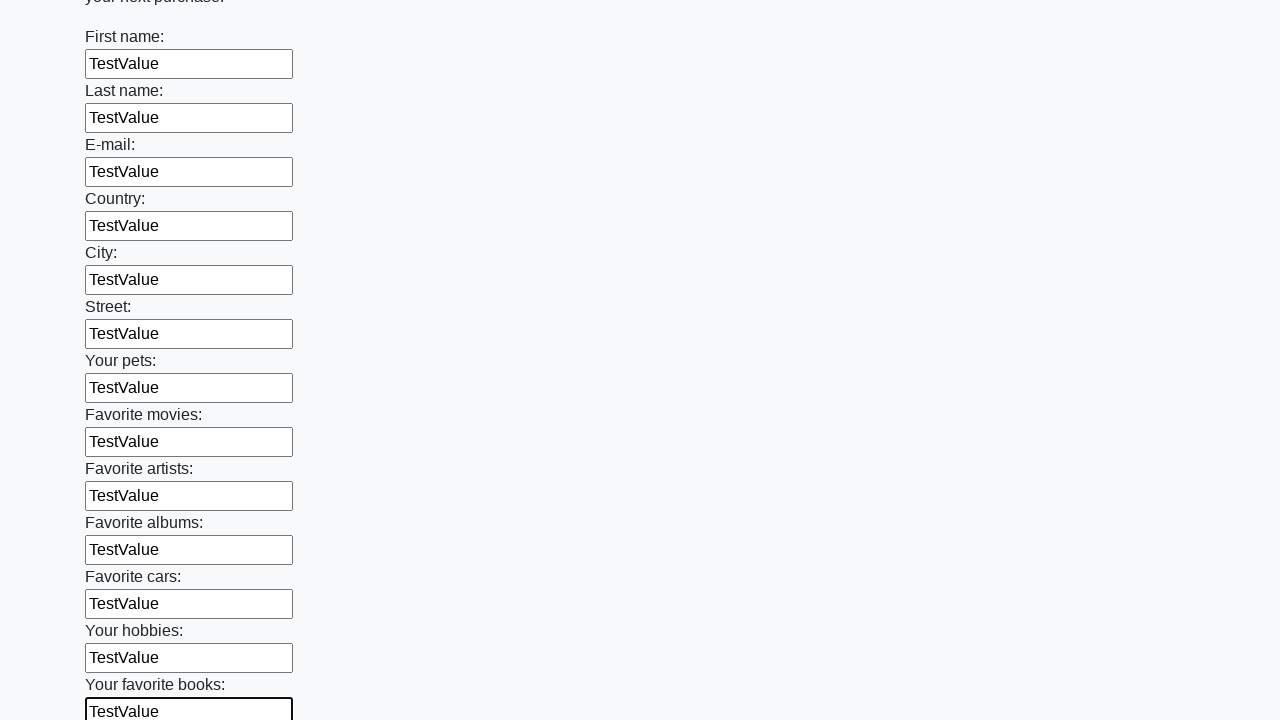

Filled input field with 'TestValue' on input >> nth=13
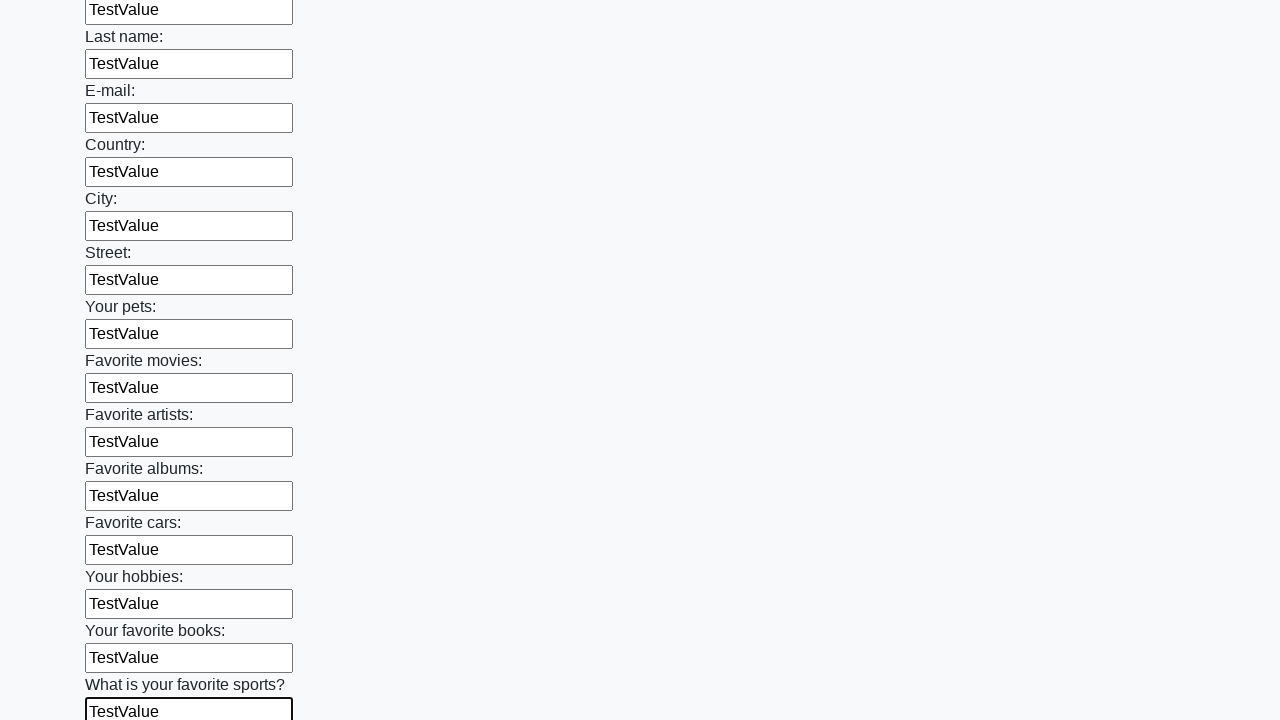

Filled input field with 'TestValue' on input >> nth=14
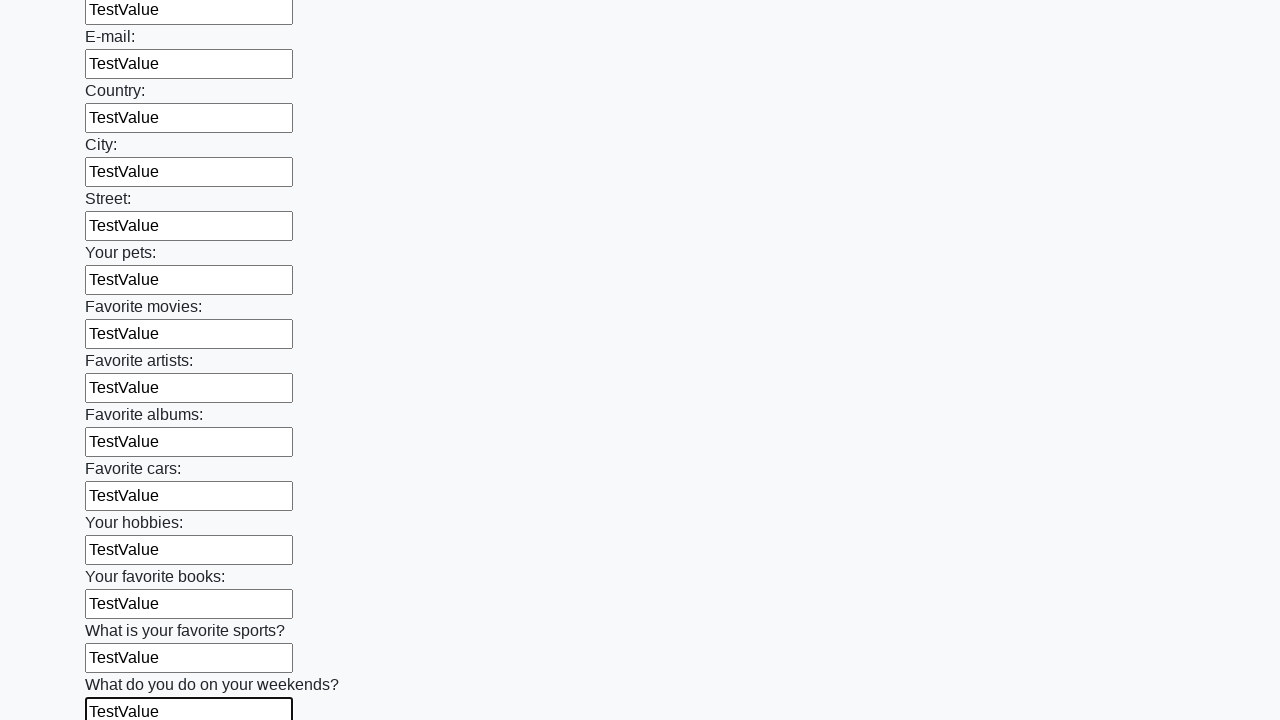

Filled input field with 'TestValue' on input >> nth=15
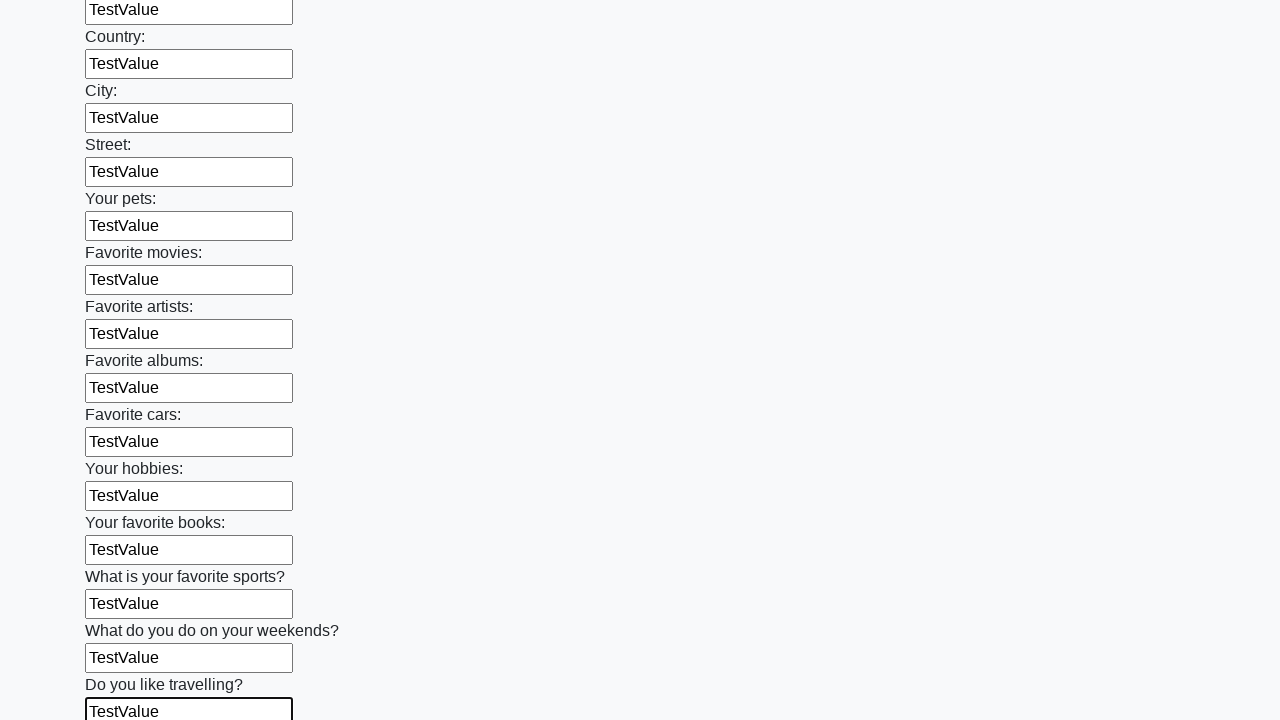

Filled input field with 'TestValue' on input >> nth=16
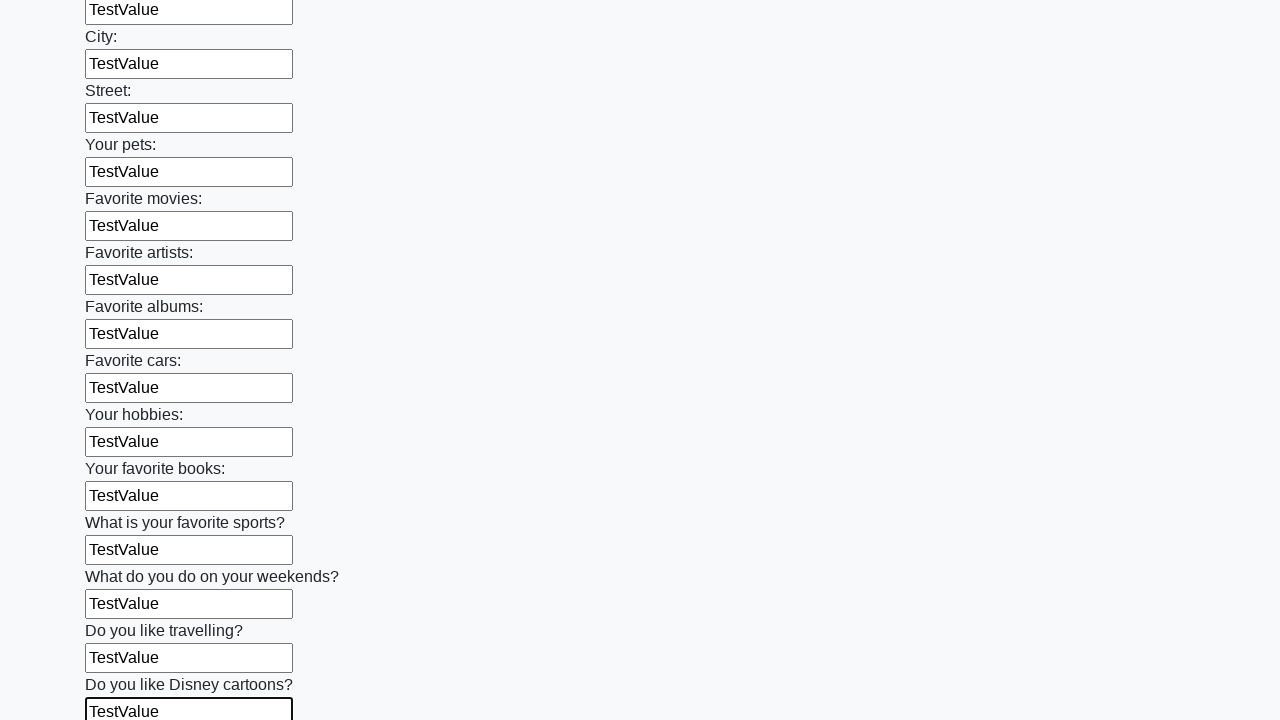

Filled input field with 'TestValue' on input >> nth=17
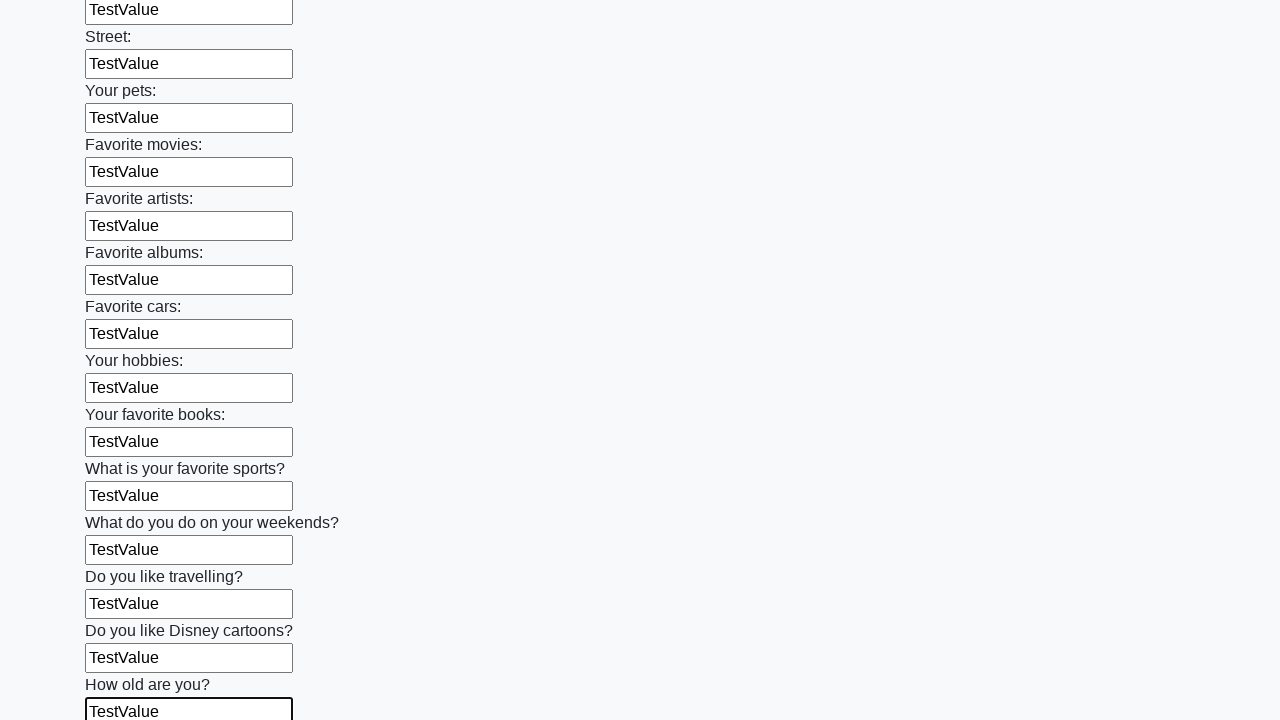

Filled input field with 'TestValue' on input >> nth=18
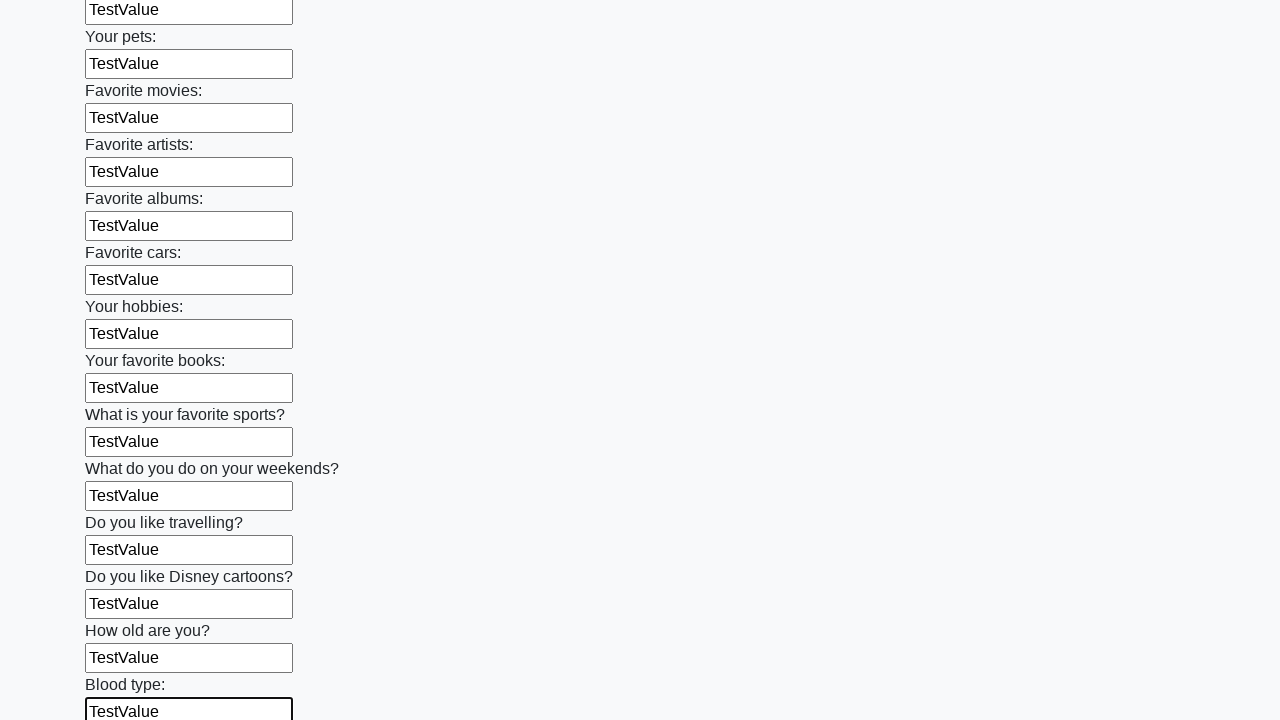

Filled input field with 'TestValue' on input >> nth=19
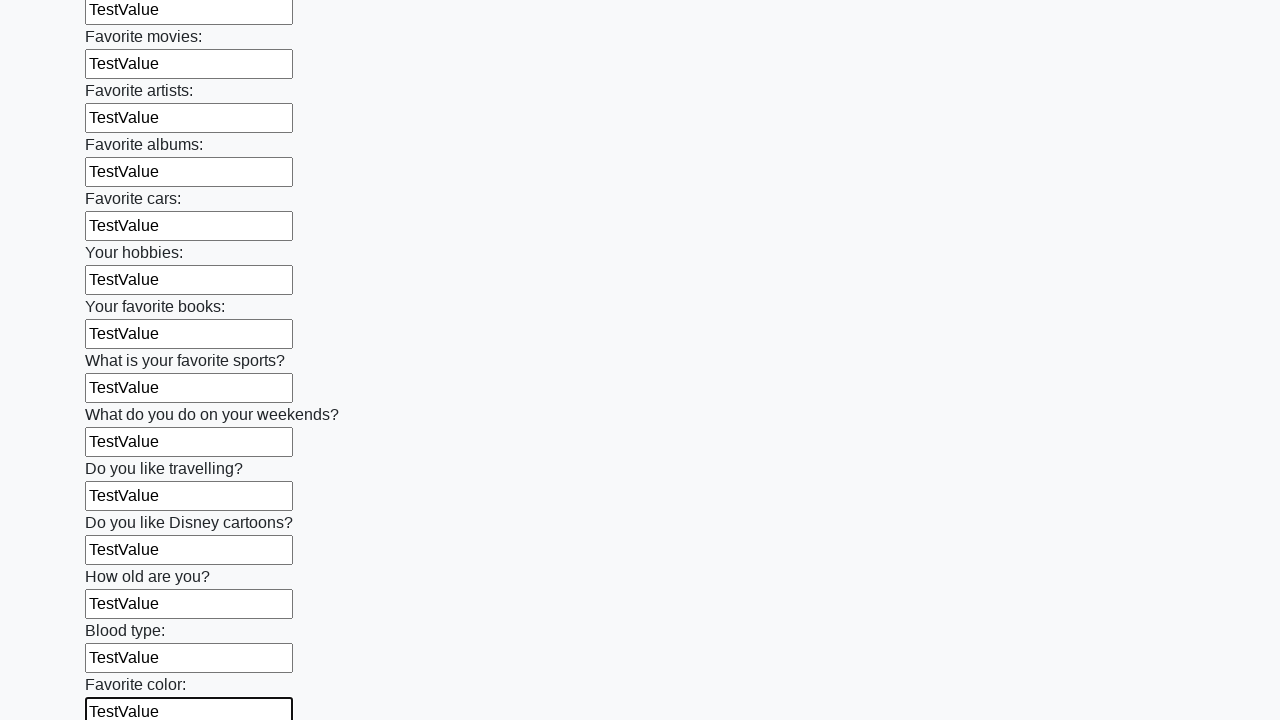

Filled input field with 'TestValue' on input >> nth=20
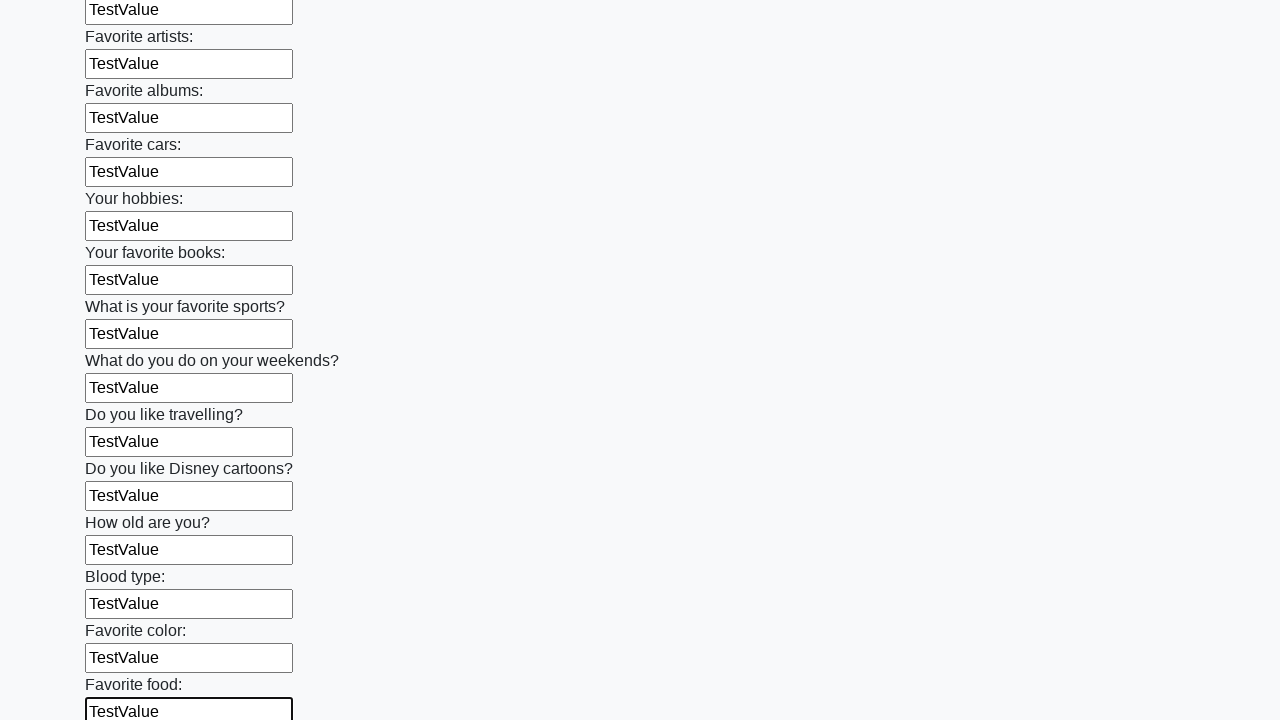

Filled input field with 'TestValue' on input >> nth=21
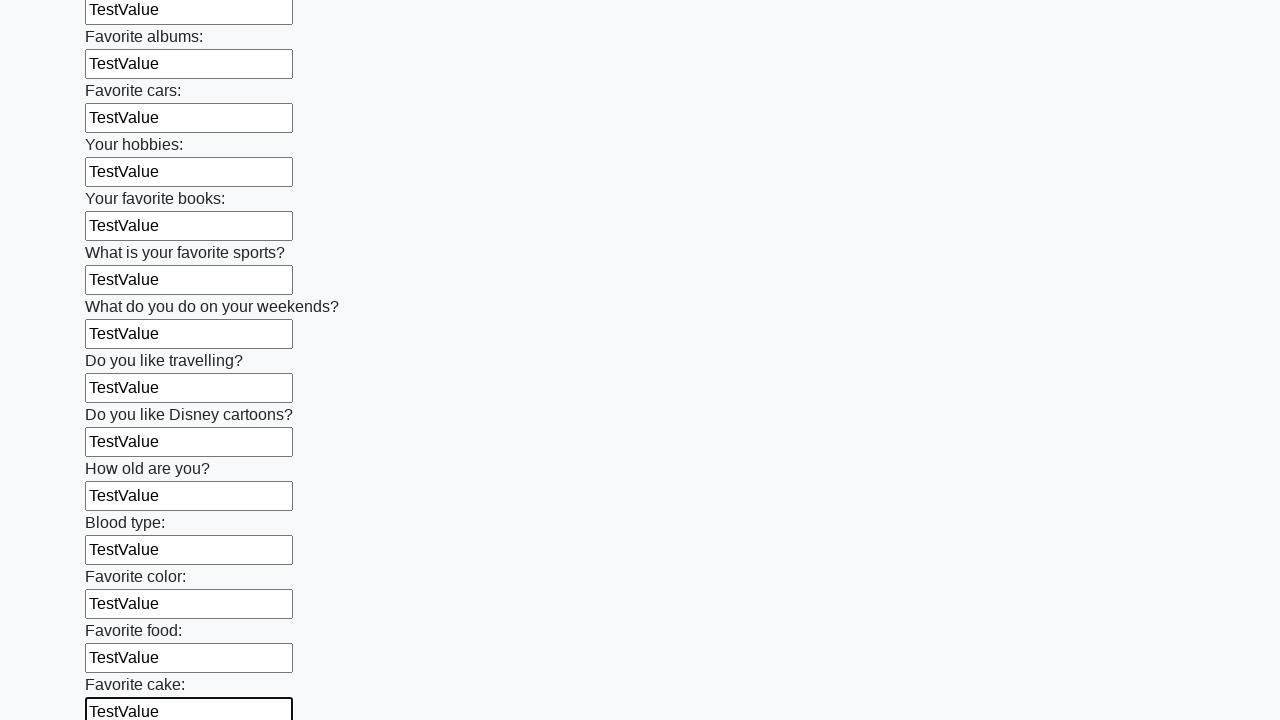

Filled input field with 'TestValue' on input >> nth=22
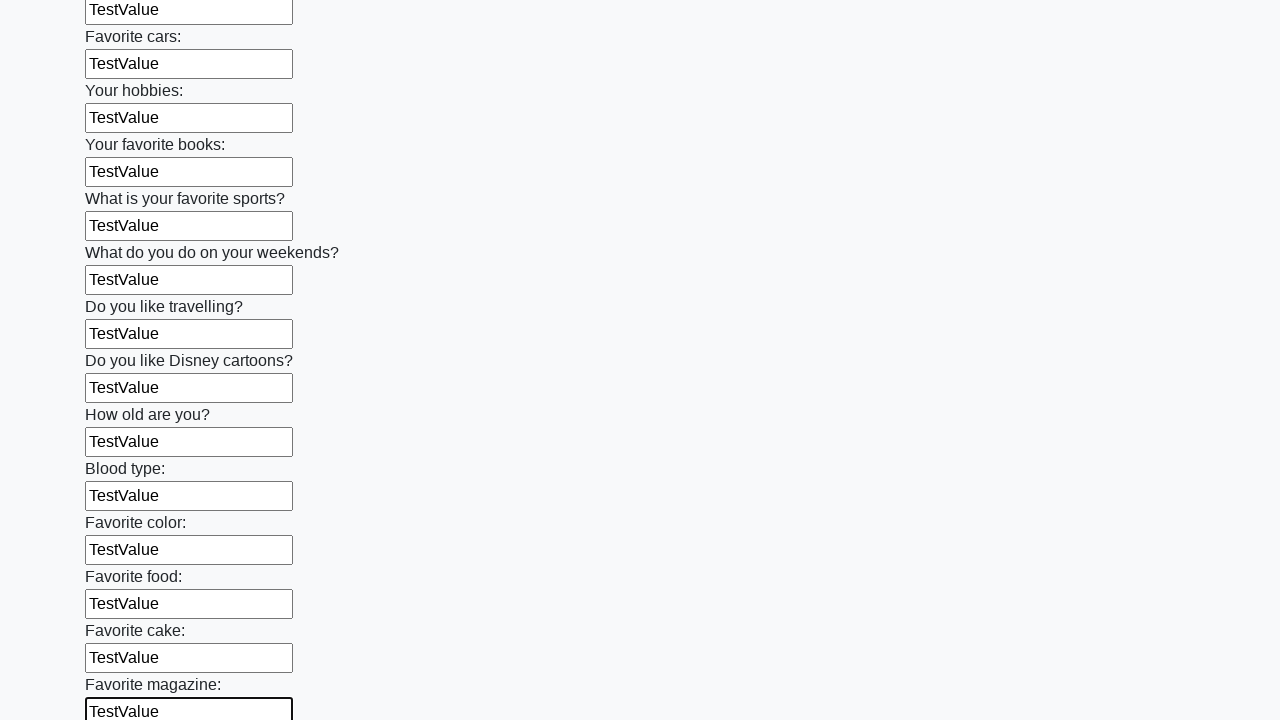

Filled input field with 'TestValue' on input >> nth=23
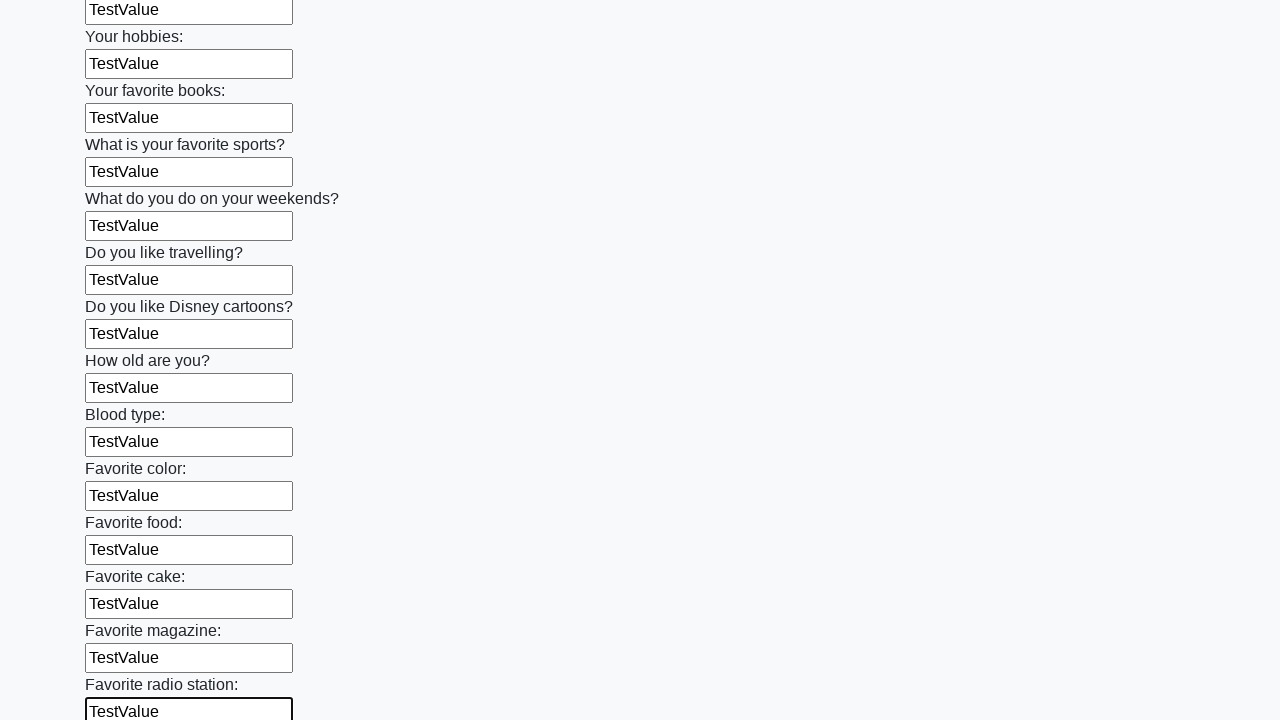

Filled input field with 'TestValue' on input >> nth=24
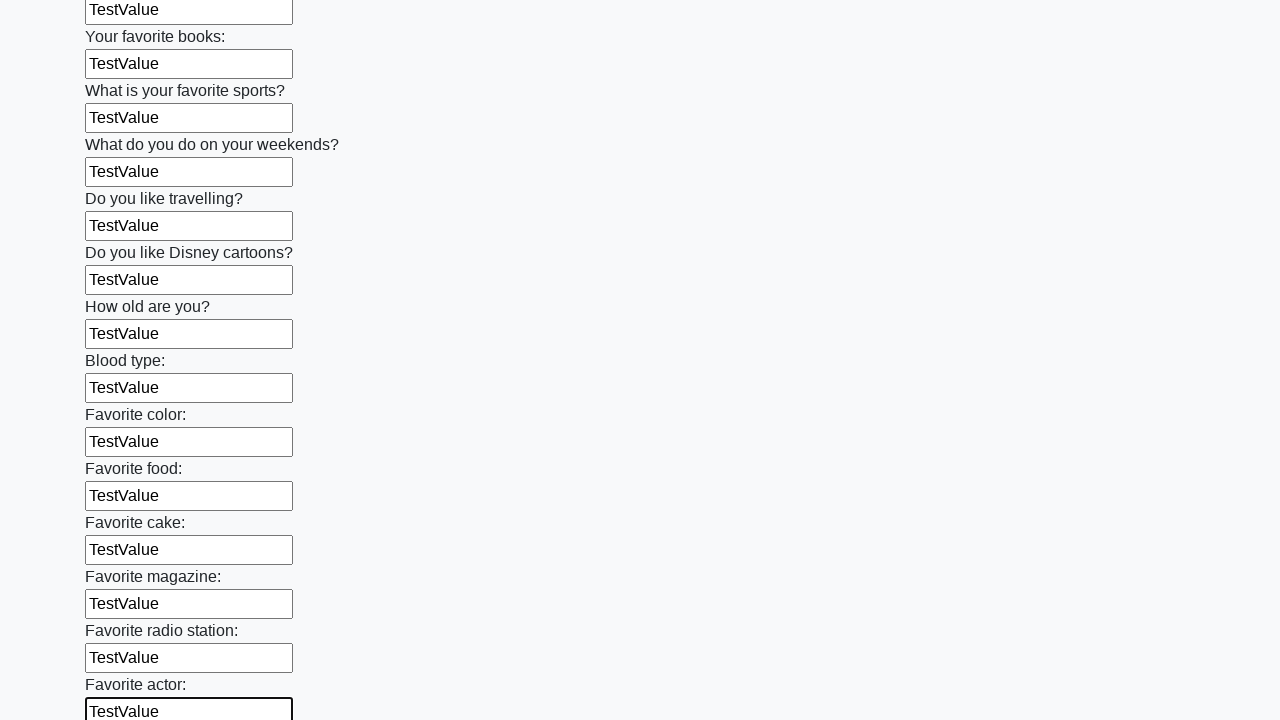

Filled input field with 'TestValue' on input >> nth=25
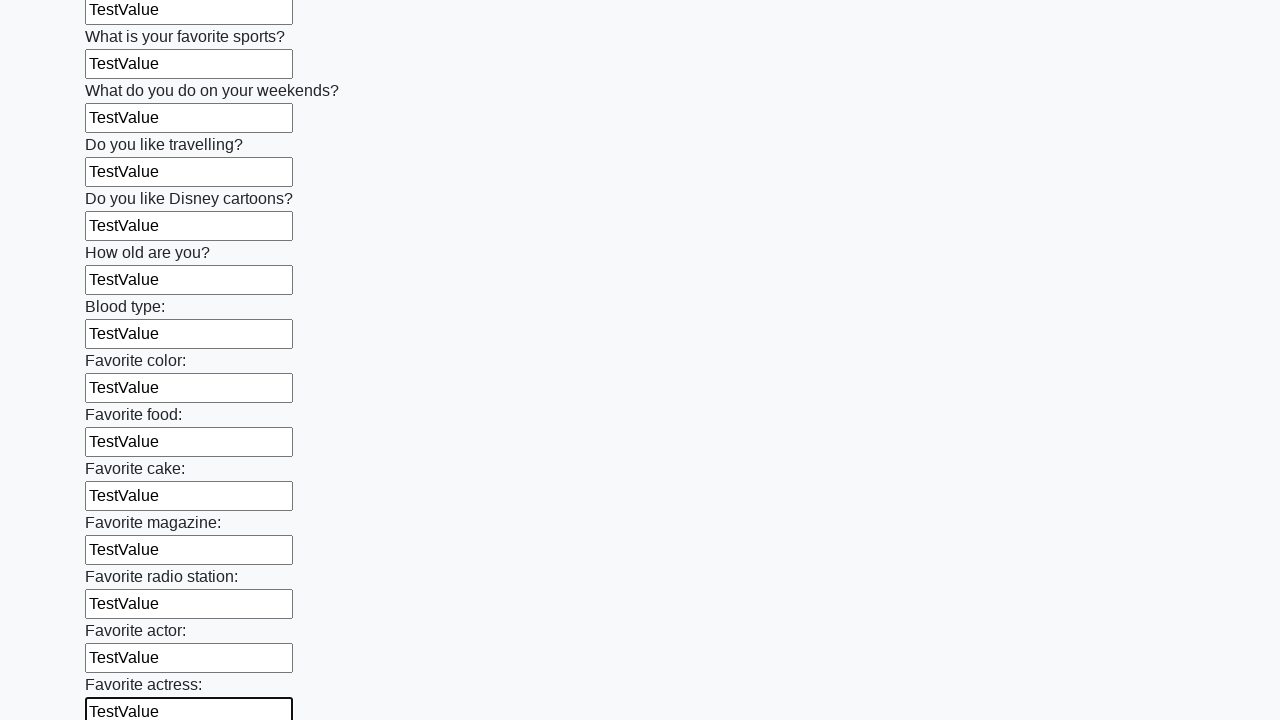

Filled input field with 'TestValue' on input >> nth=26
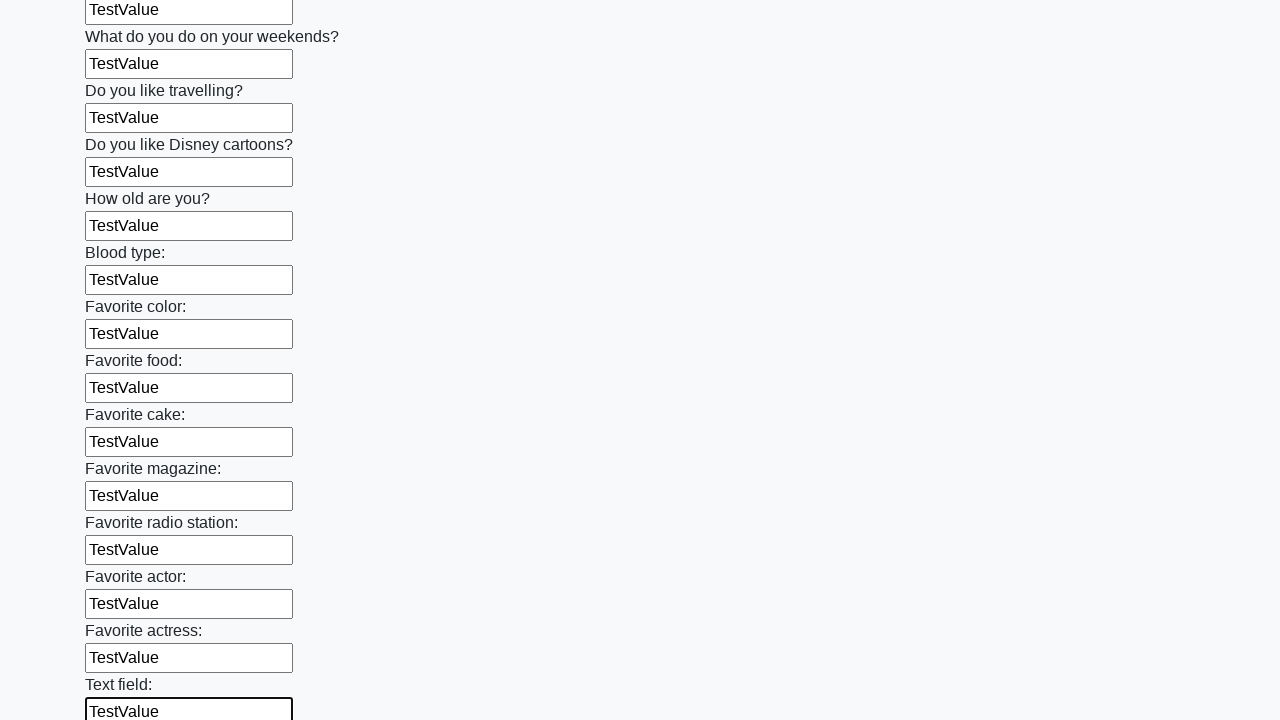

Filled input field with 'TestValue' on input >> nth=27
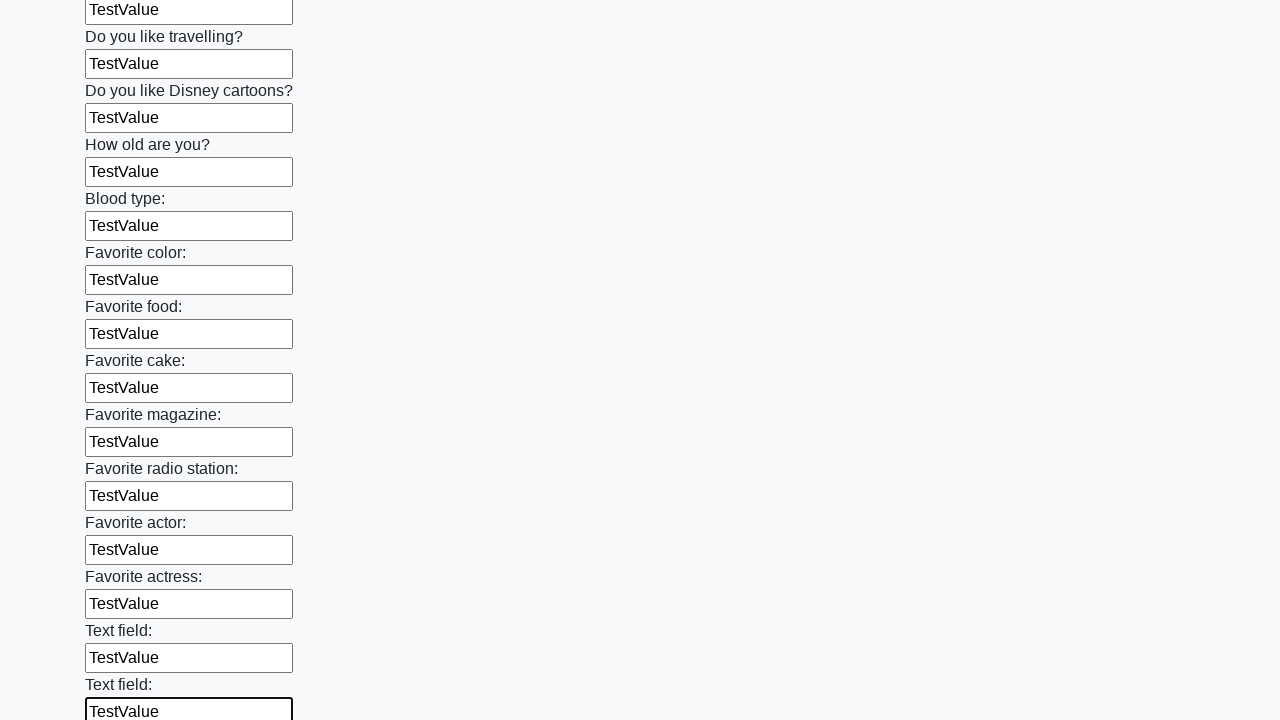

Filled input field with 'TestValue' on input >> nth=28
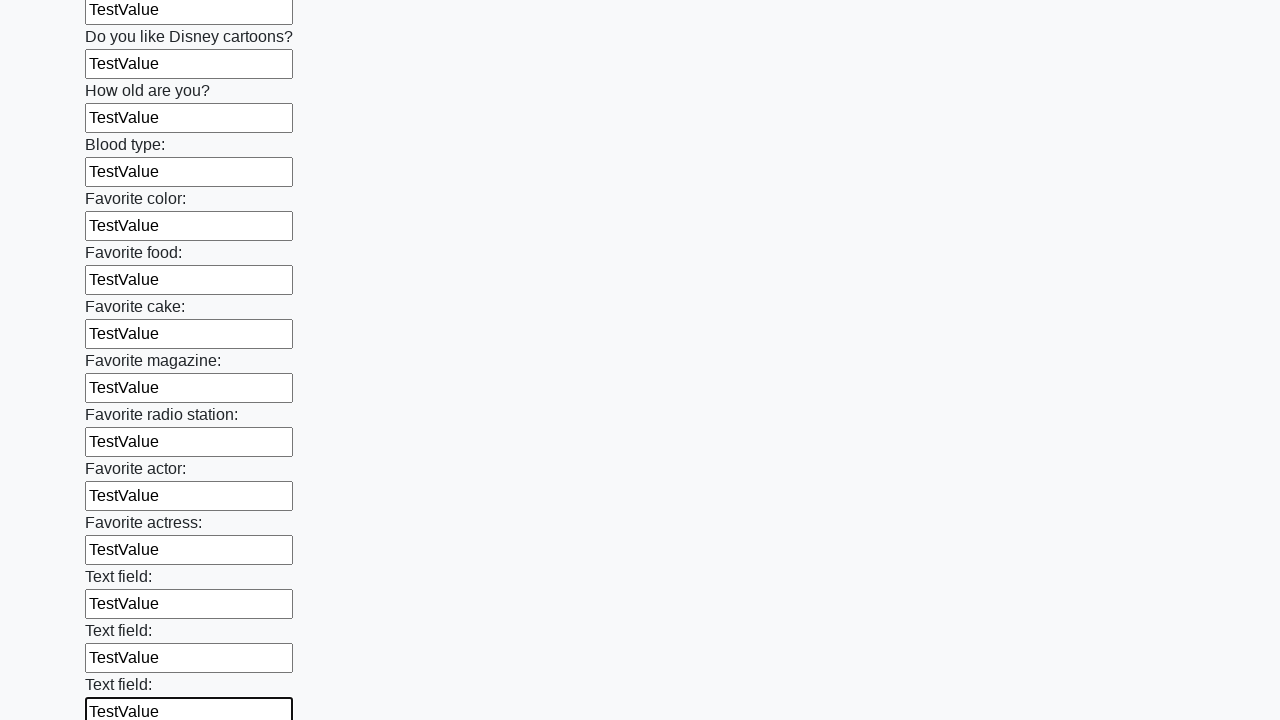

Filled input field with 'TestValue' on input >> nth=29
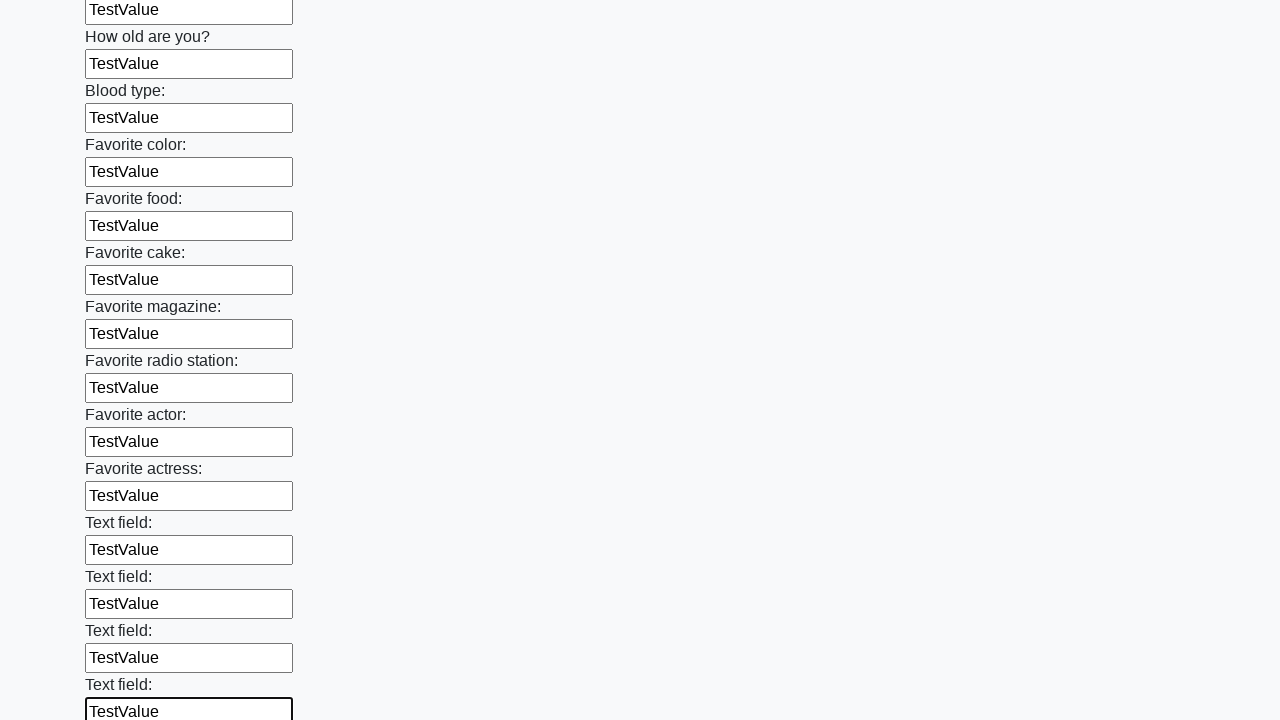

Filled input field with 'TestValue' on input >> nth=30
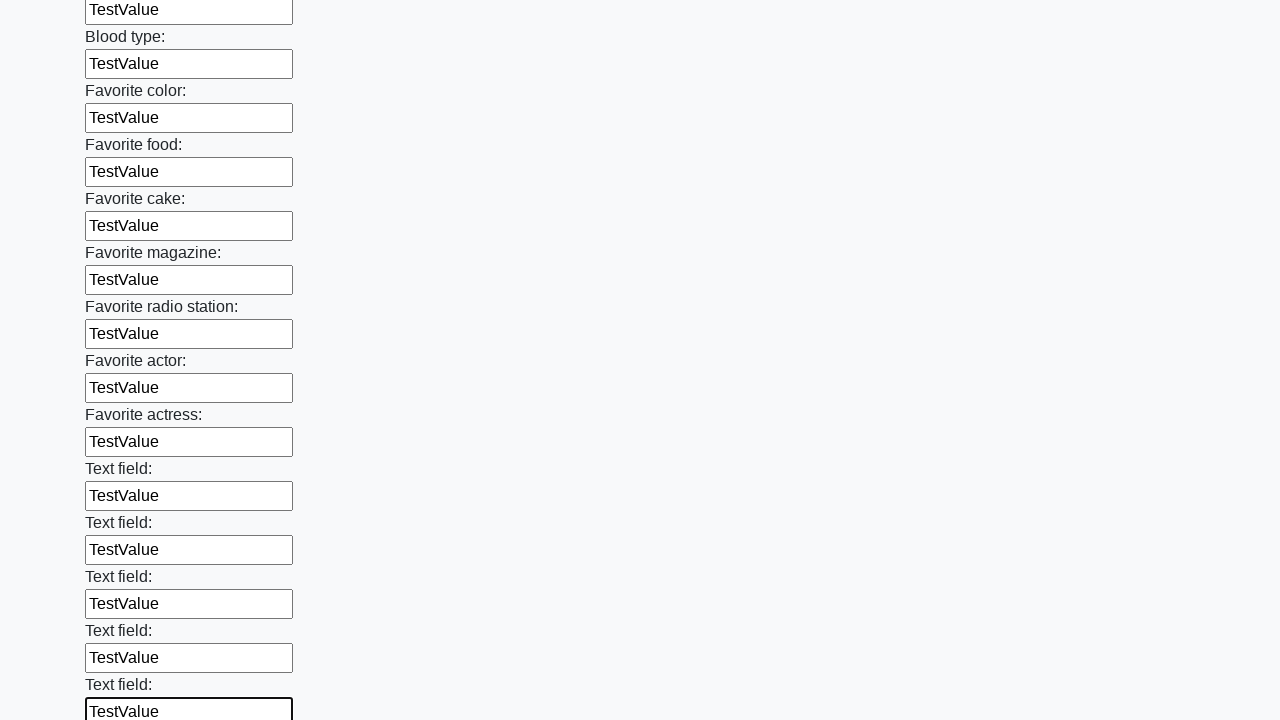

Filled input field with 'TestValue' on input >> nth=31
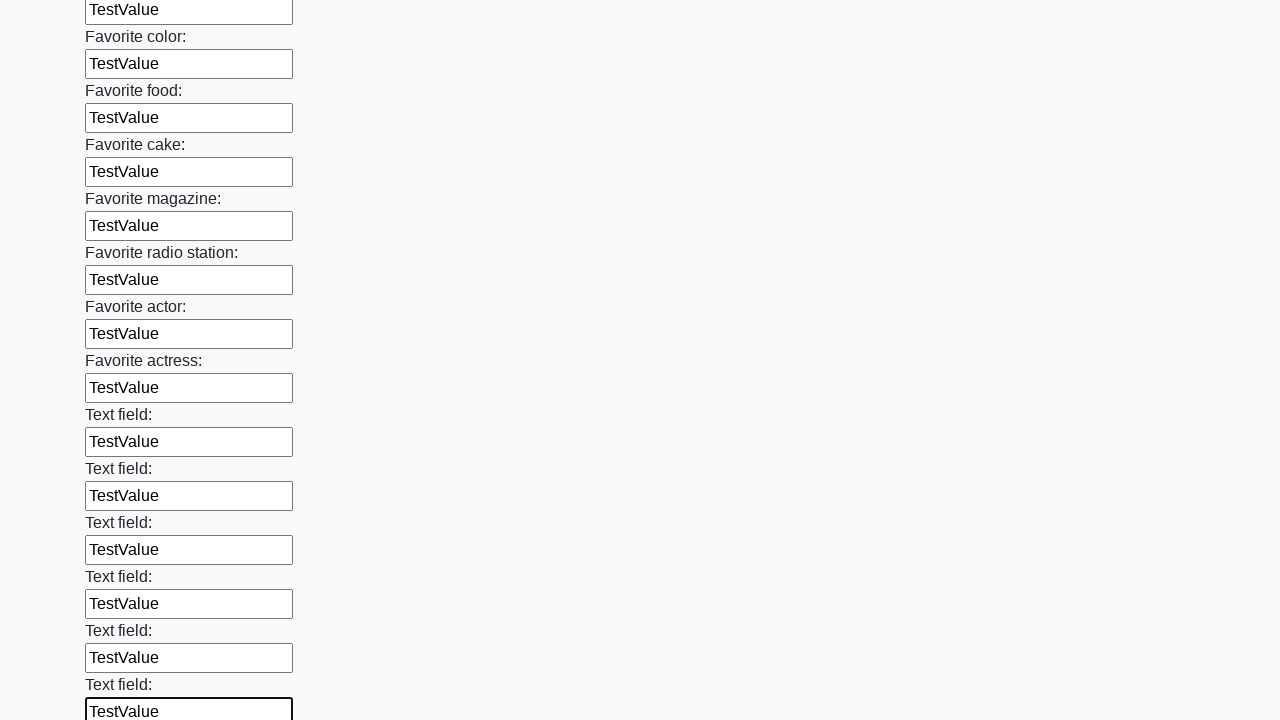

Filled input field with 'TestValue' on input >> nth=32
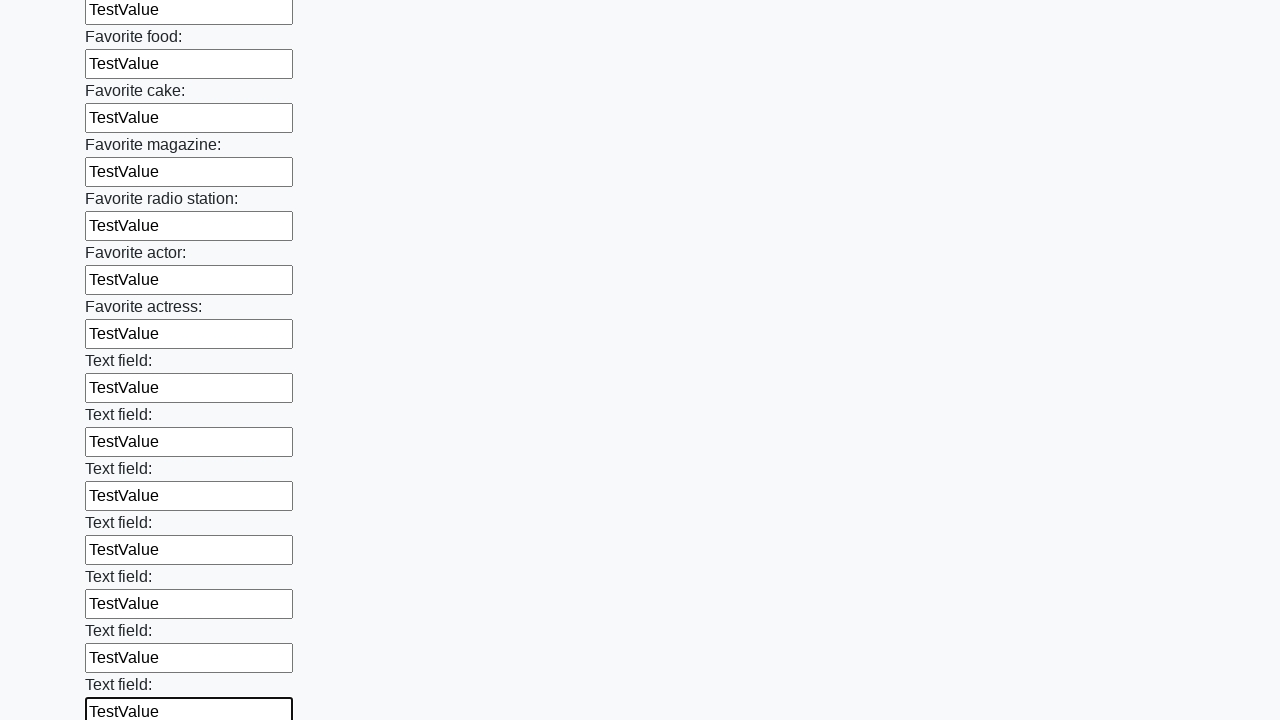

Filled input field with 'TestValue' on input >> nth=33
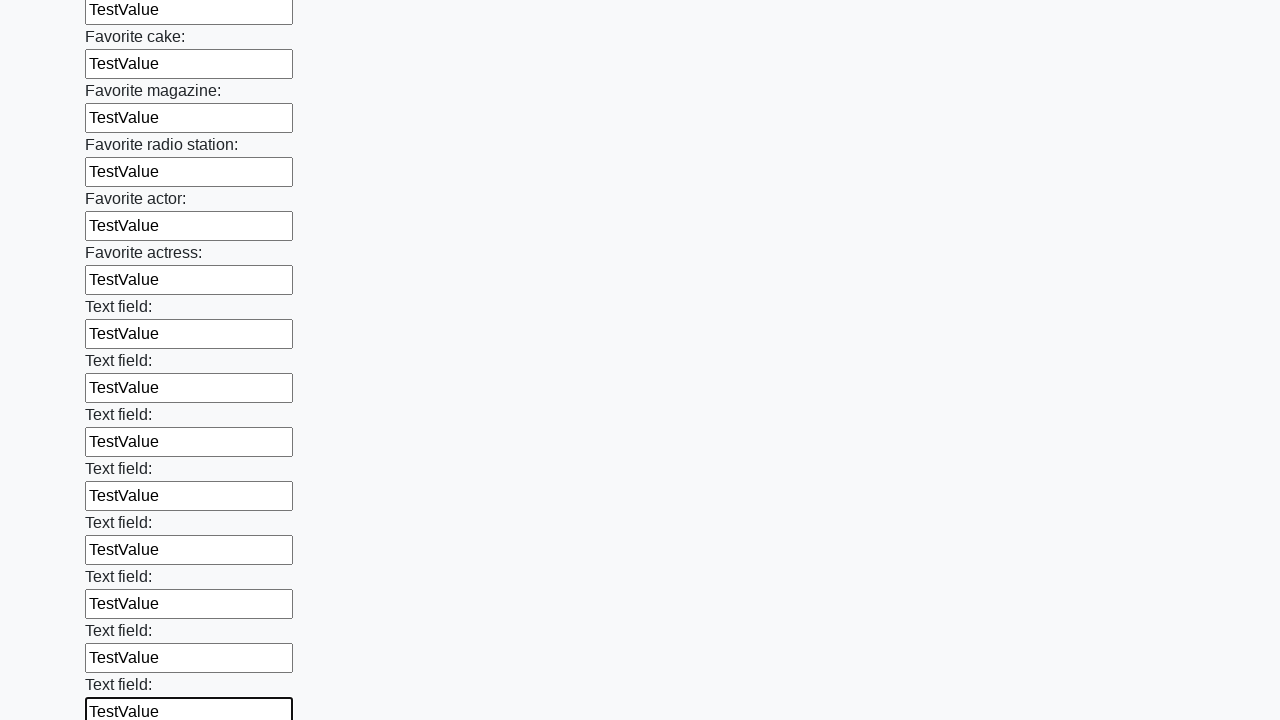

Filled input field with 'TestValue' on input >> nth=34
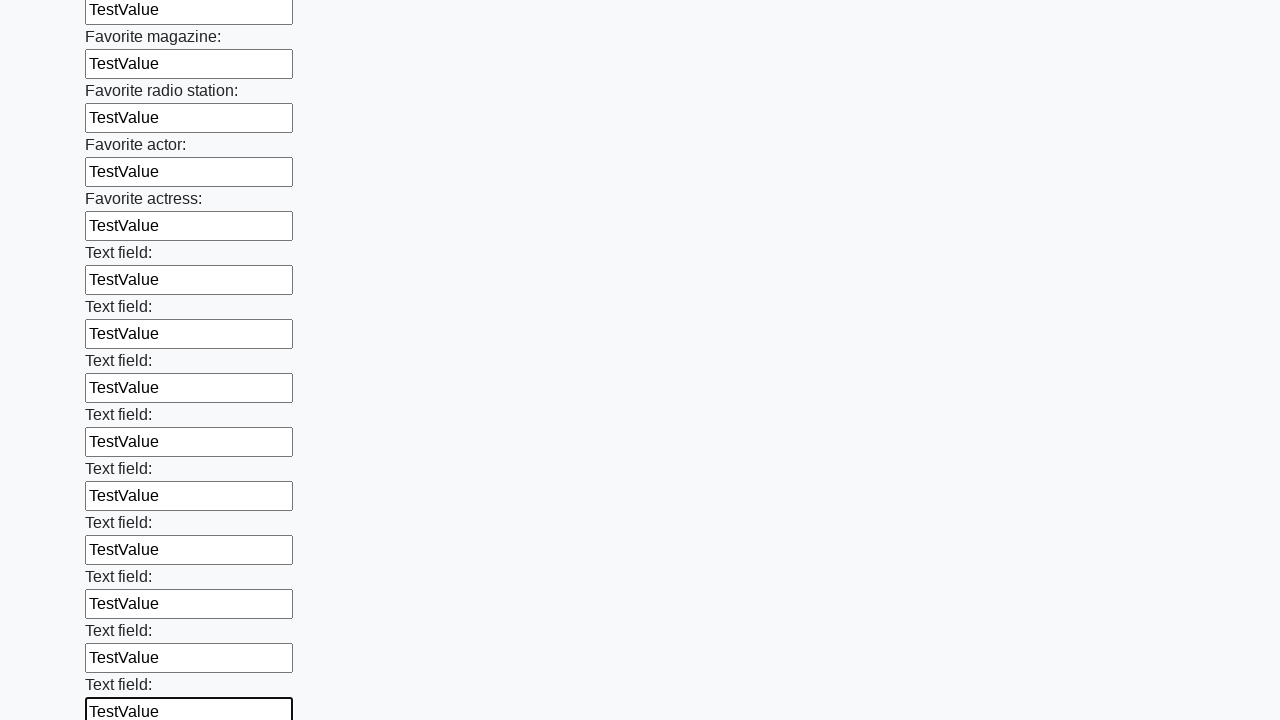

Filled input field with 'TestValue' on input >> nth=35
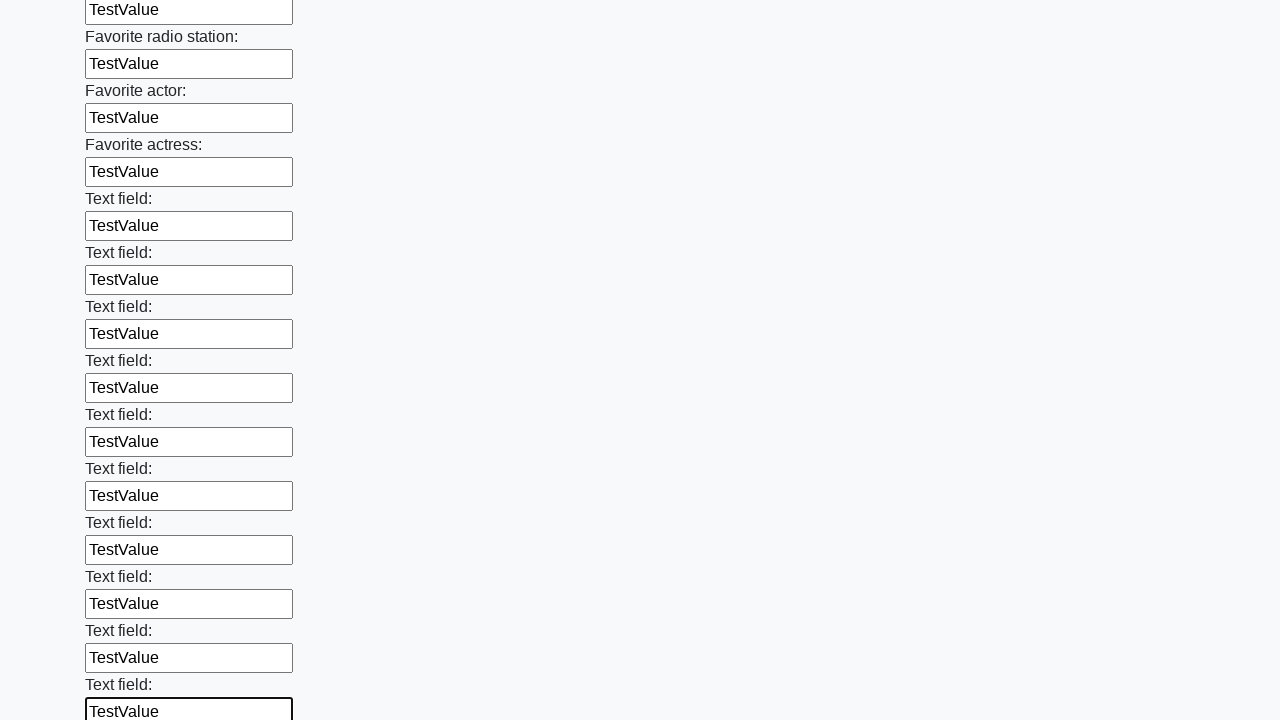

Filled input field with 'TestValue' on input >> nth=36
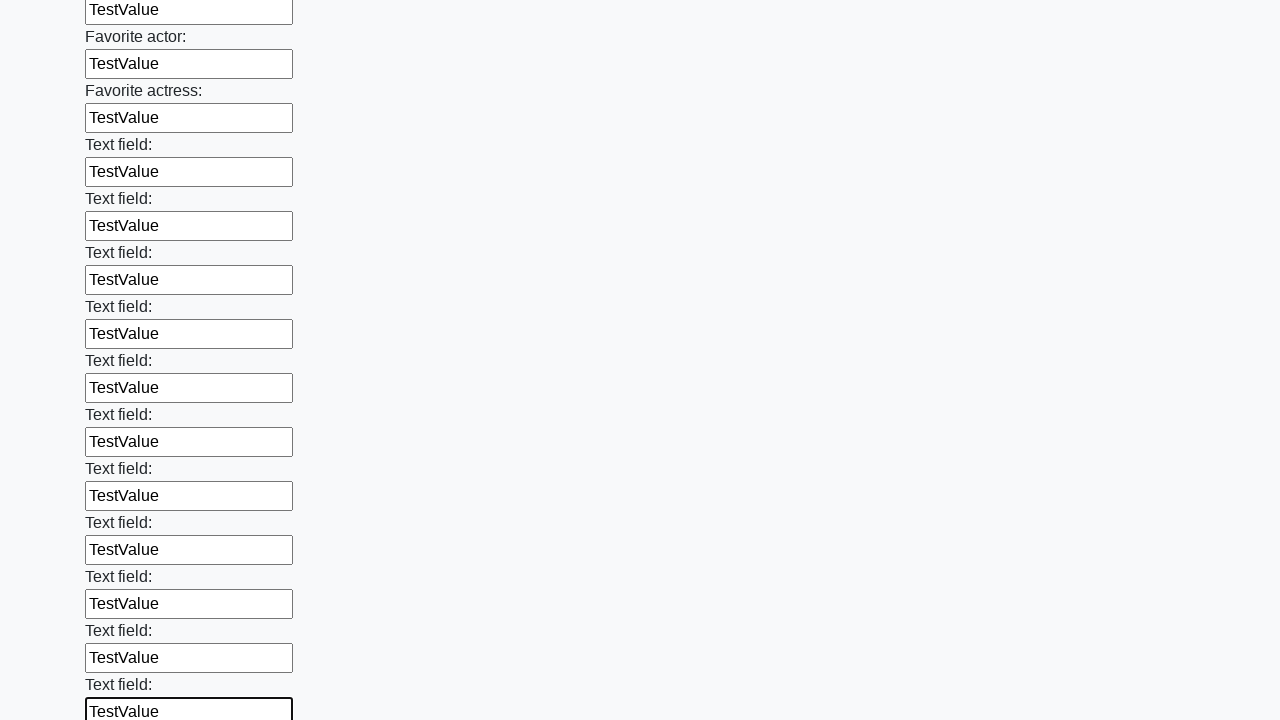

Filled input field with 'TestValue' on input >> nth=37
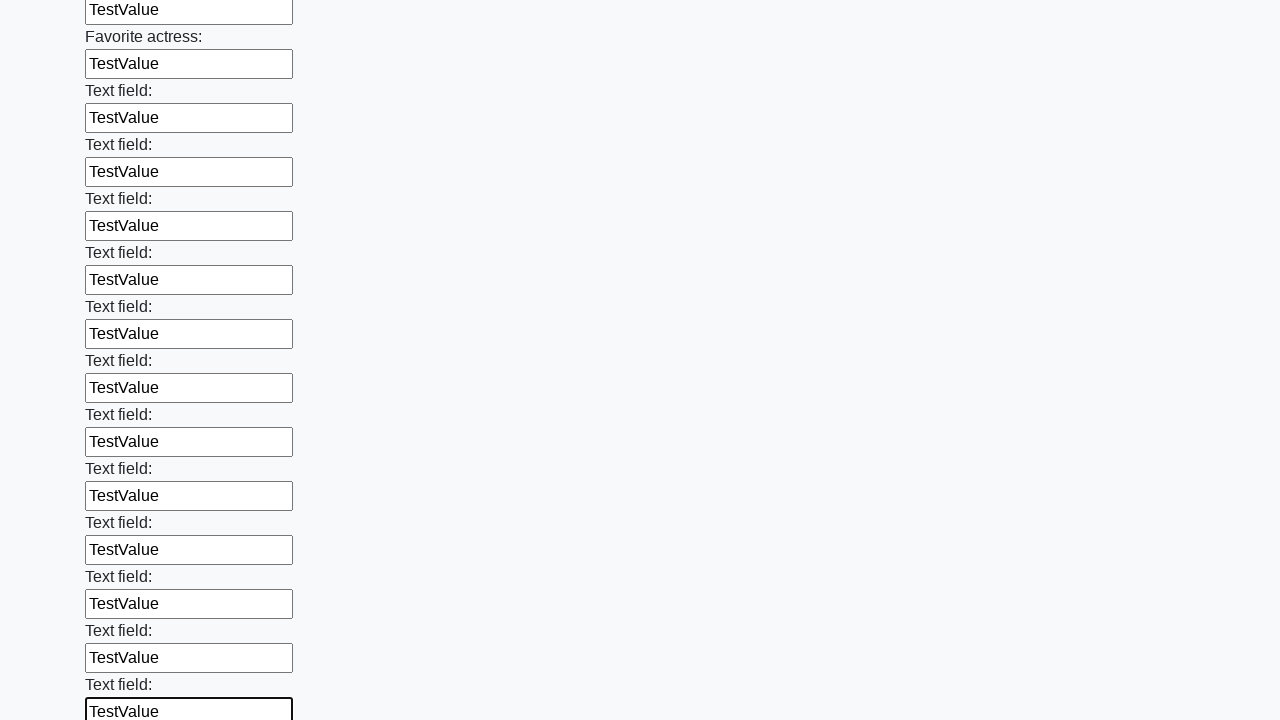

Filled input field with 'TestValue' on input >> nth=38
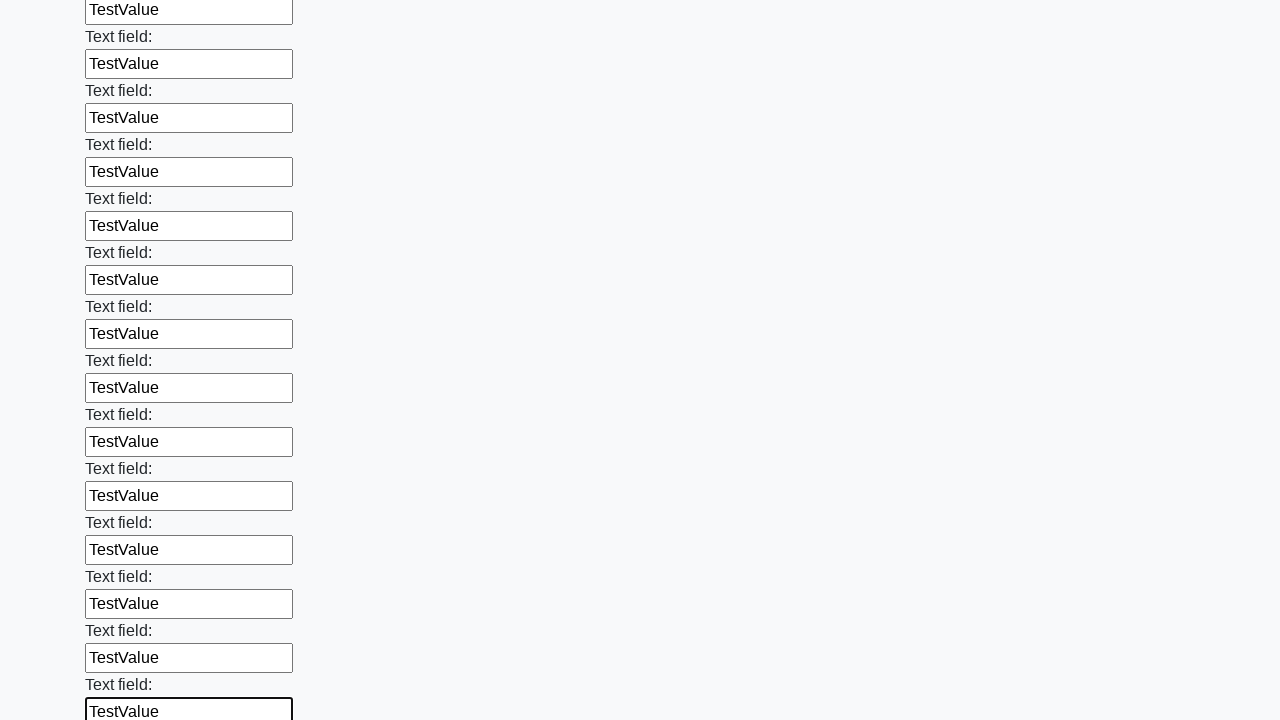

Filled input field with 'TestValue' on input >> nth=39
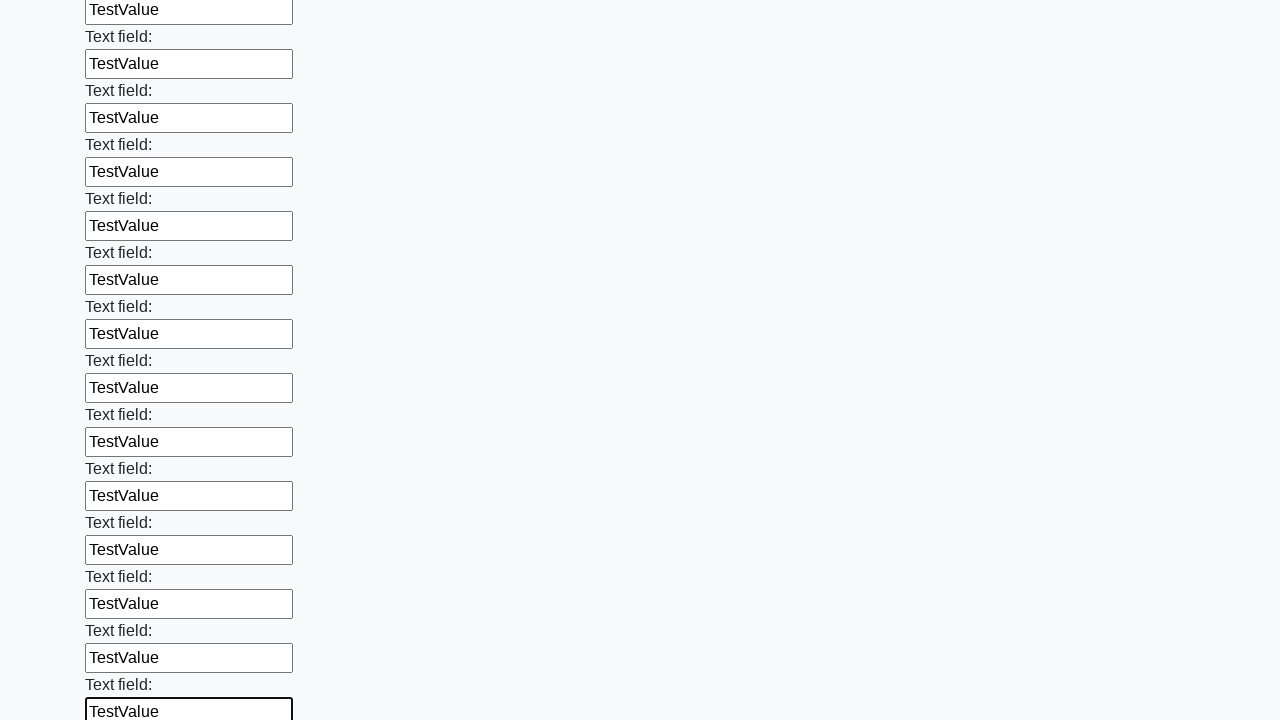

Filled input field with 'TestValue' on input >> nth=40
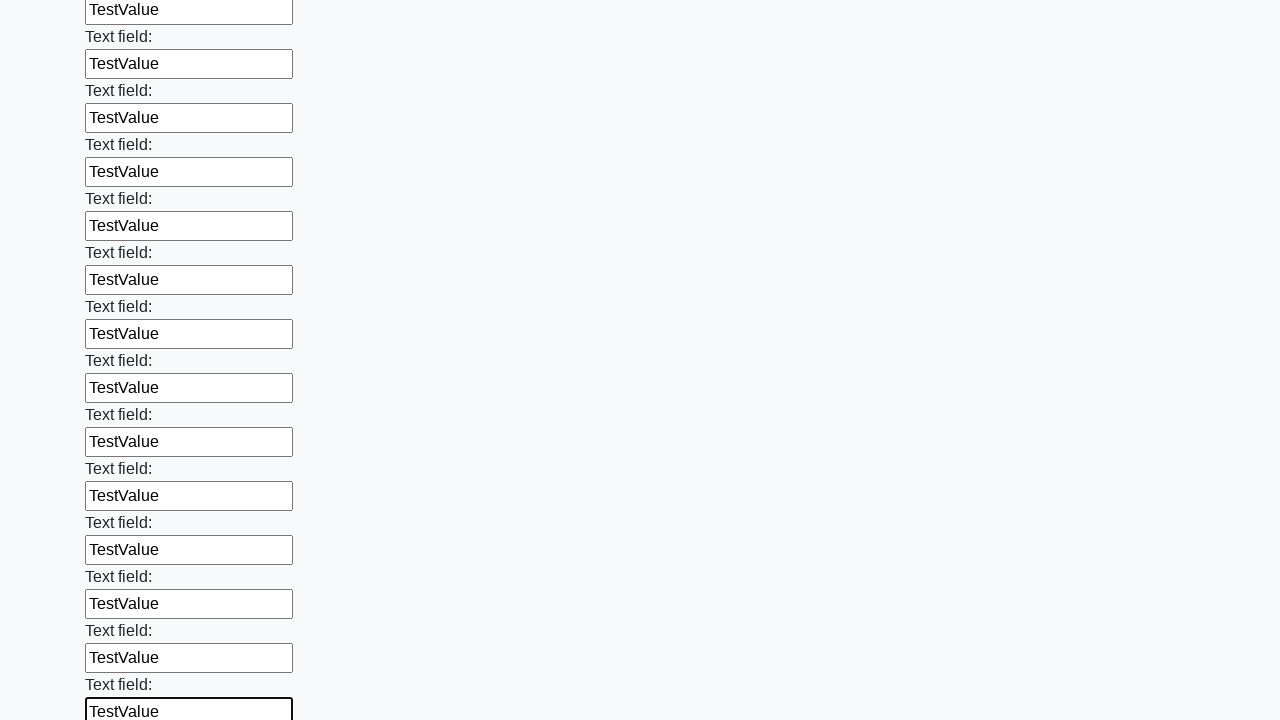

Filled input field with 'TestValue' on input >> nth=41
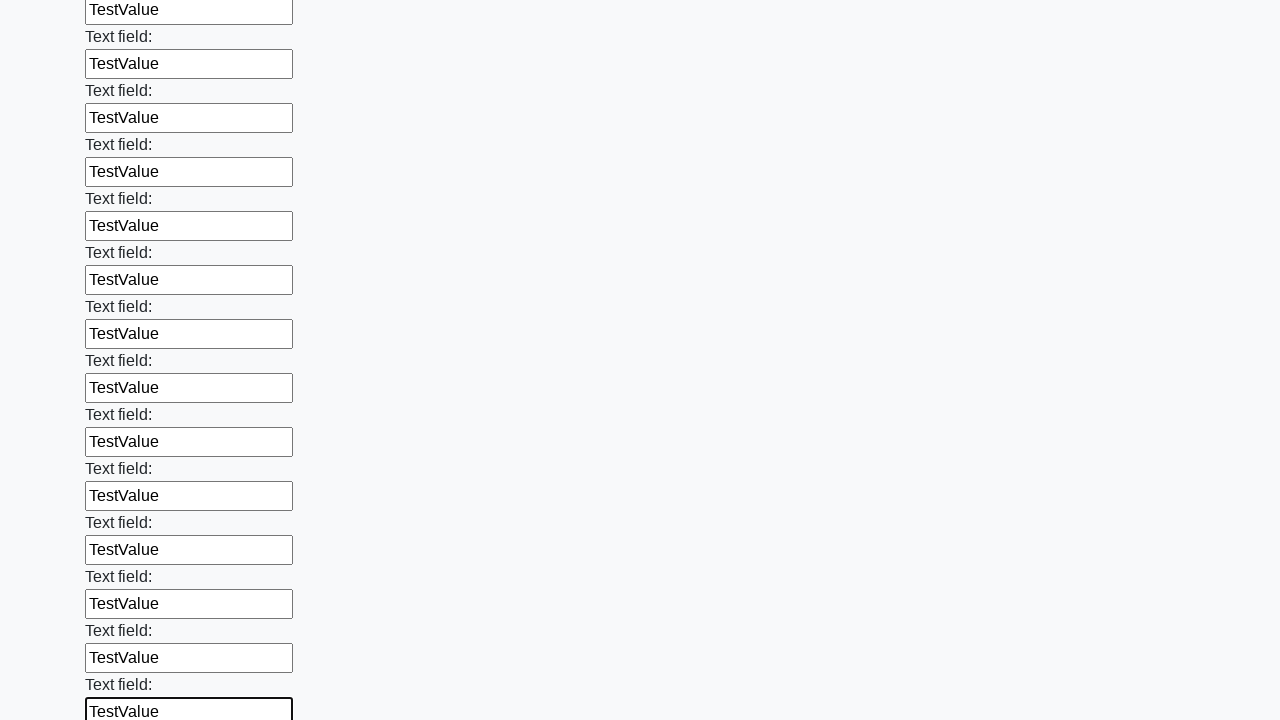

Filled input field with 'TestValue' on input >> nth=42
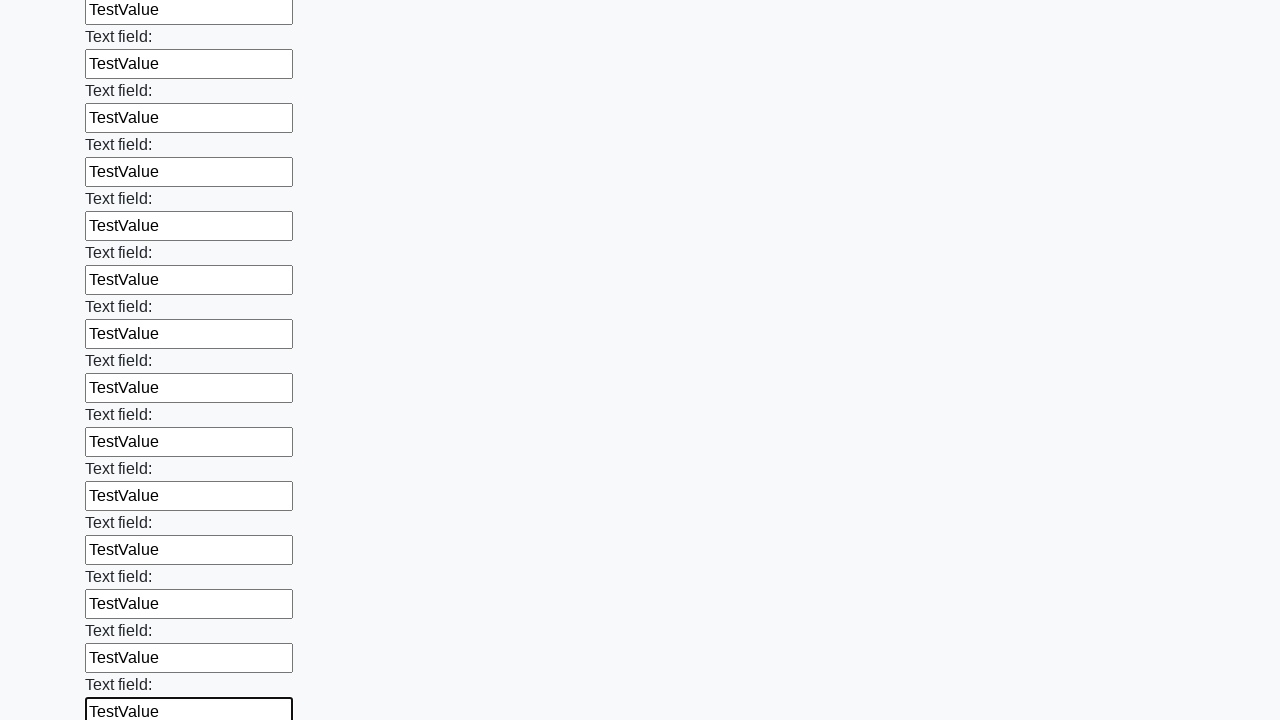

Filled input field with 'TestValue' on input >> nth=43
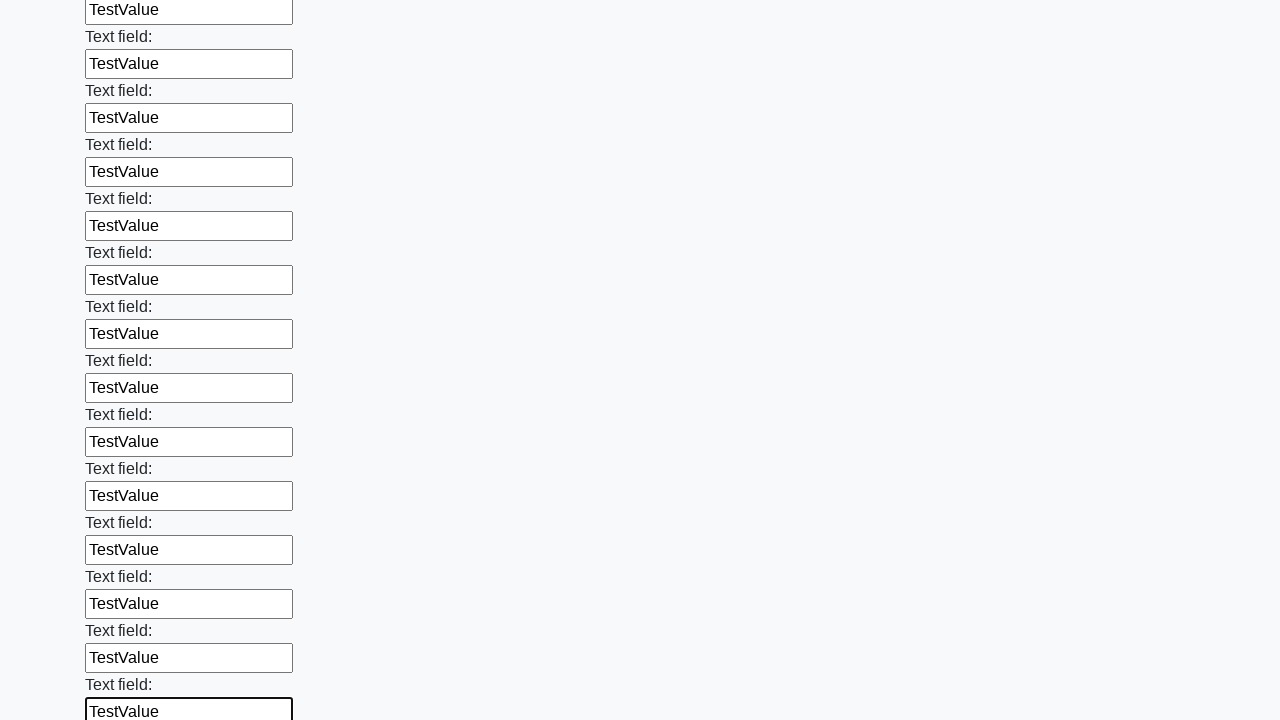

Filled input field with 'TestValue' on input >> nth=44
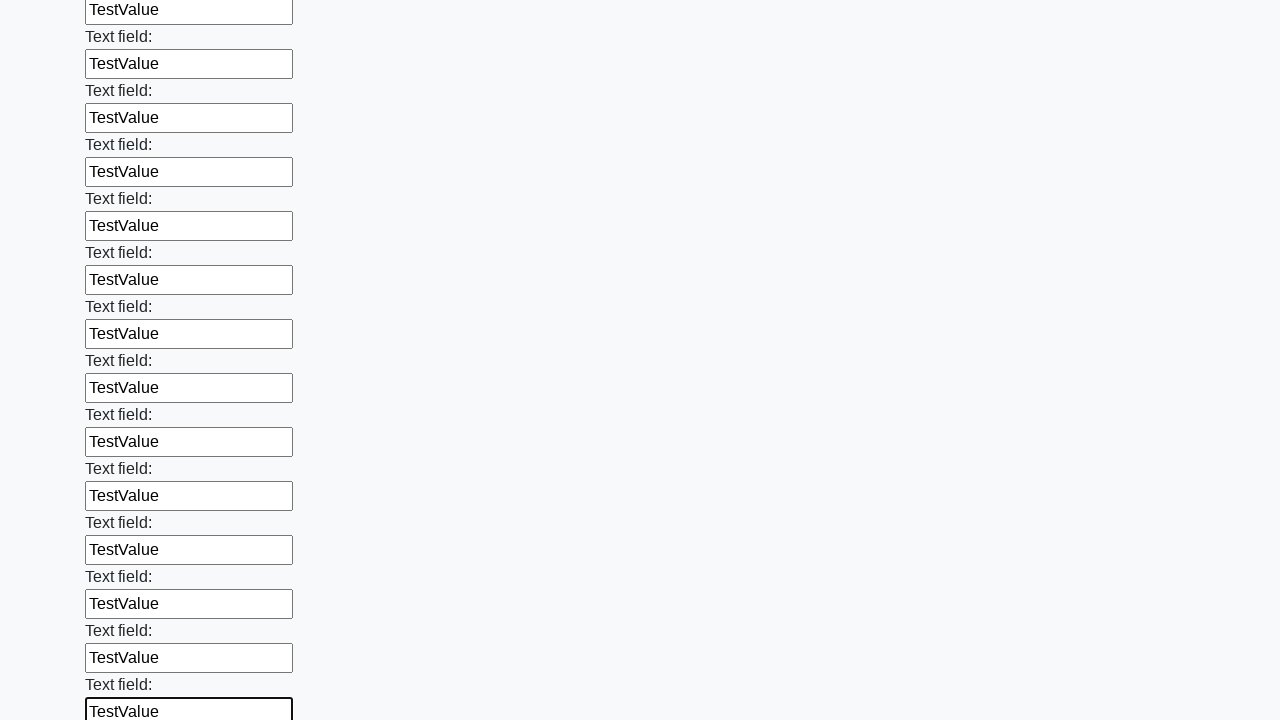

Filled input field with 'TestValue' on input >> nth=45
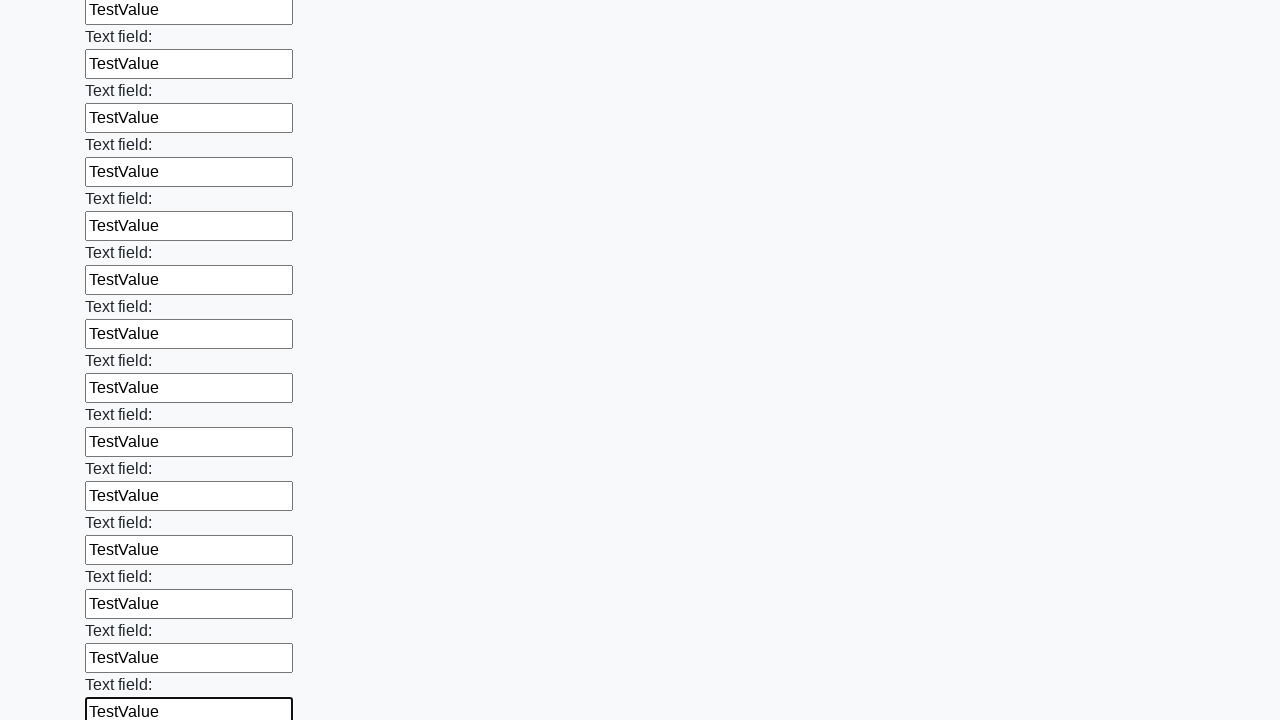

Filled input field with 'TestValue' on input >> nth=46
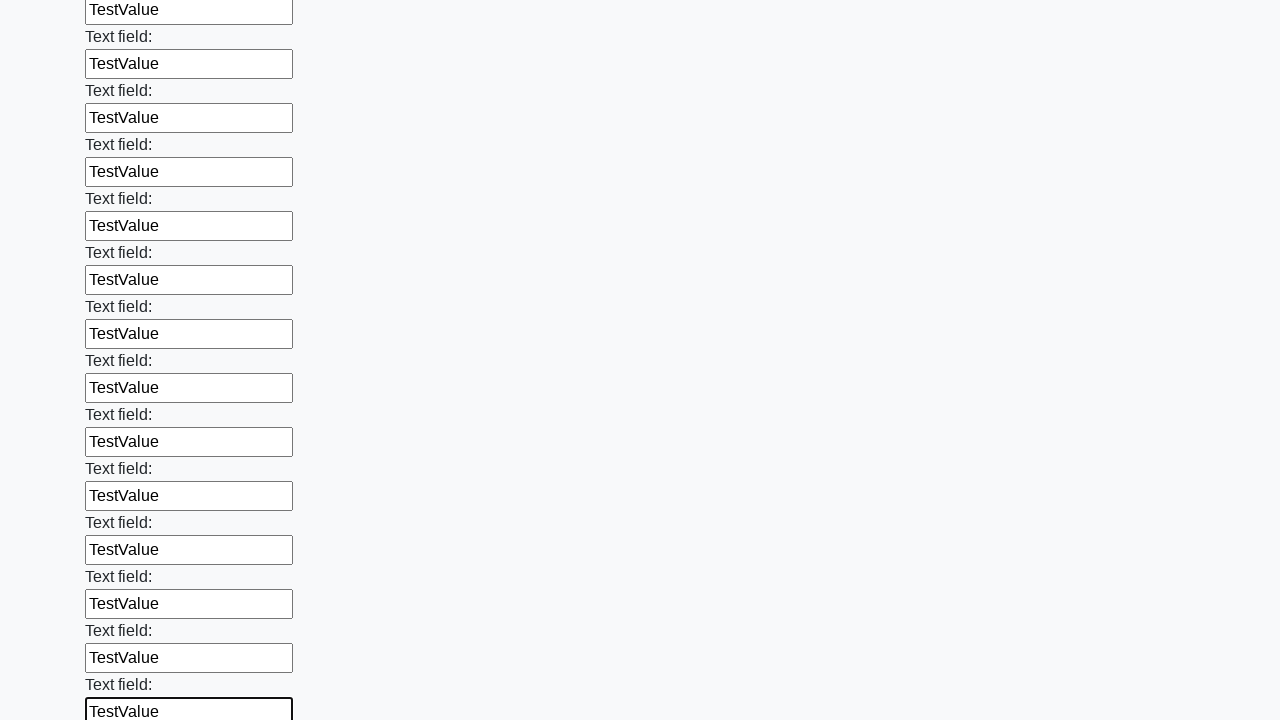

Filled input field with 'TestValue' on input >> nth=47
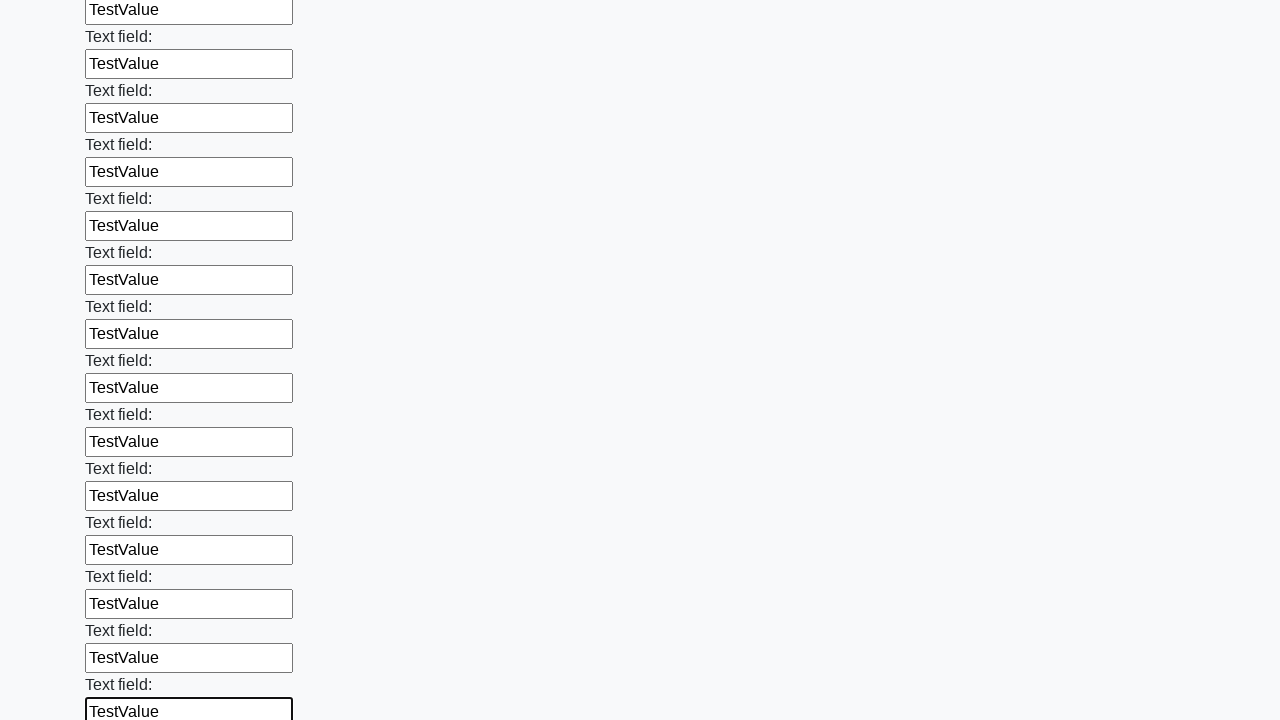

Filled input field with 'TestValue' on input >> nth=48
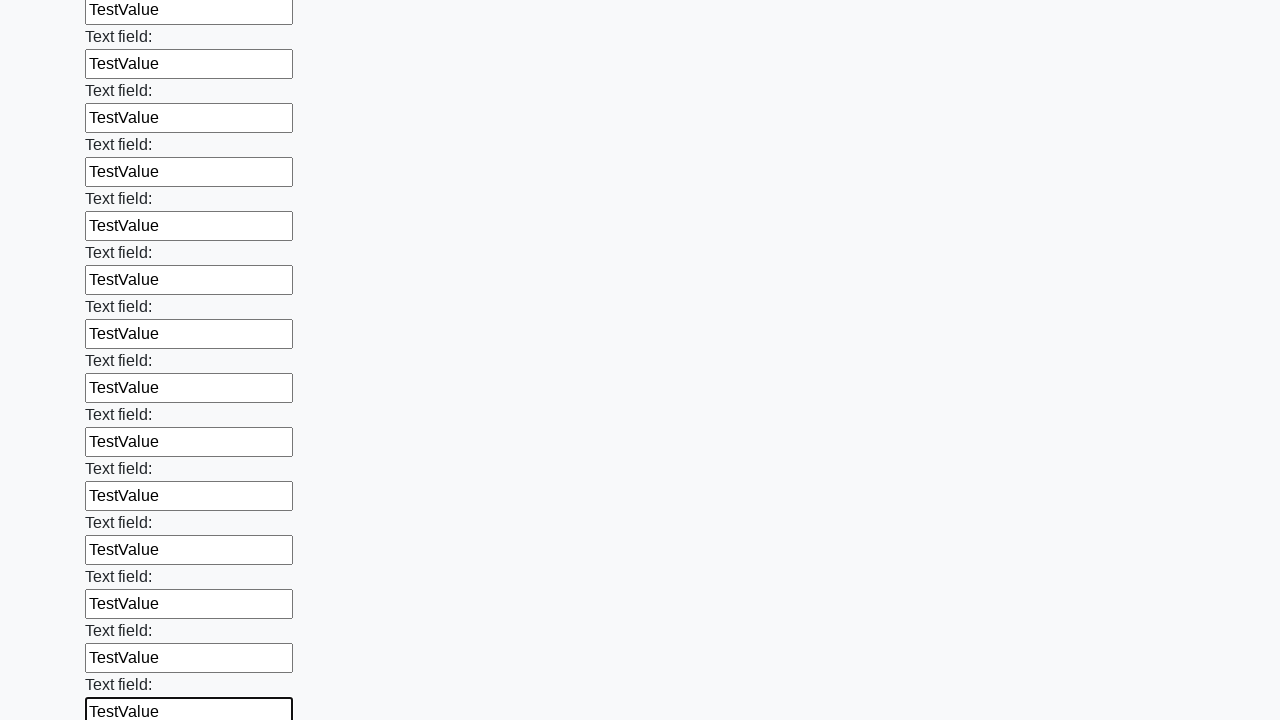

Filled input field with 'TestValue' on input >> nth=49
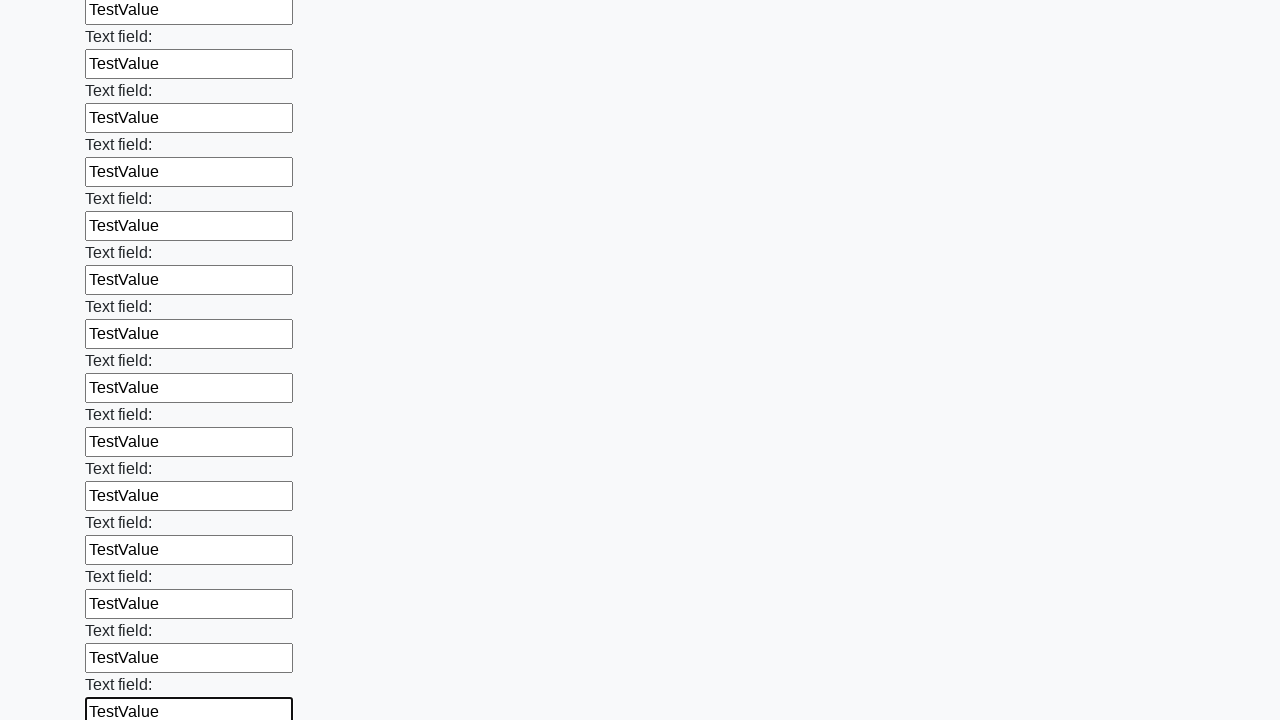

Filled input field with 'TestValue' on input >> nth=50
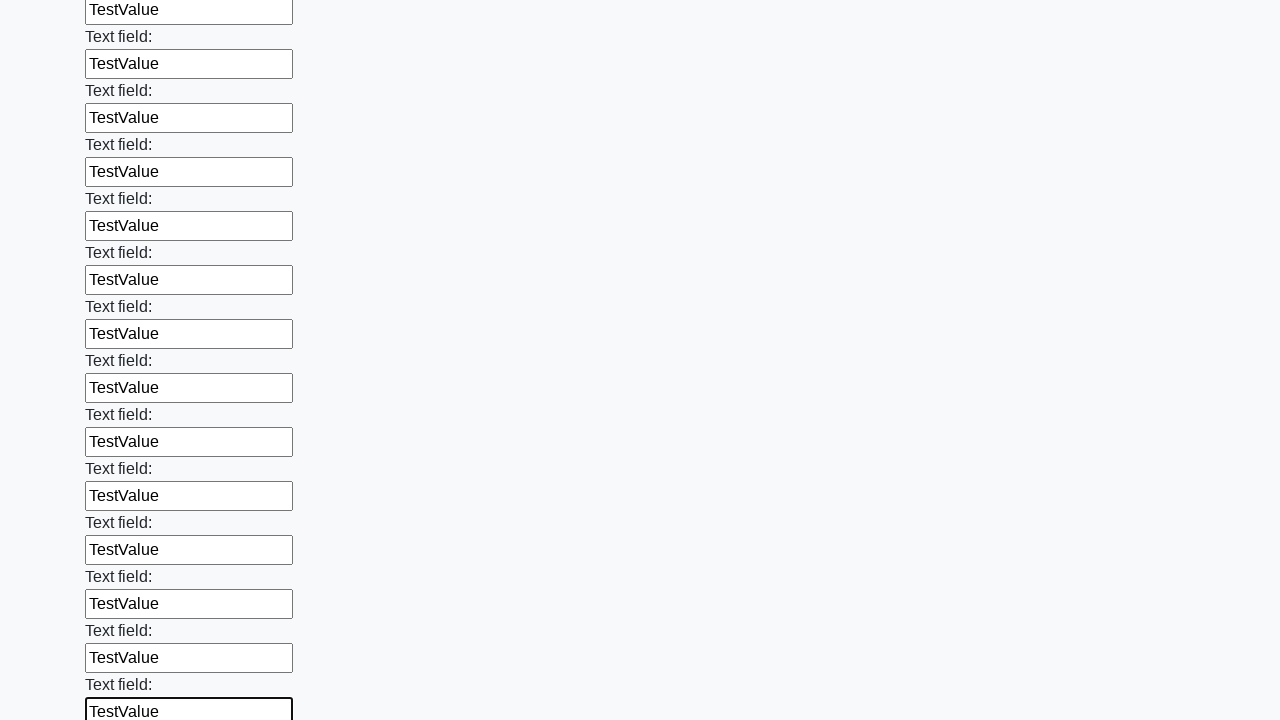

Filled input field with 'TestValue' on input >> nth=51
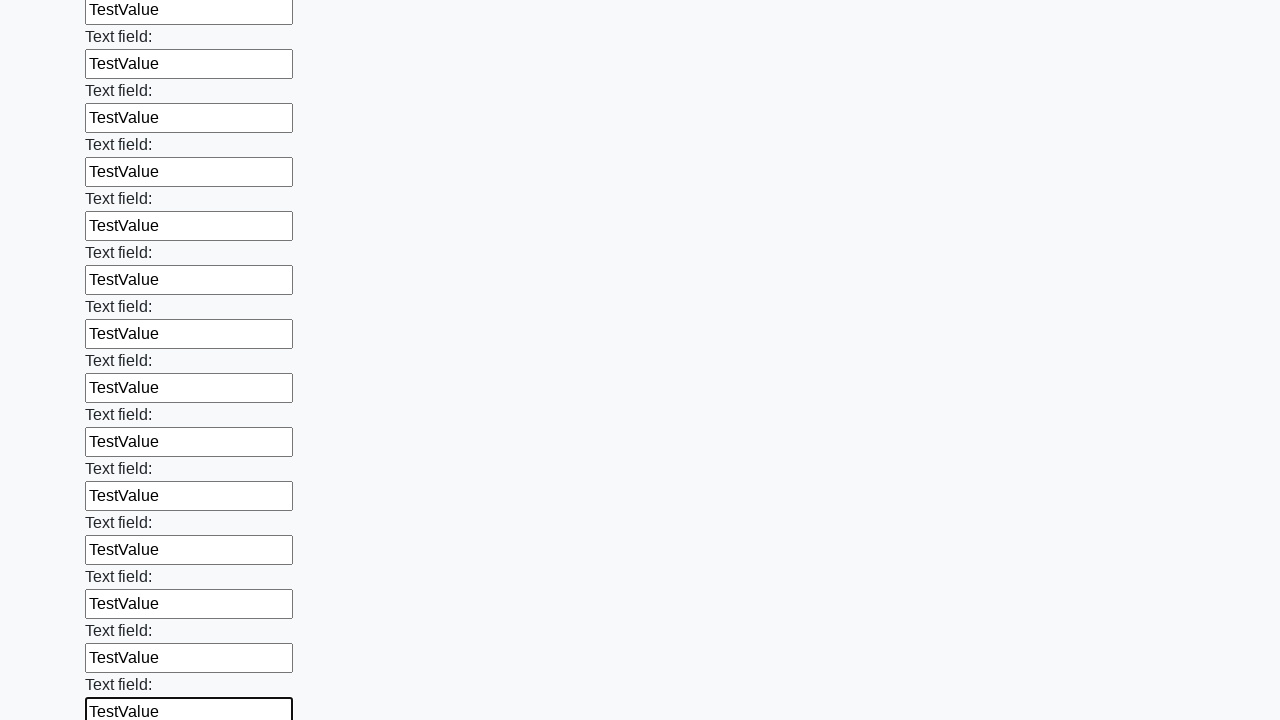

Filled input field with 'TestValue' on input >> nth=52
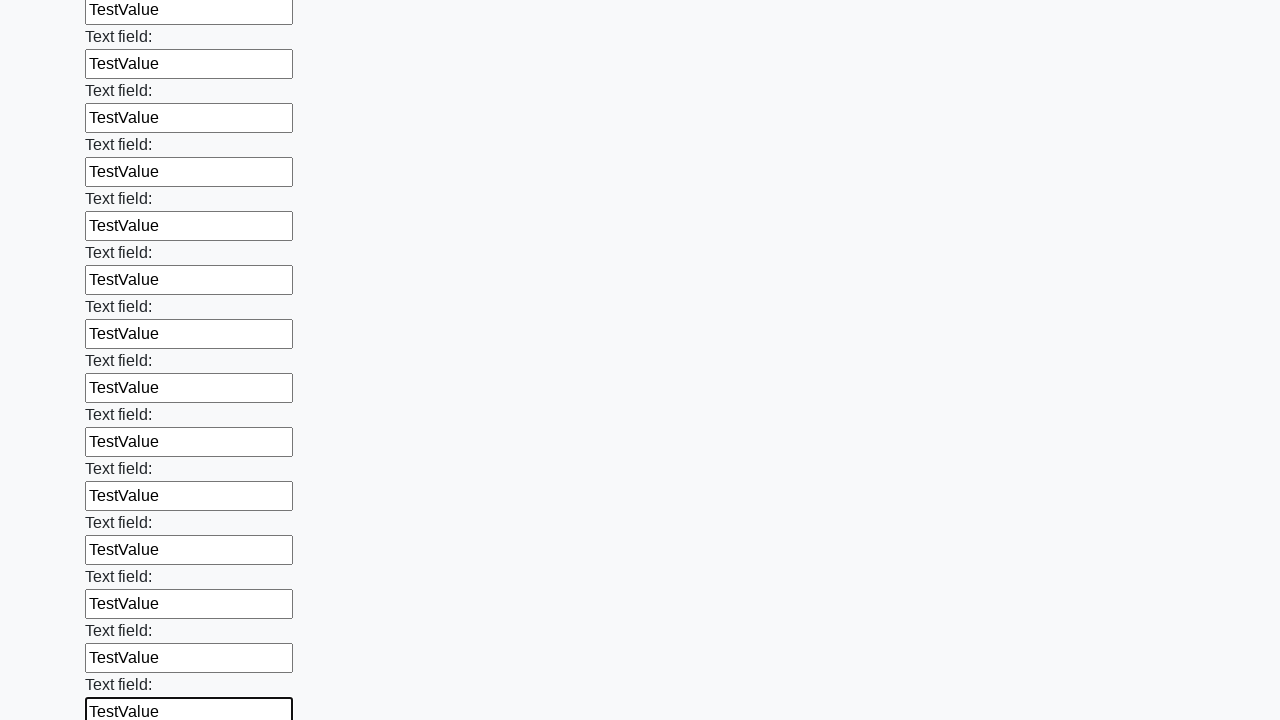

Filled input field with 'TestValue' on input >> nth=53
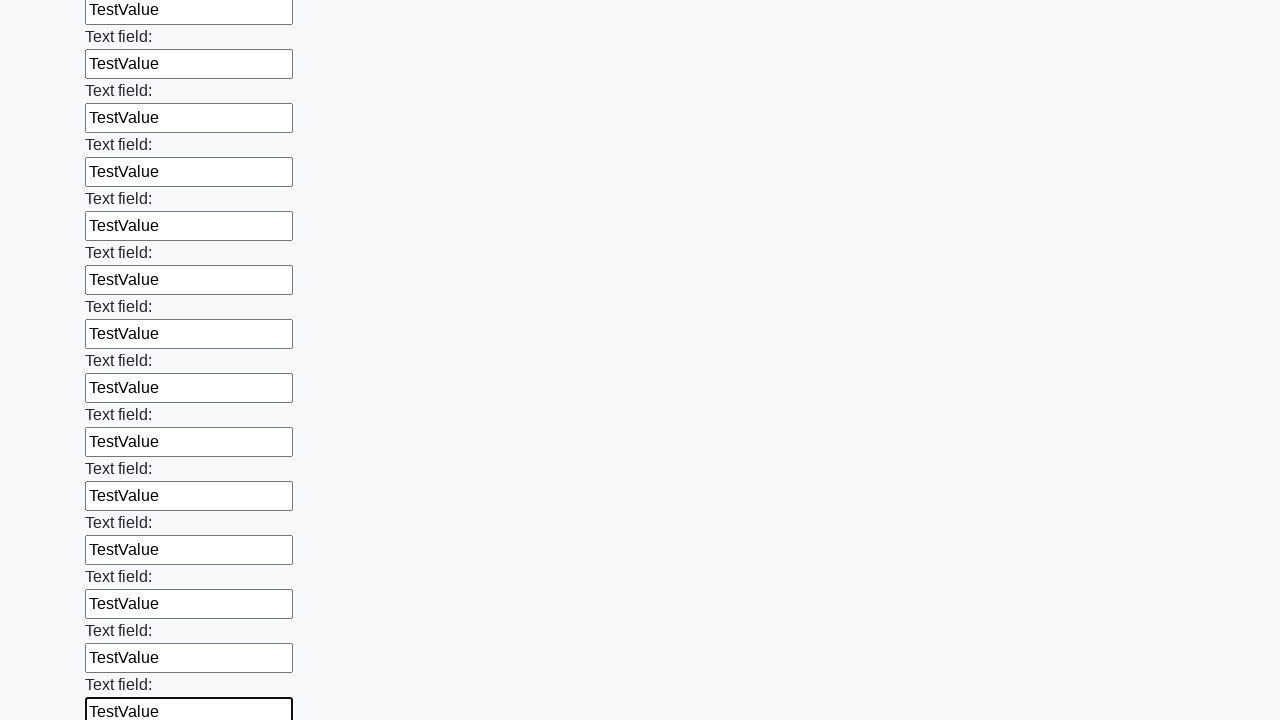

Filled input field with 'TestValue' on input >> nth=54
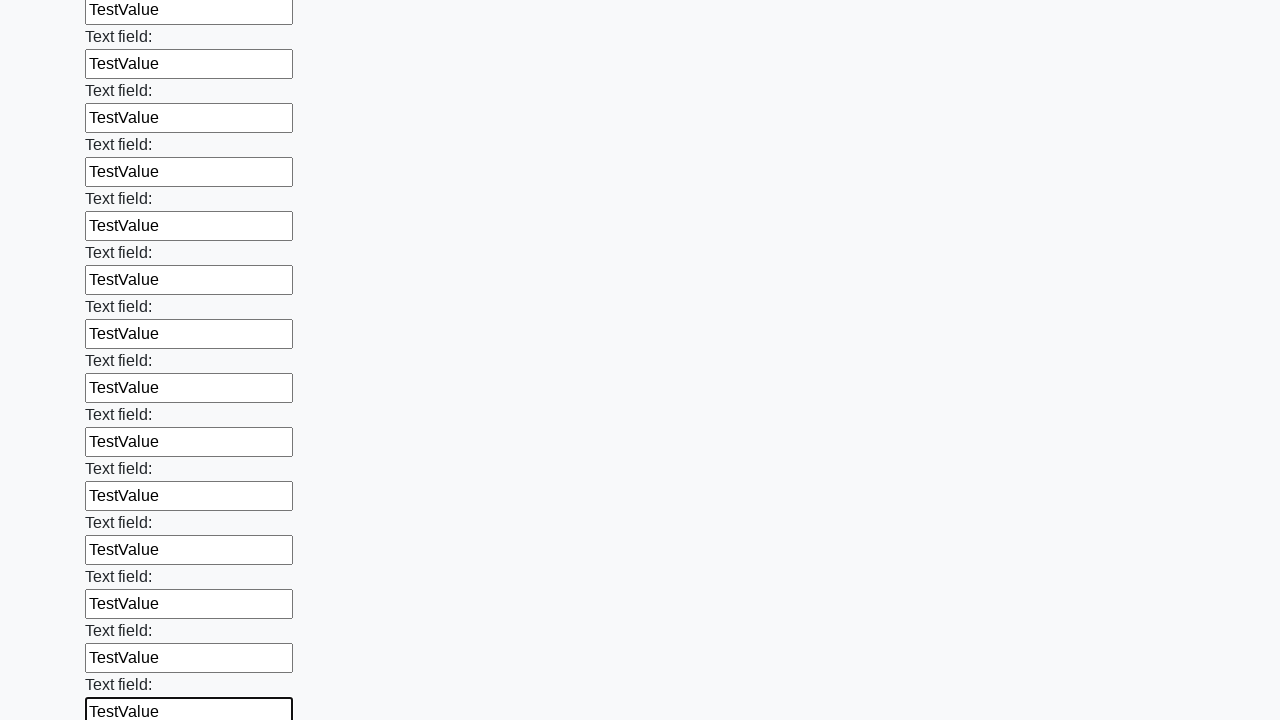

Filled input field with 'TestValue' on input >> nth=55
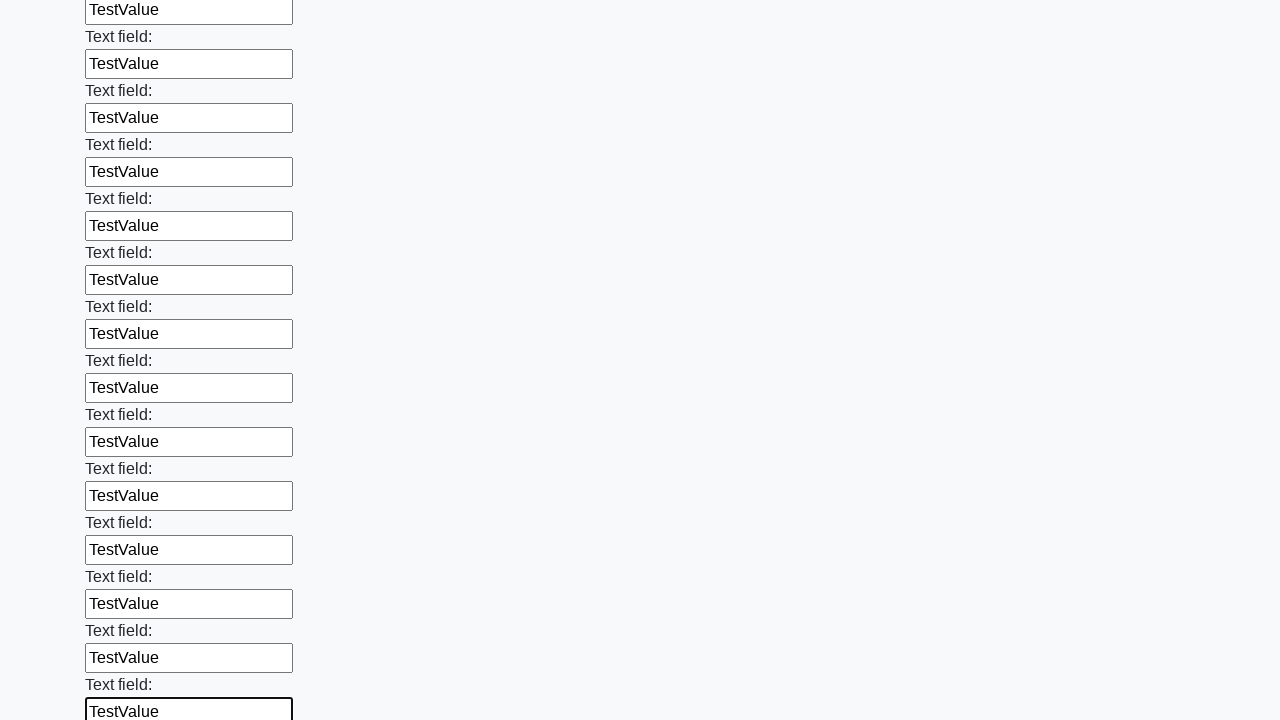

Filled input field with 'TestValue' on input >> nth=56
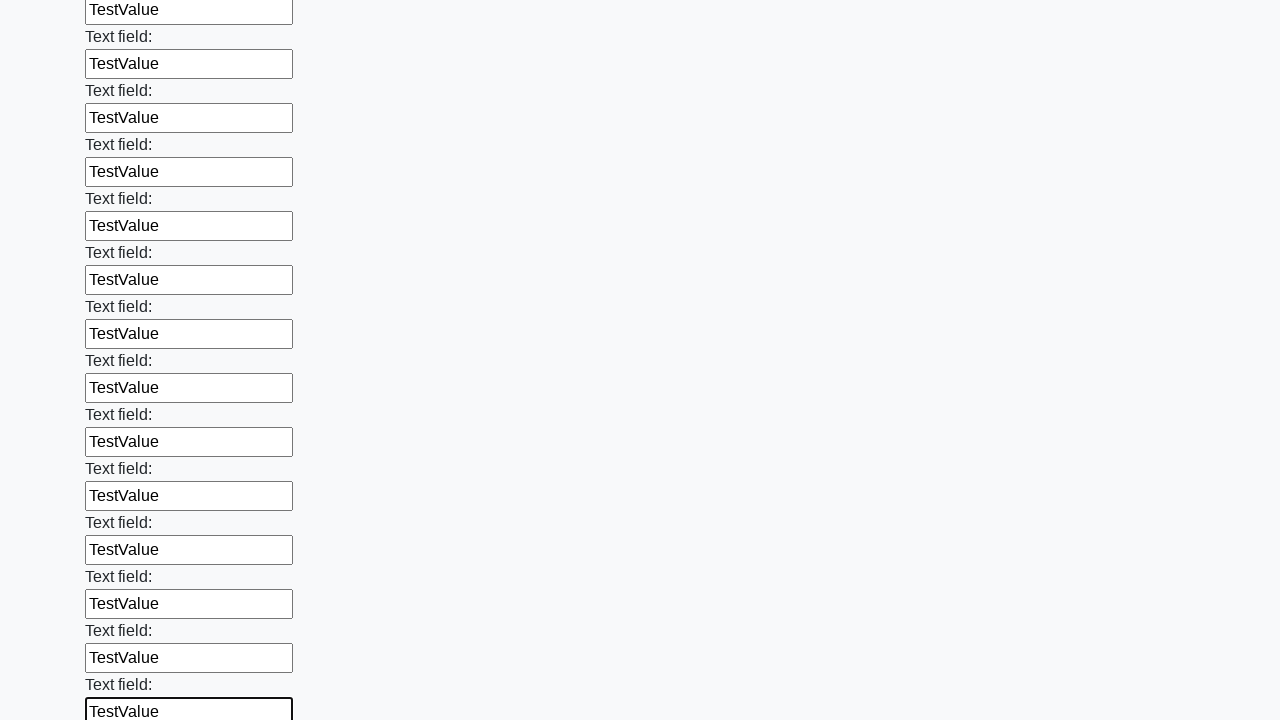

Filled input field with 'TestValue' on input >> nth=57
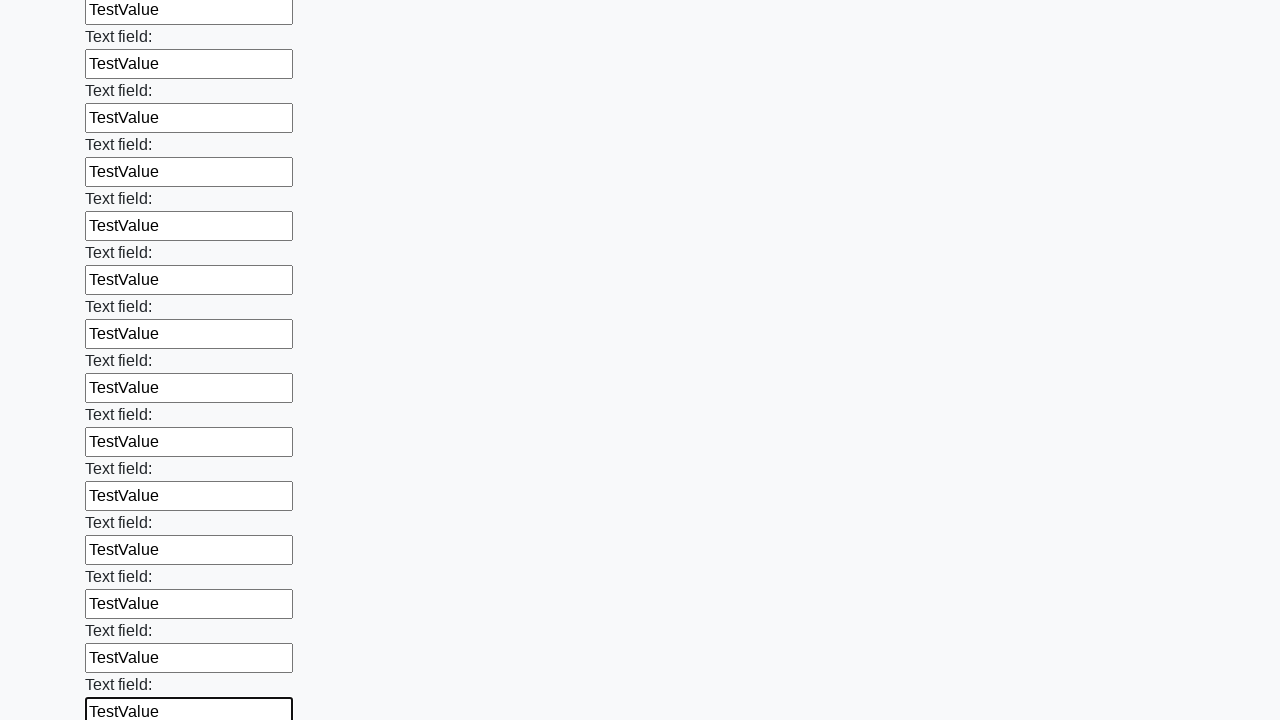

Filled input field with 'TestValue' on input >> nth=58
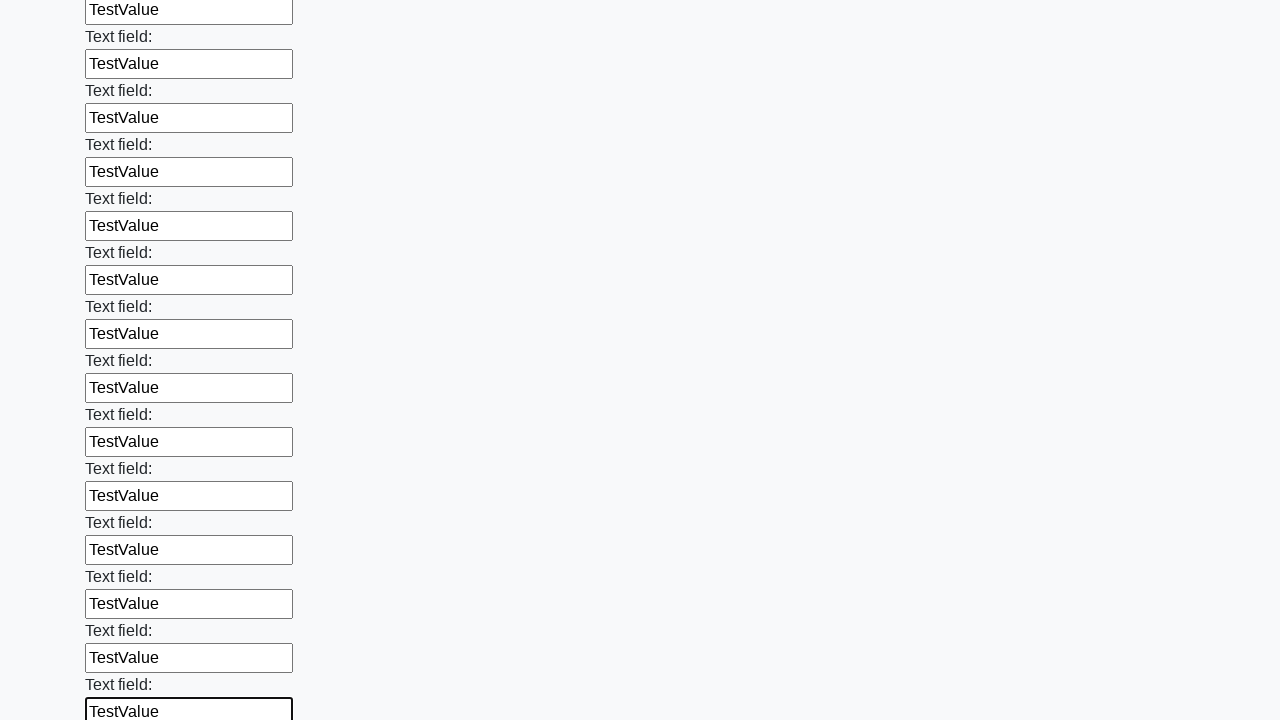

Filled input field with 'TestValue' on input >> nth=59
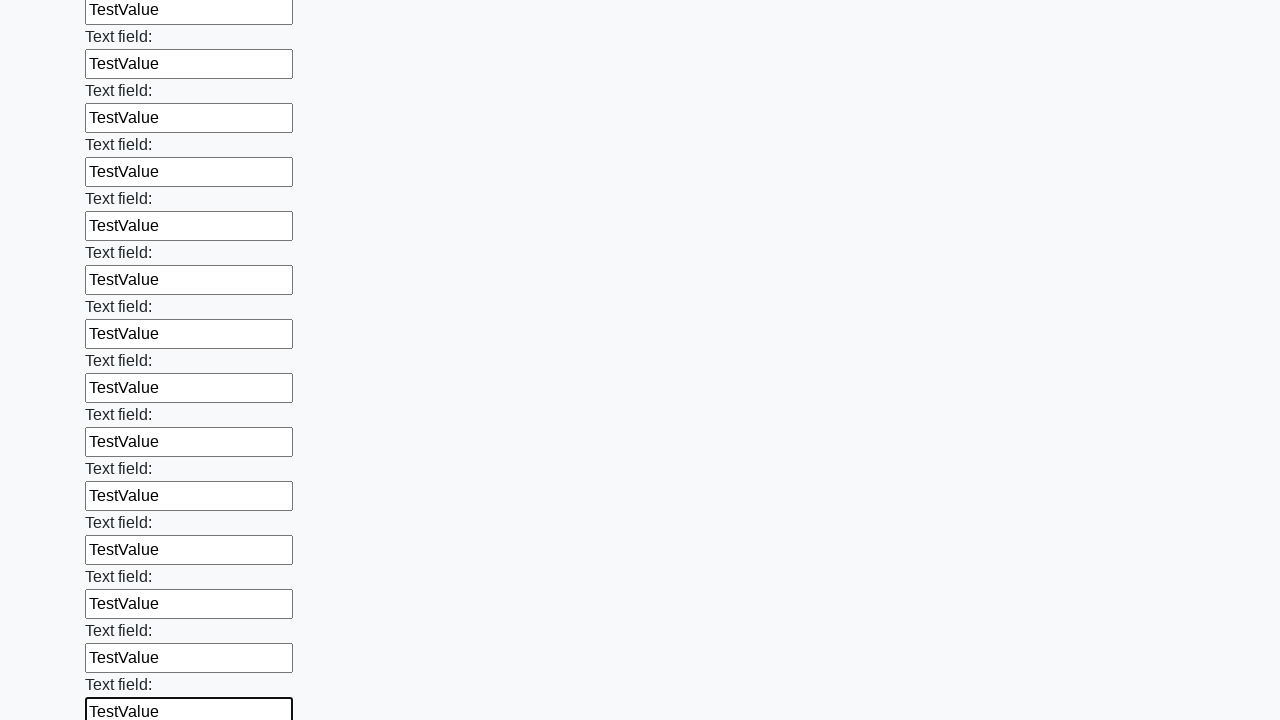

Filled input field with 'TestValue' on input >> nth=60
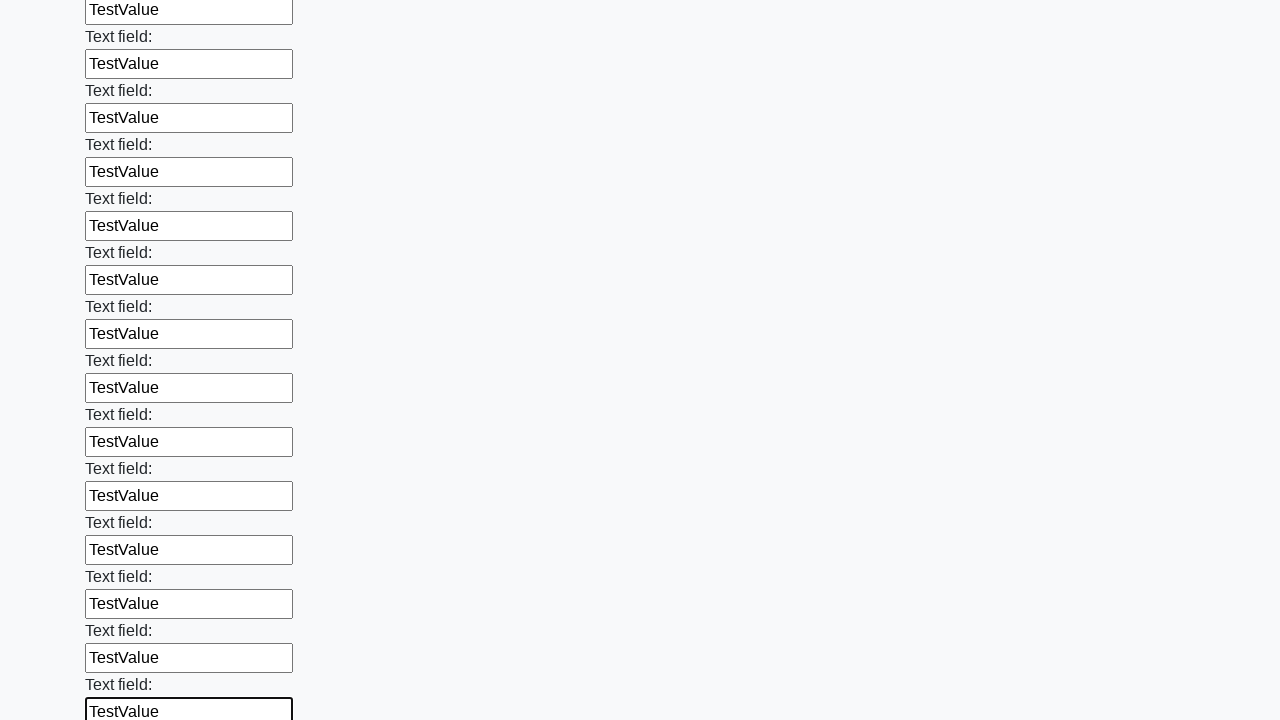

Filled input field with 'TestValue' on input >> nth=61
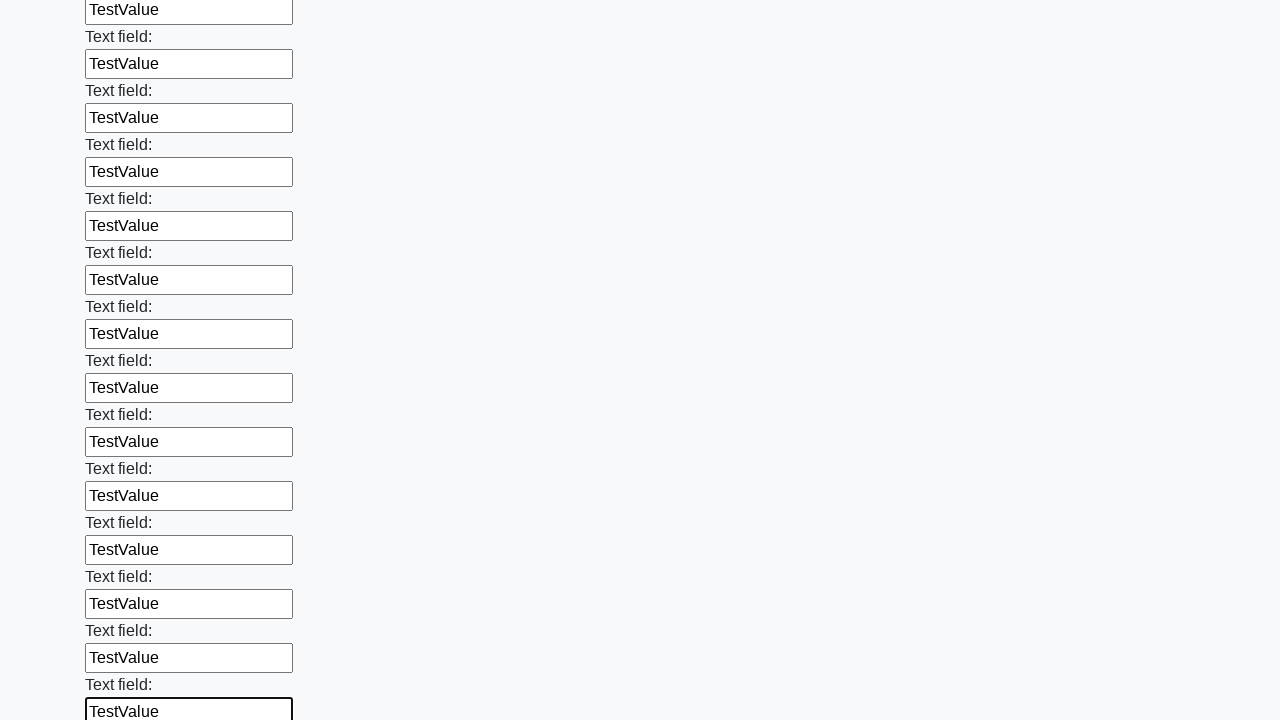

Filled input field with 'TestValue' on input >> nth=62
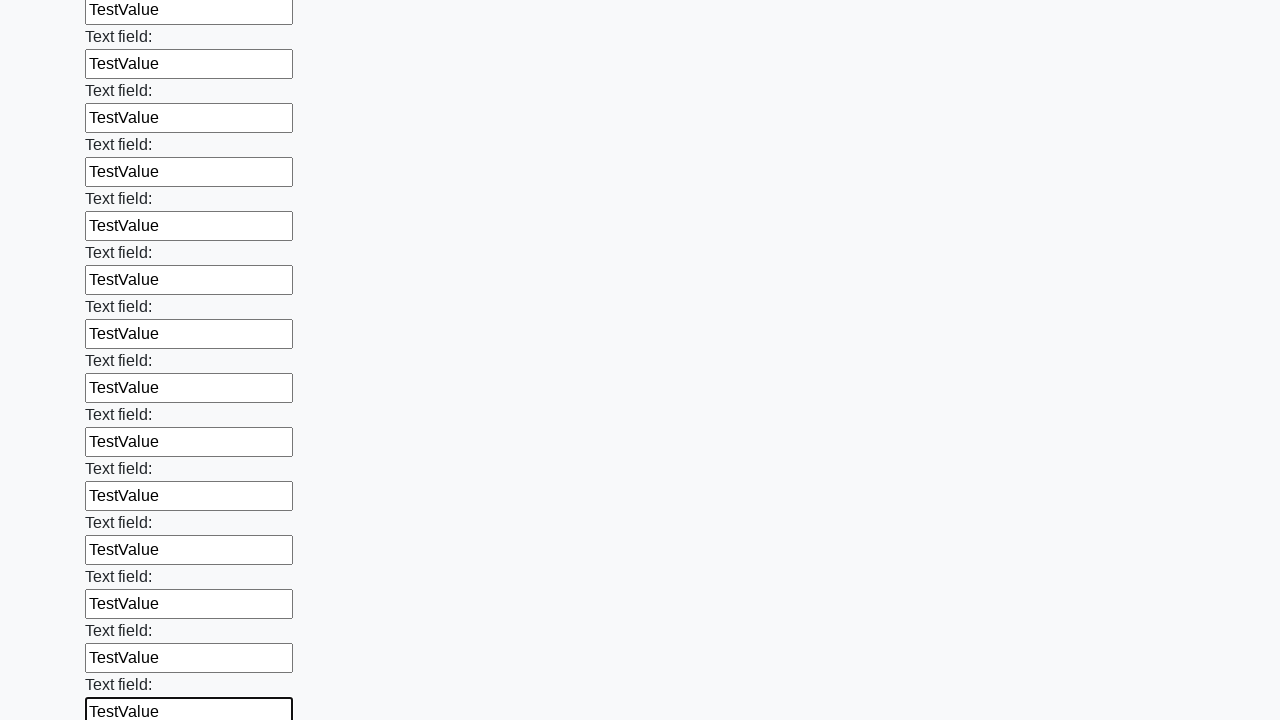

Filled input field with 'TestValue' on input >> nth=63
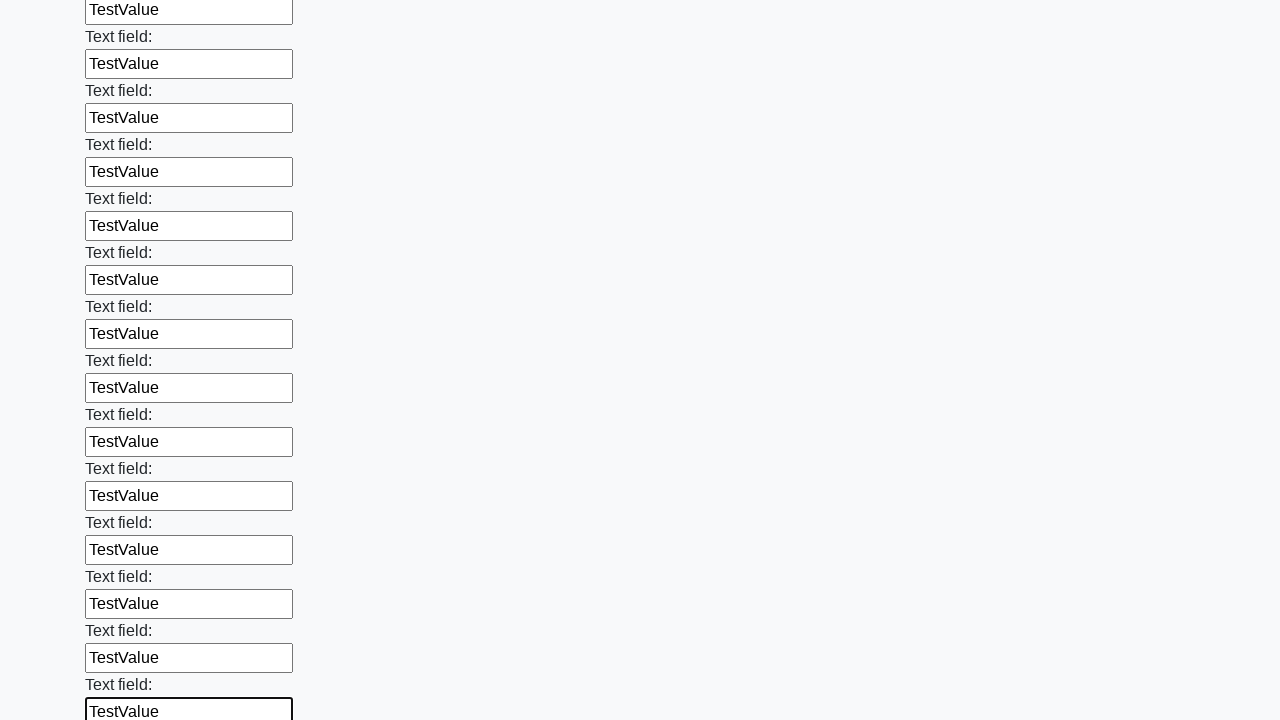

Filled input field with 'TestValue' on input >> nth=64
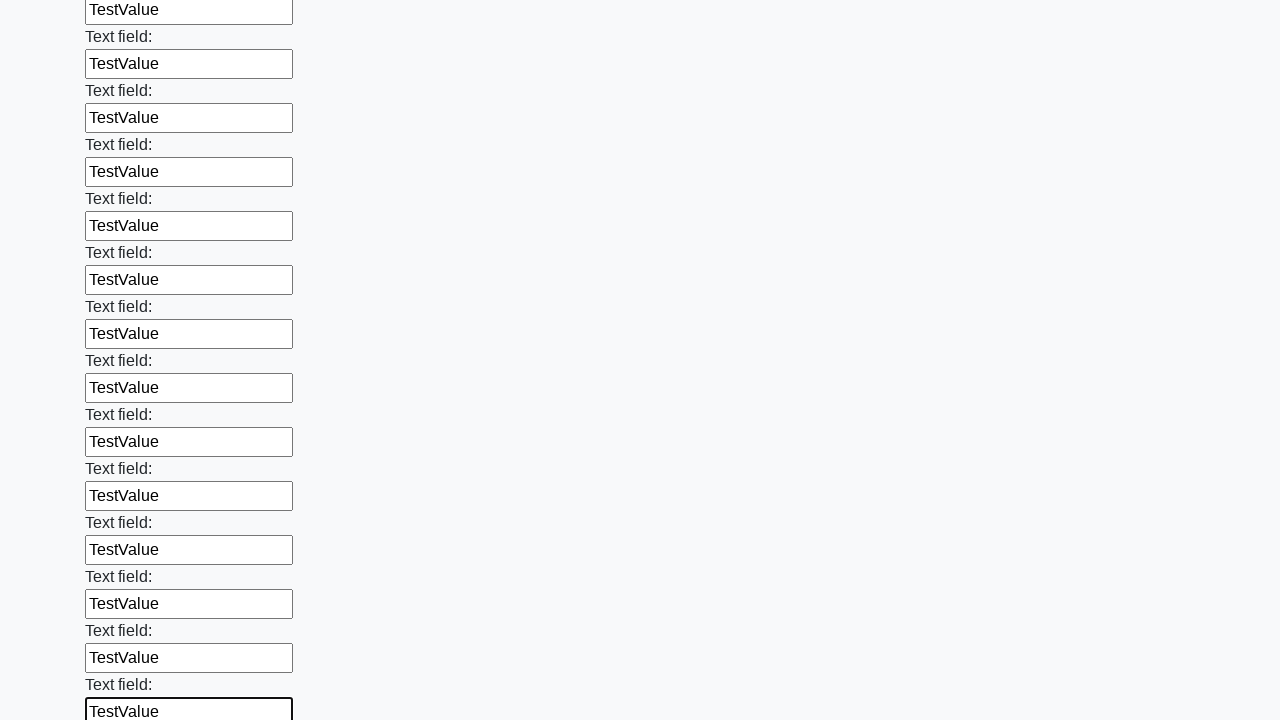

Filled input field with 'TestValue' on input >> nth=65
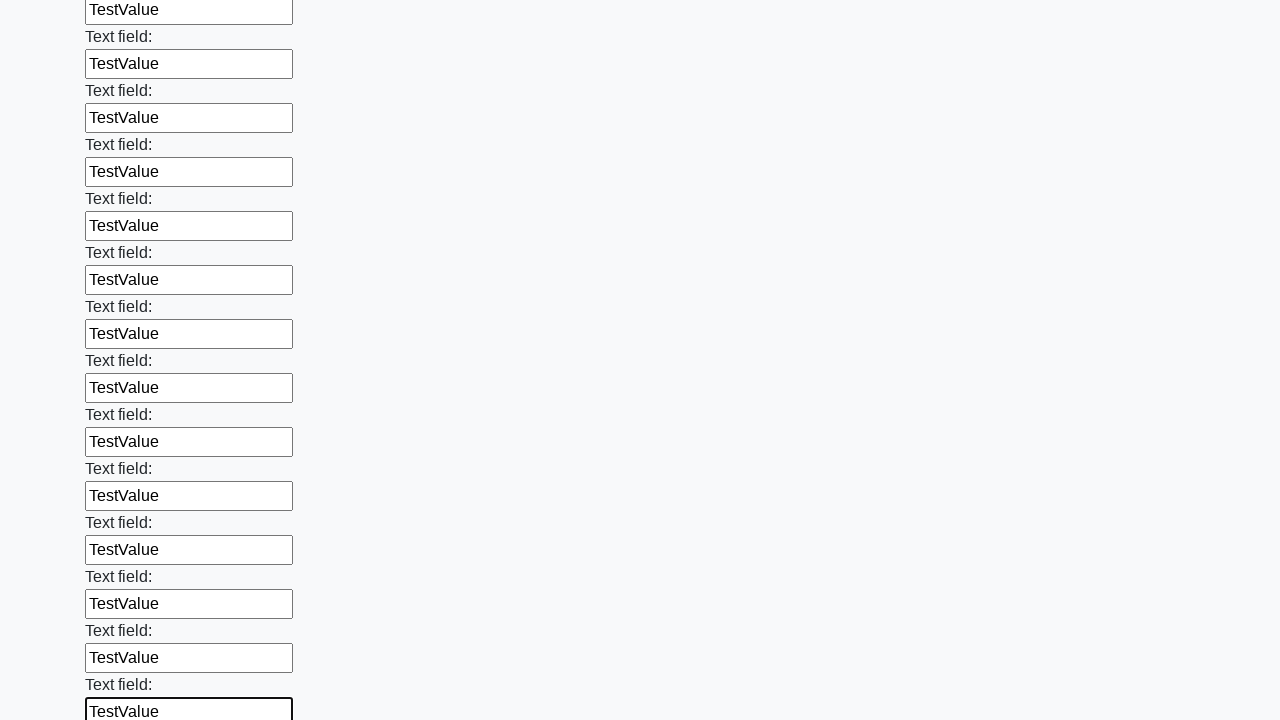

Filled input field with 'TestValue' on input >> nth=66
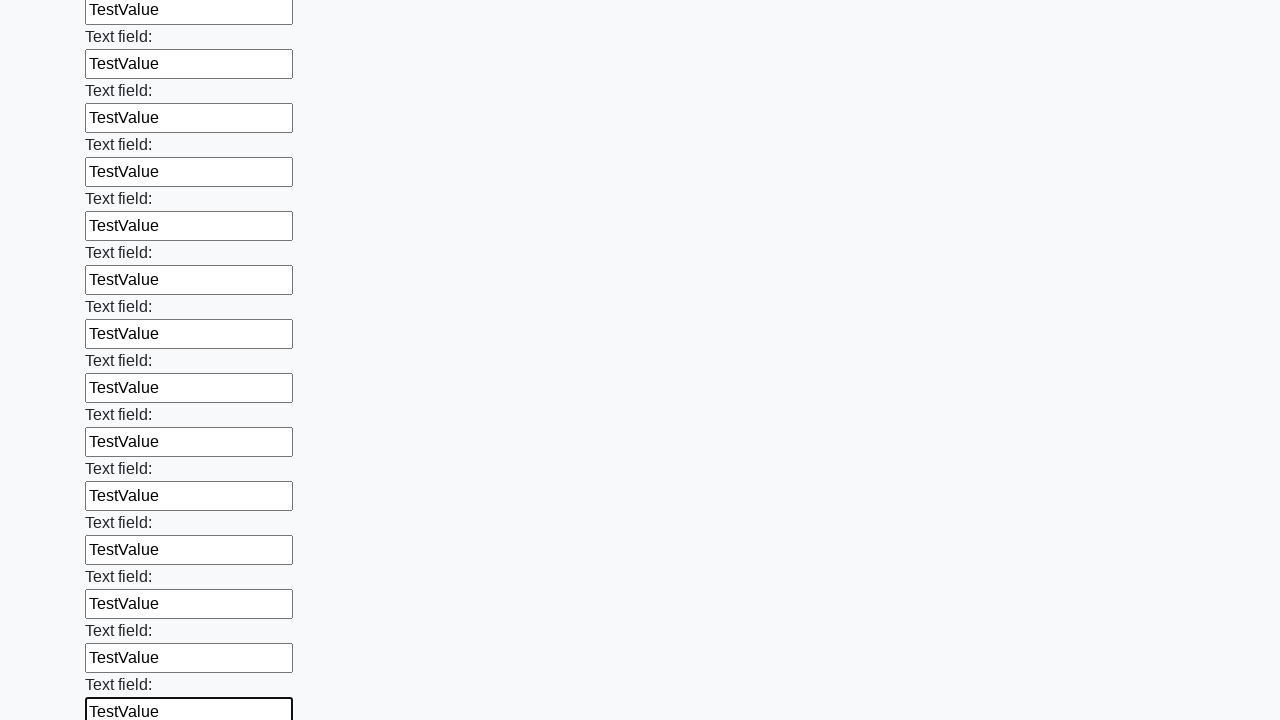

Filled input field with 'TestValue' on input >> nth=67
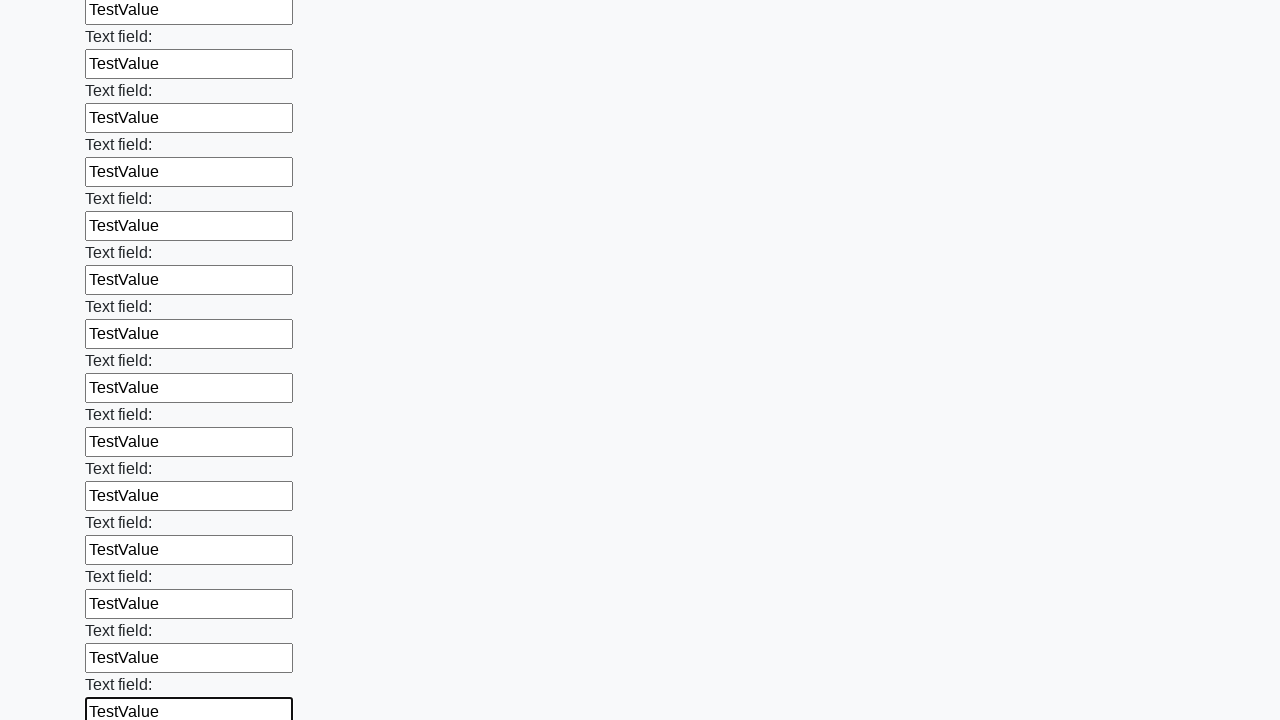

Filled input field with 'TestValue' on input >> nth=68
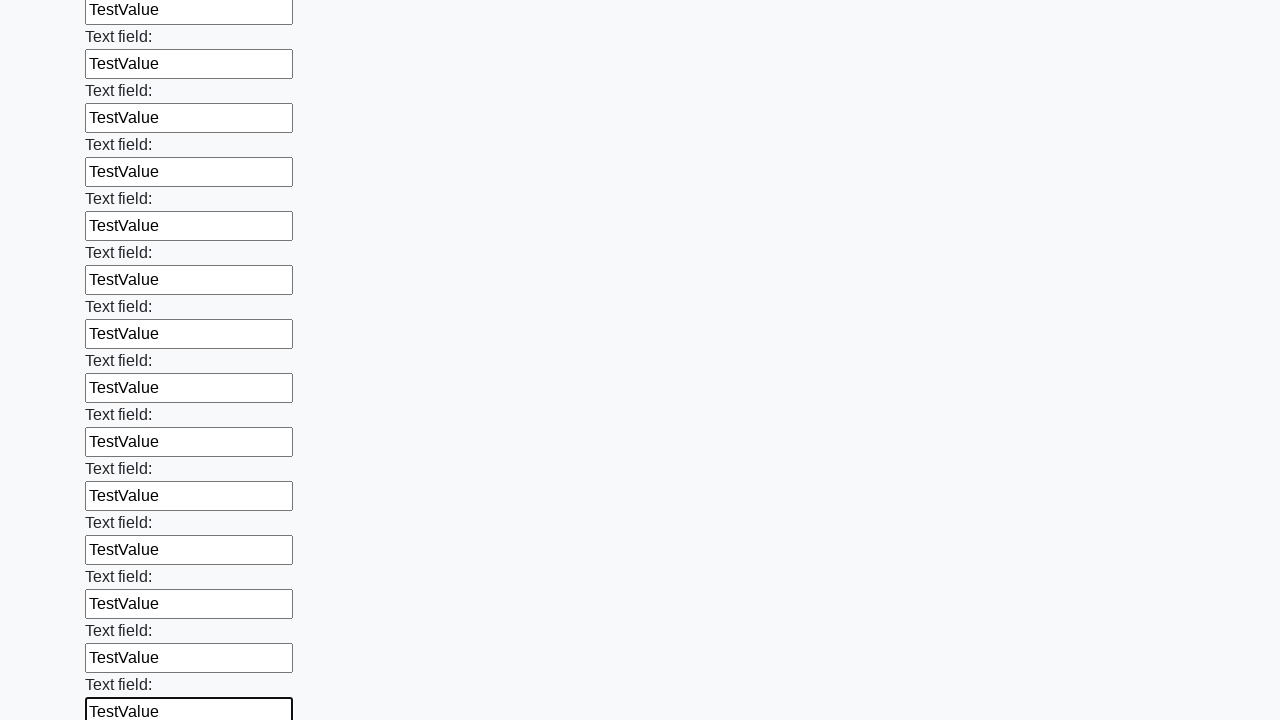

Filled input field with 'TestValue' on input >> nth=69
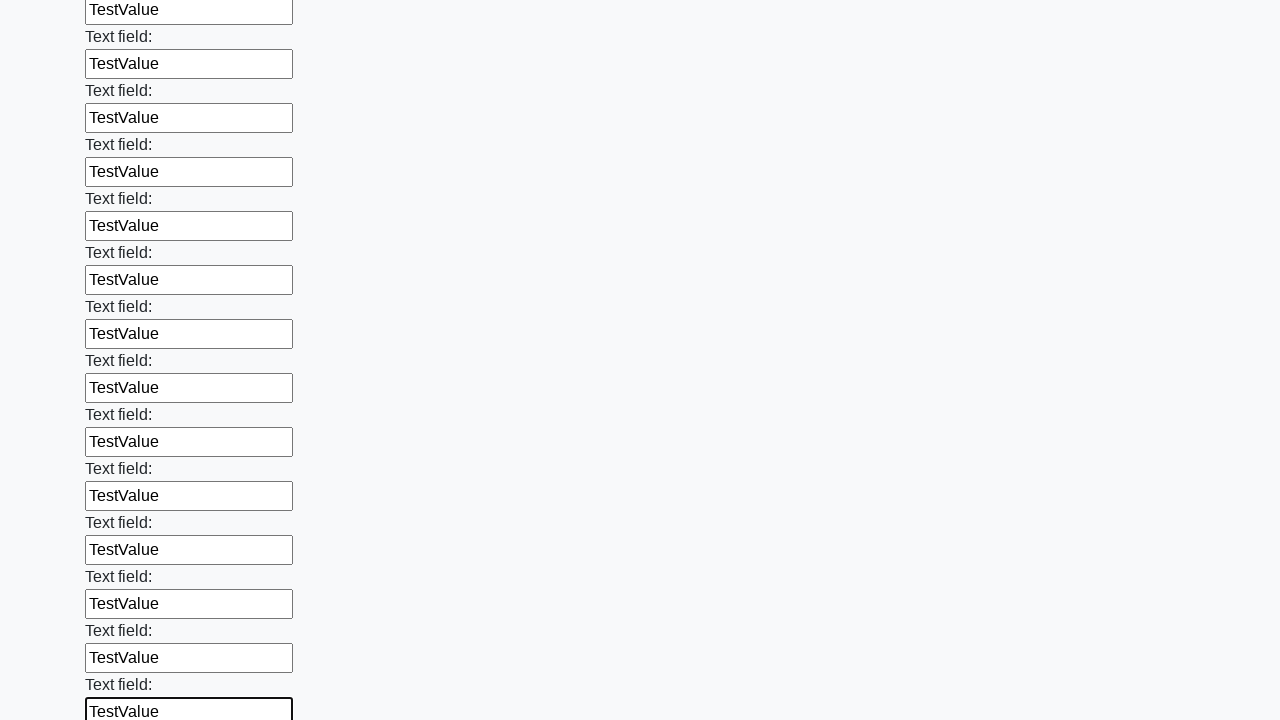

Filled input field with 'TestValue' on input >> nth=70
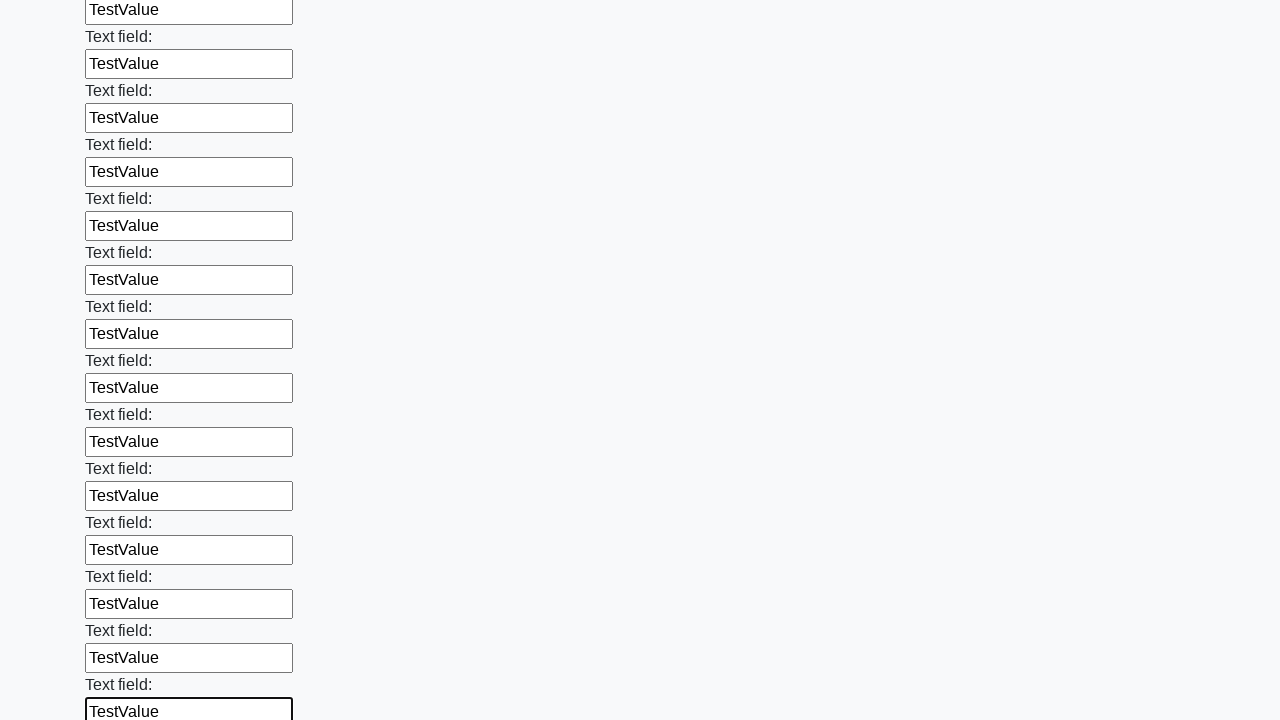

Filled input field with 'TestValue' on input >> nth=71
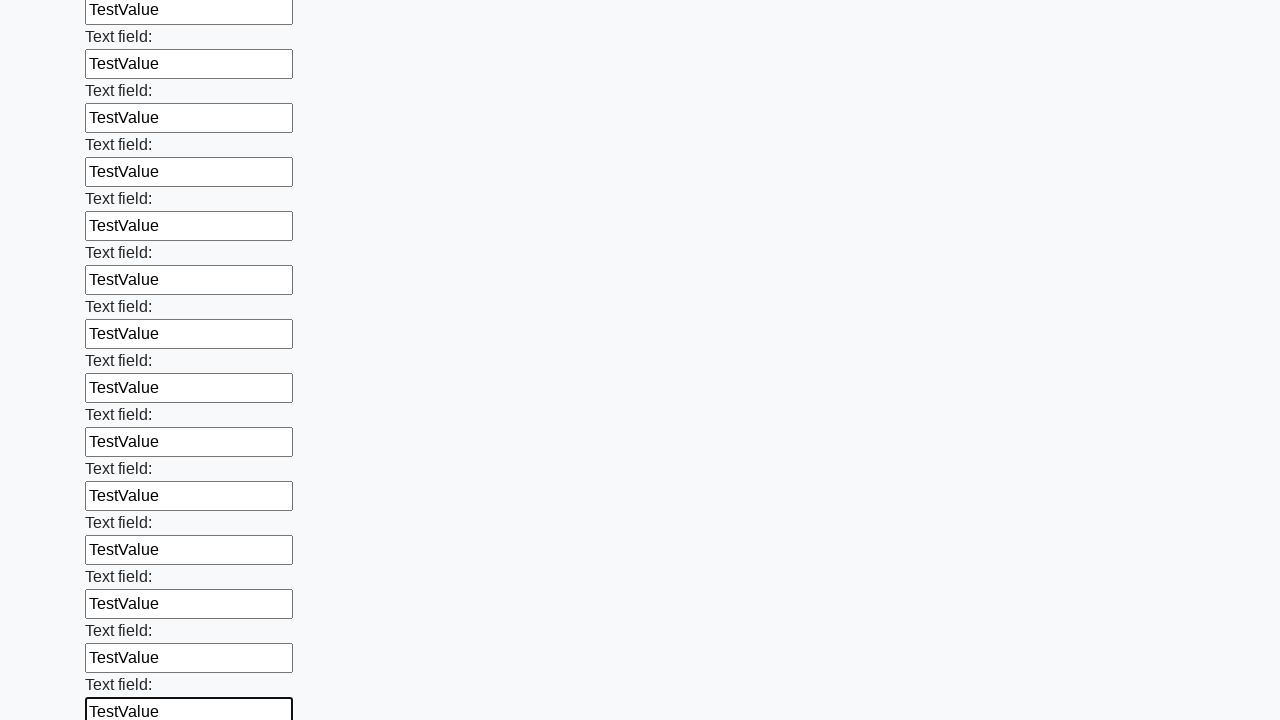

Filled input field with 'TestValue' on input >> nth=72
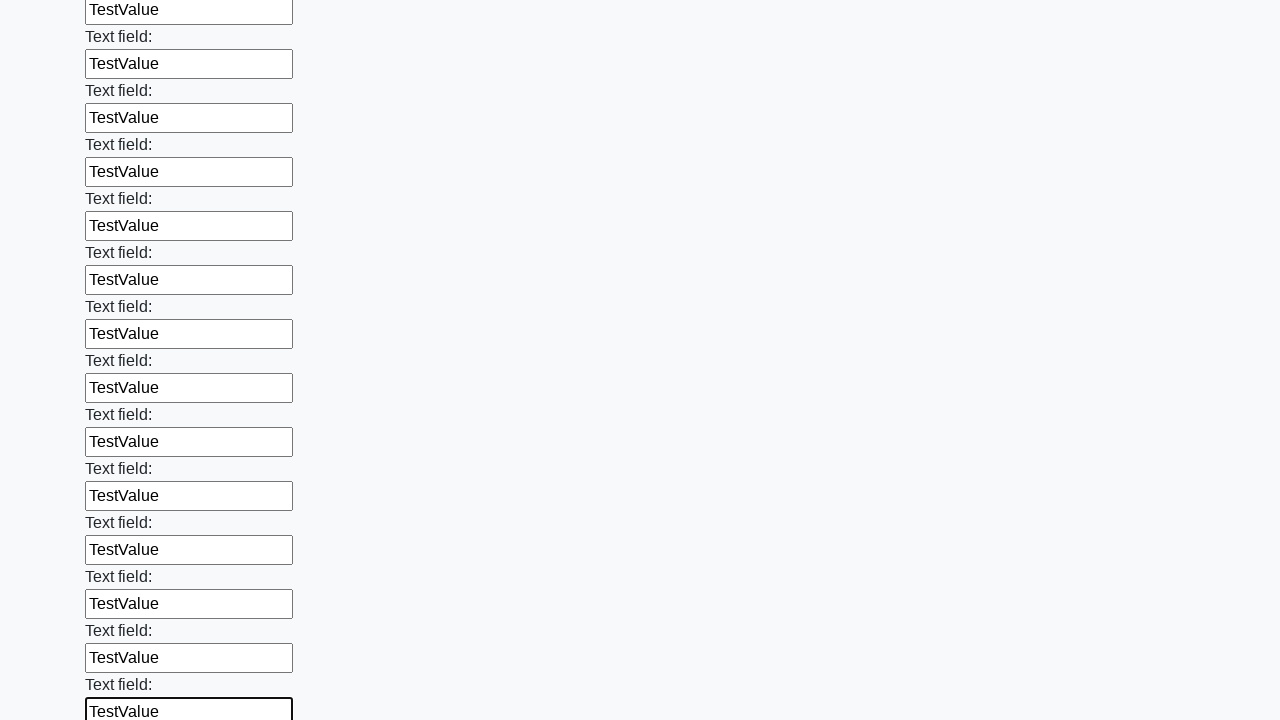

Filled input field with 'TestValue' on input >> nth=73
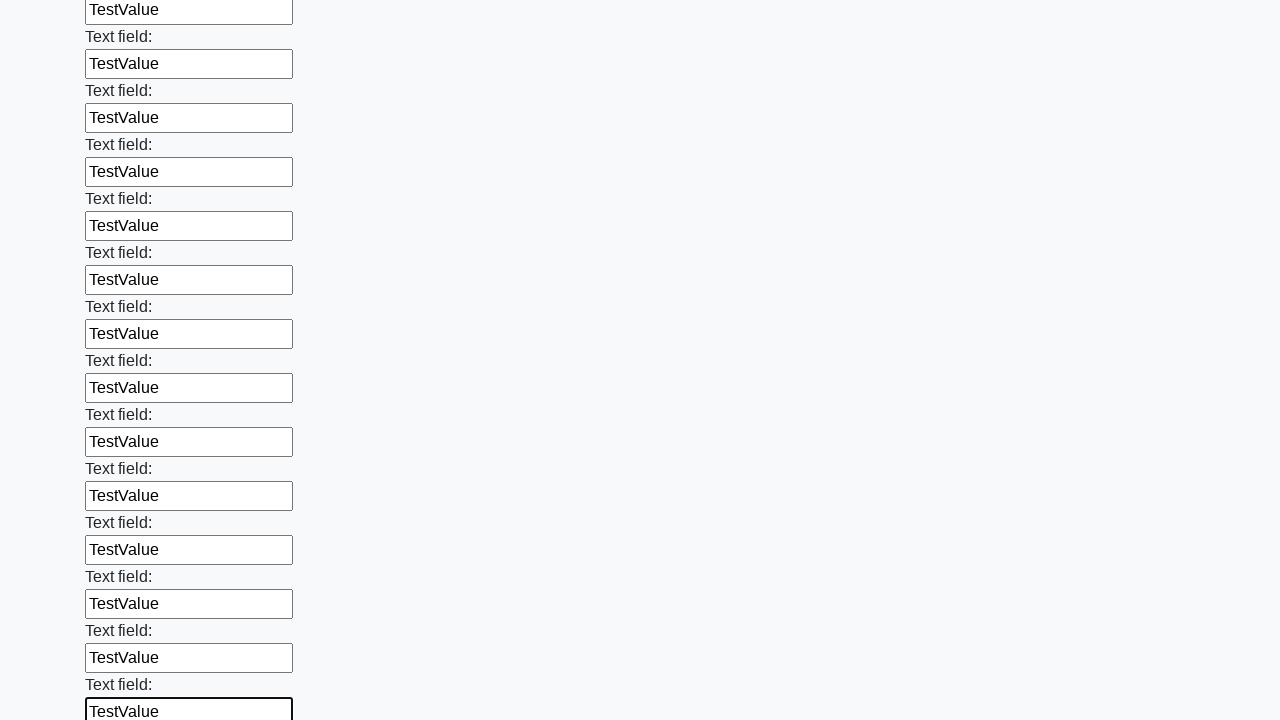

Filled input field with 'TestValue' on input >> nth=74
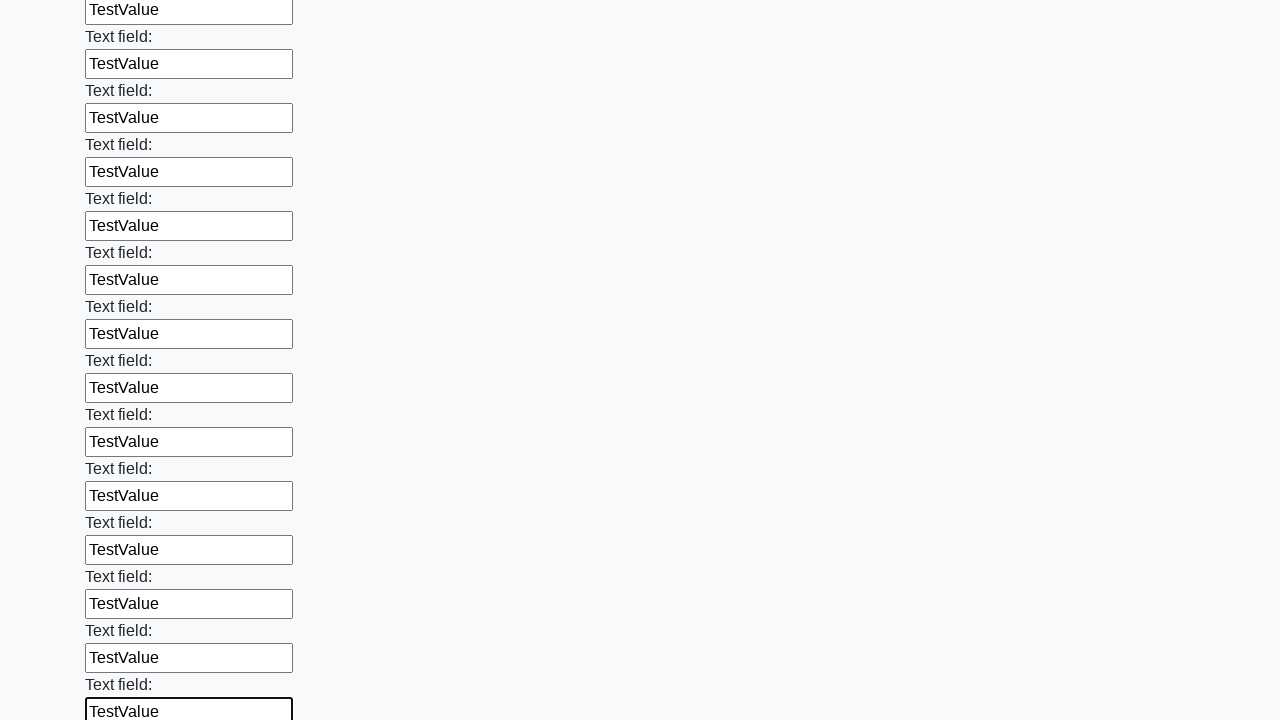

Filled input field with 'TestValue' on input >> nth=75
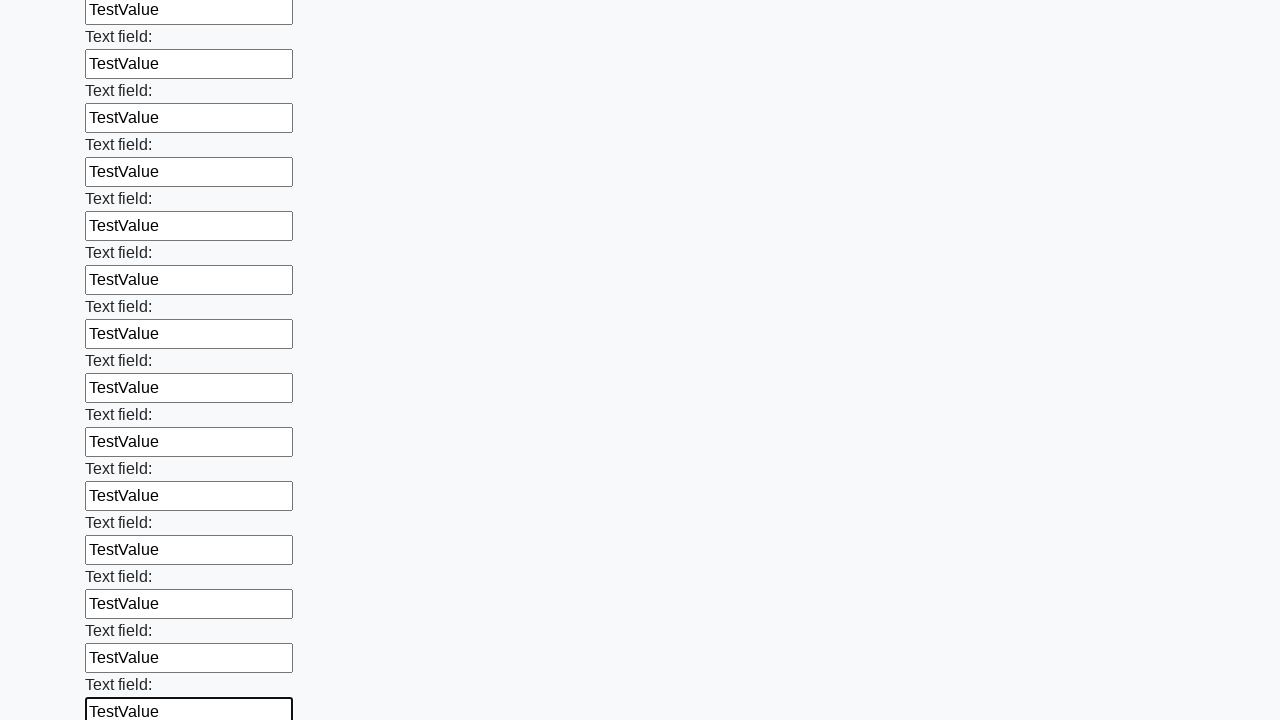

Filled input field with 'TestValue' on input >> nth=76
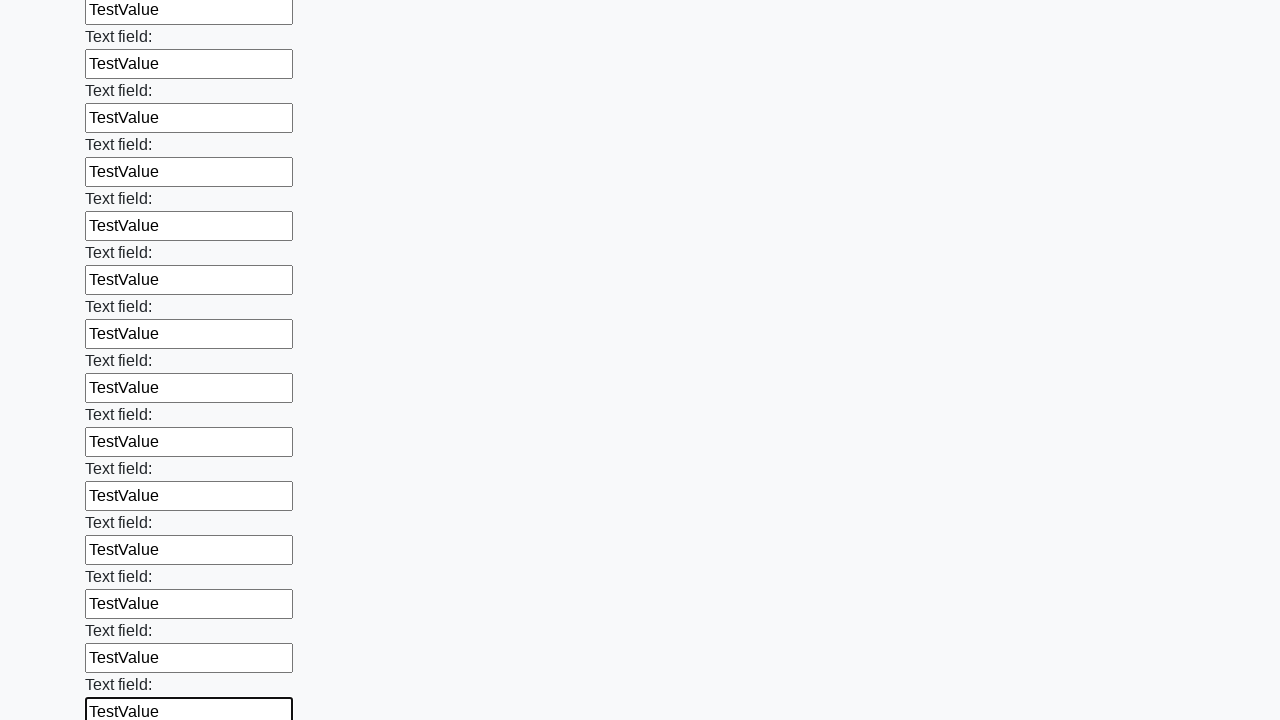

Filled input field with 'TestValue' on input >> nth=77
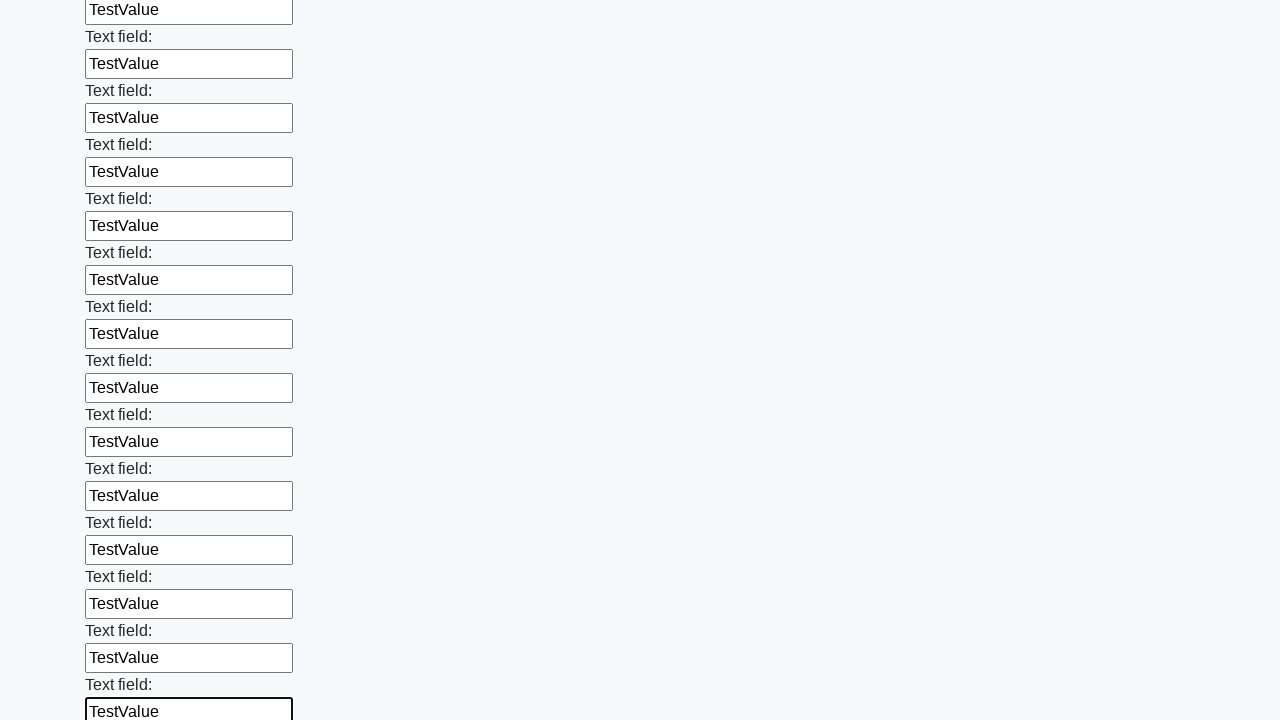

Filled input field with 'TestValue' on input >> nth=78
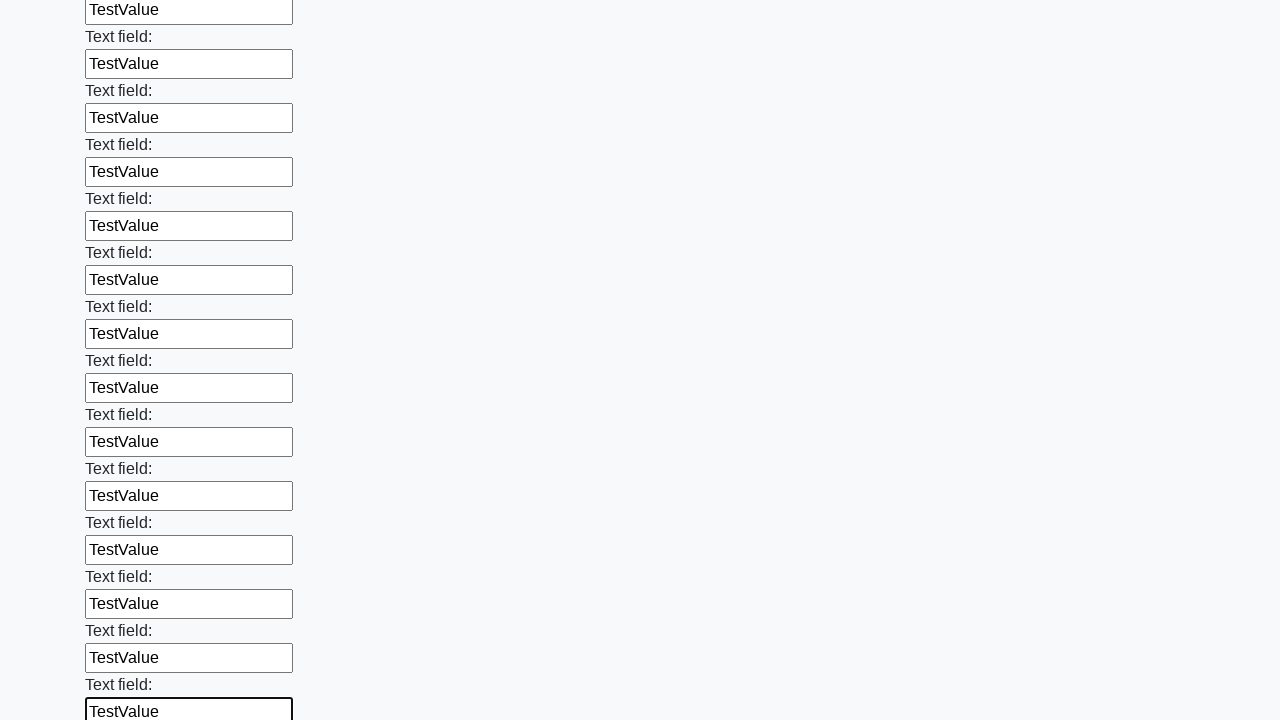

Filled input field with 'TestValue' on input >> nth=79
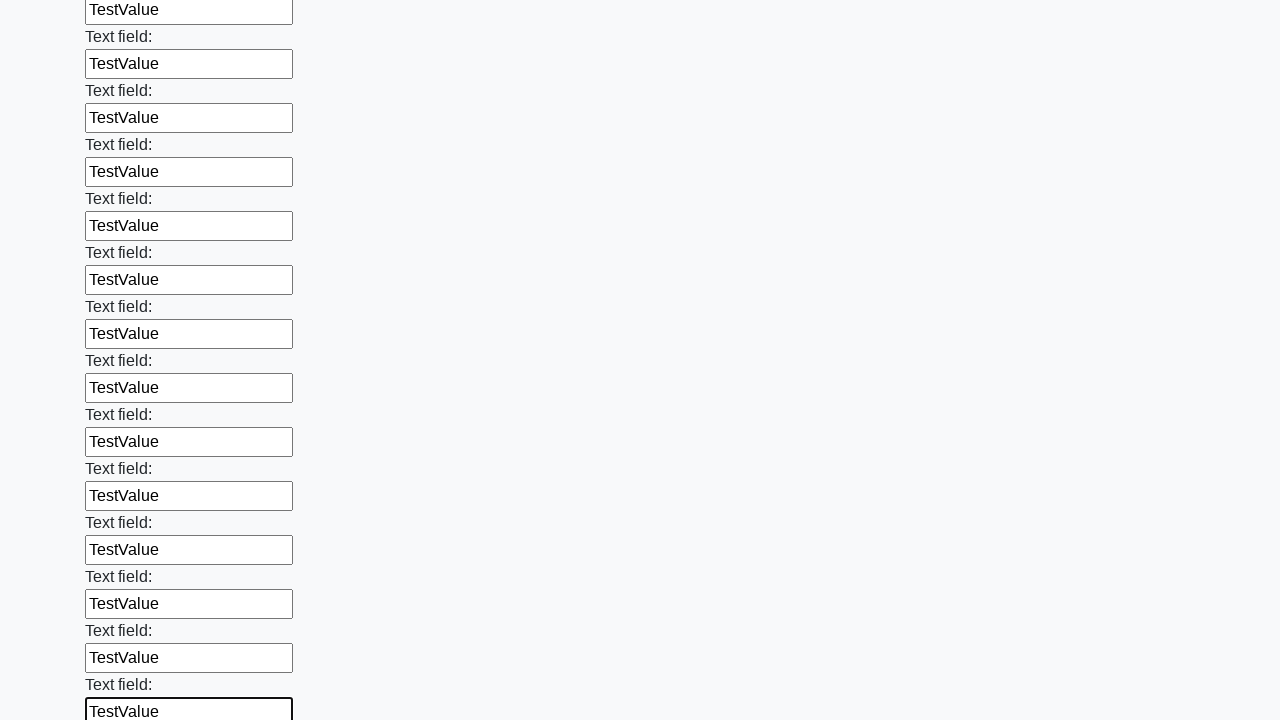

Filled input field with 'TestValue' on input >> nth=80
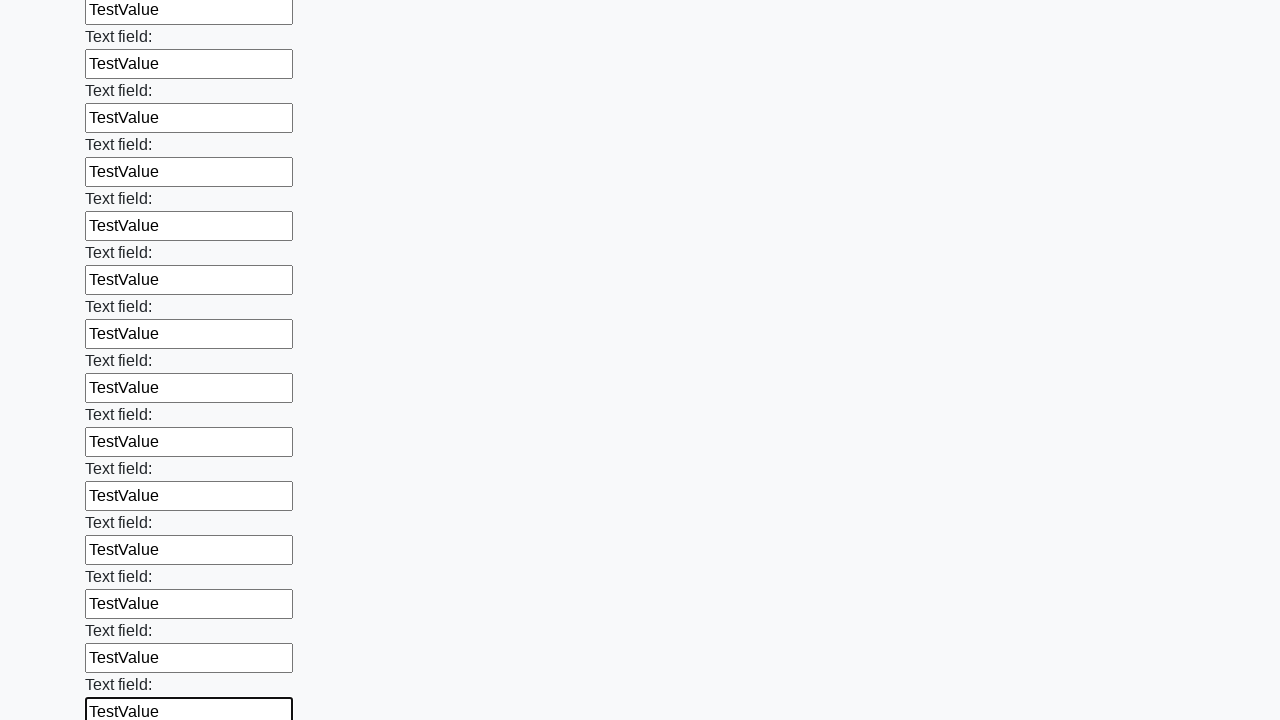

Filled input field with 'TestValue' on input >> nth=81
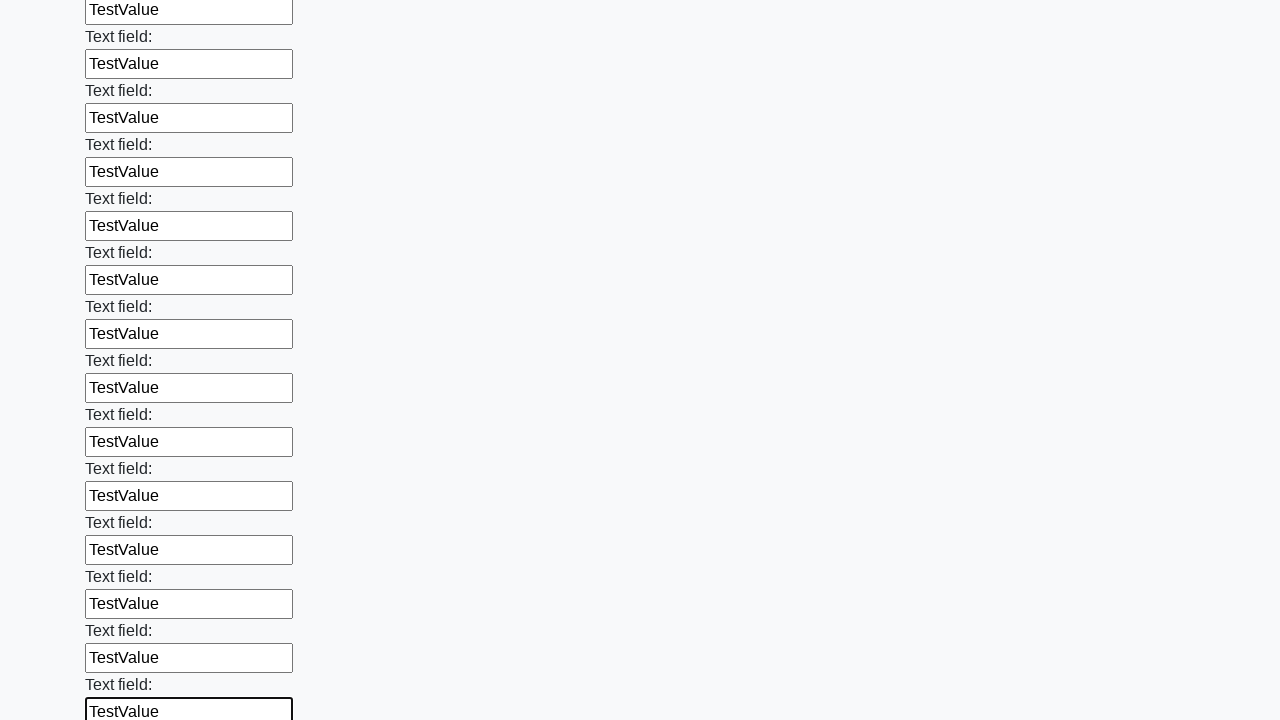

Filled input field with 'TestValue' on input >> nth=82
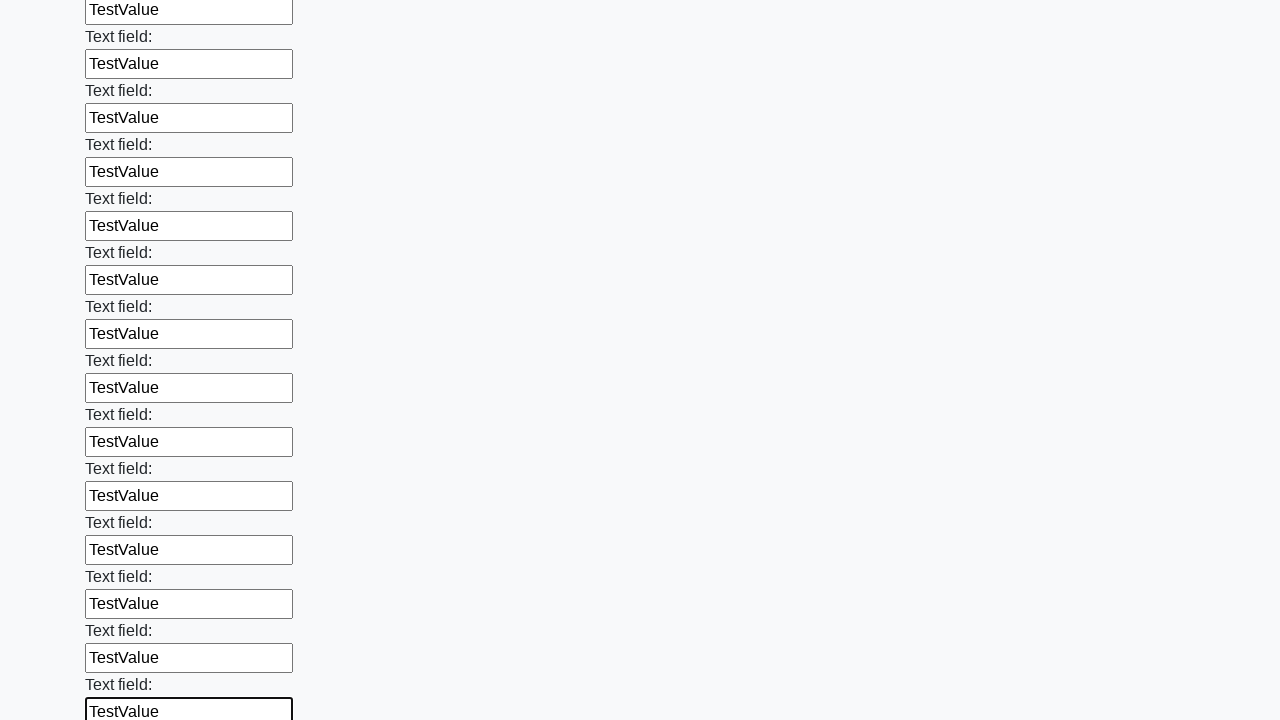

Filled input field with 'TestValue' on input >> nth=83
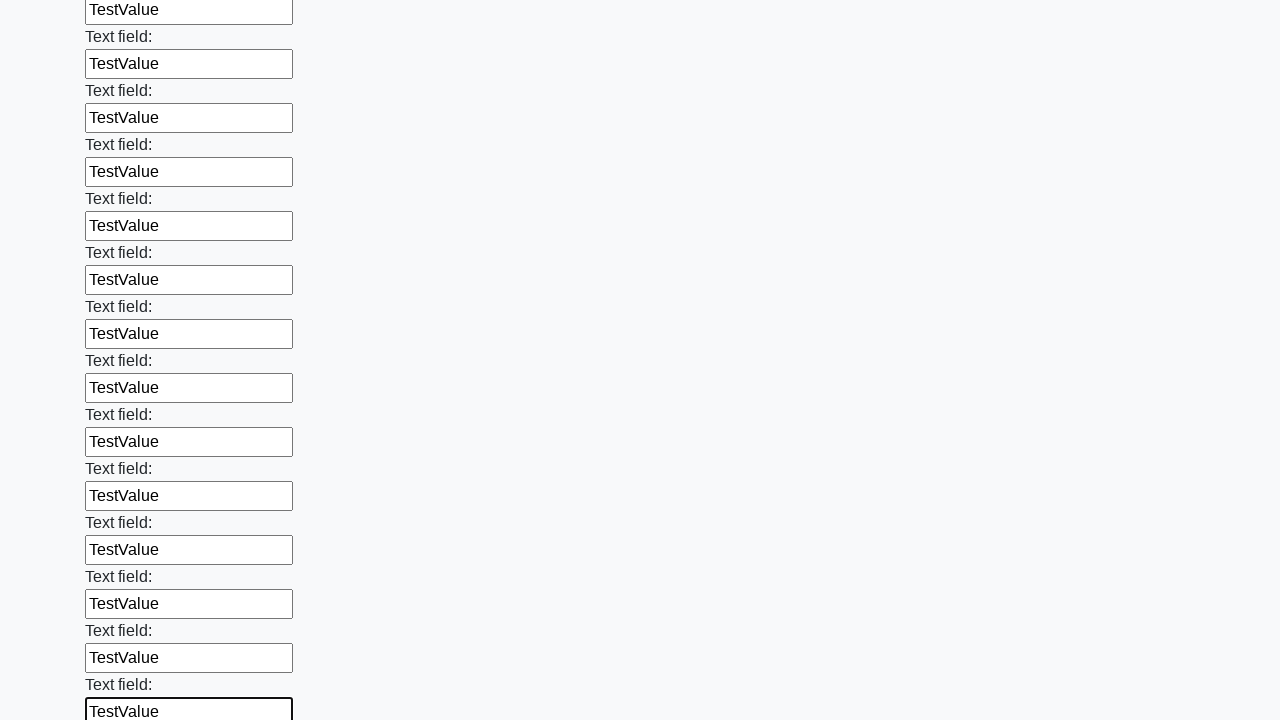

Filled input field with 'TestValue' on input >> nth=84
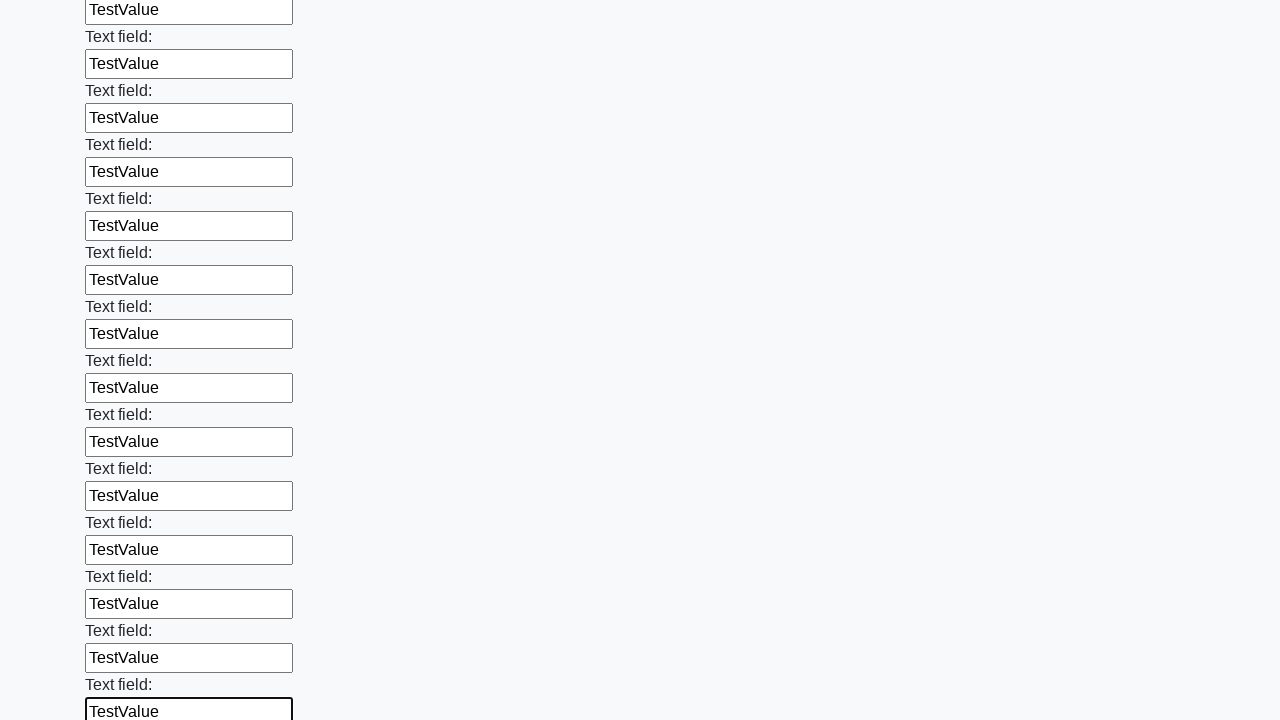

Filled input field with 'TestValue' on input >> nth=85
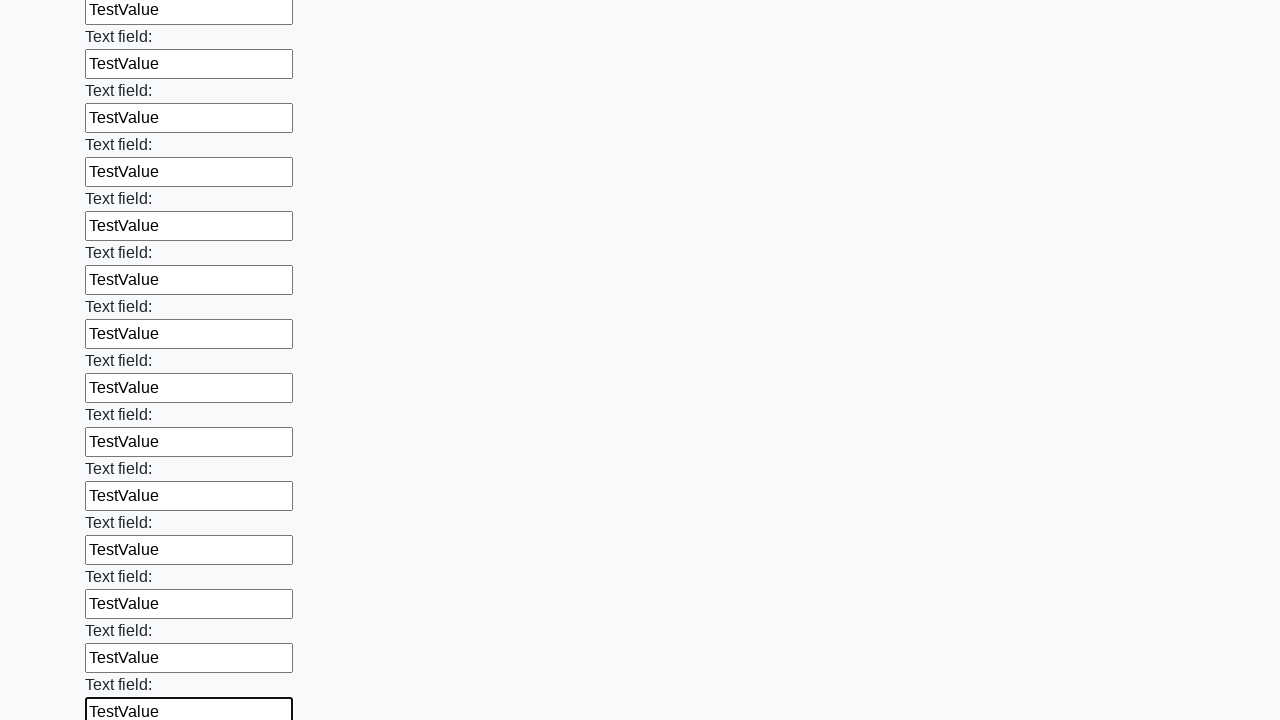

Filled input field with 'TestValue' on input >> nth=86
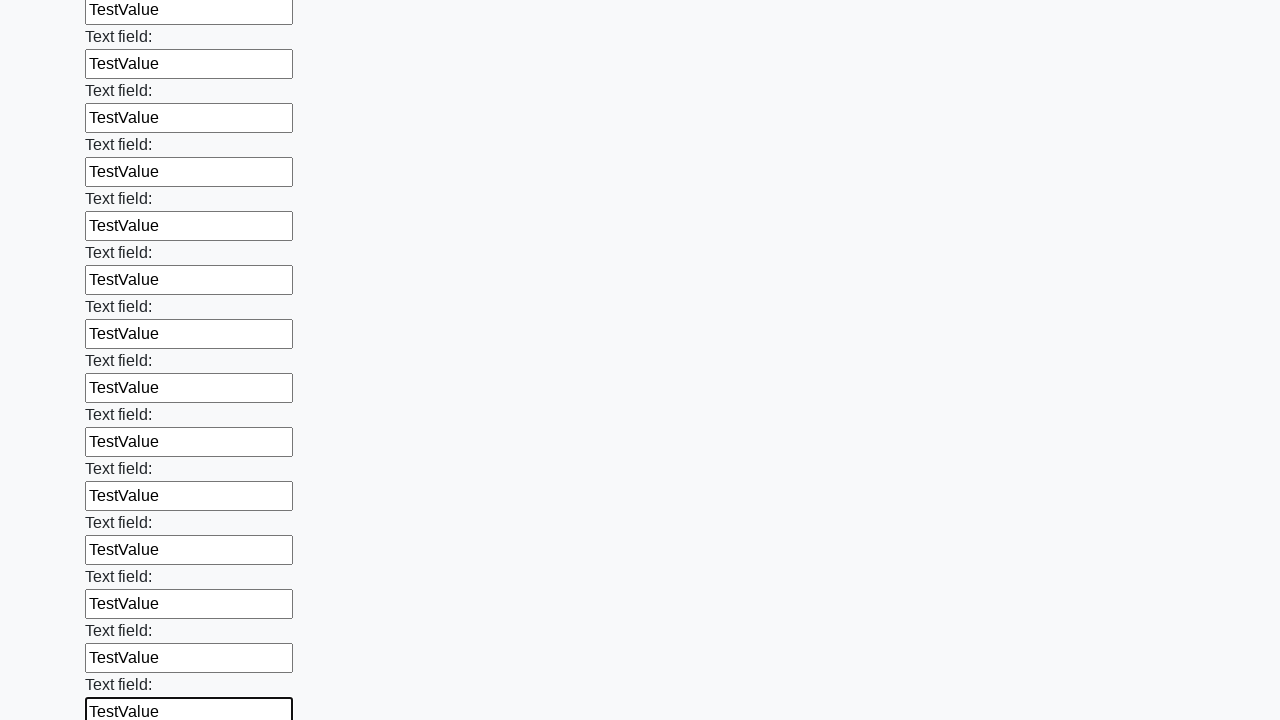

Filled input field with 'TestValue' on input >> nth=87
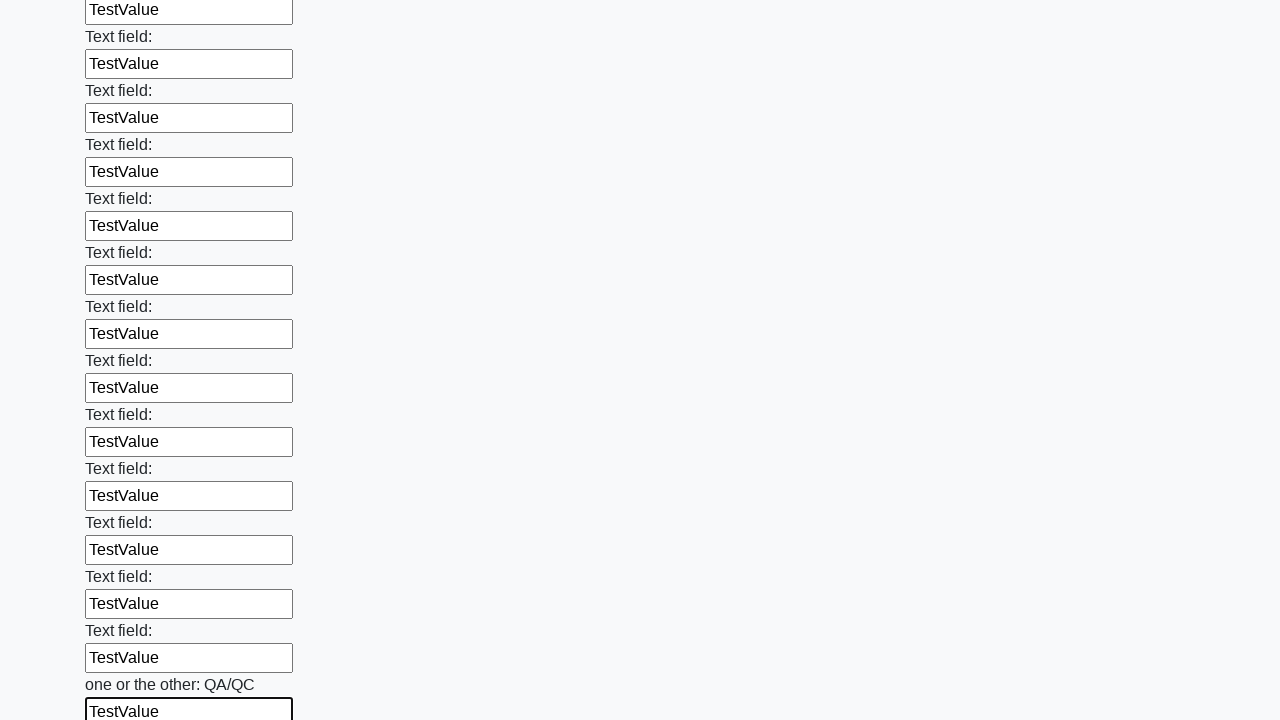

Filled input field with 'TestValue' on input >> nth=88
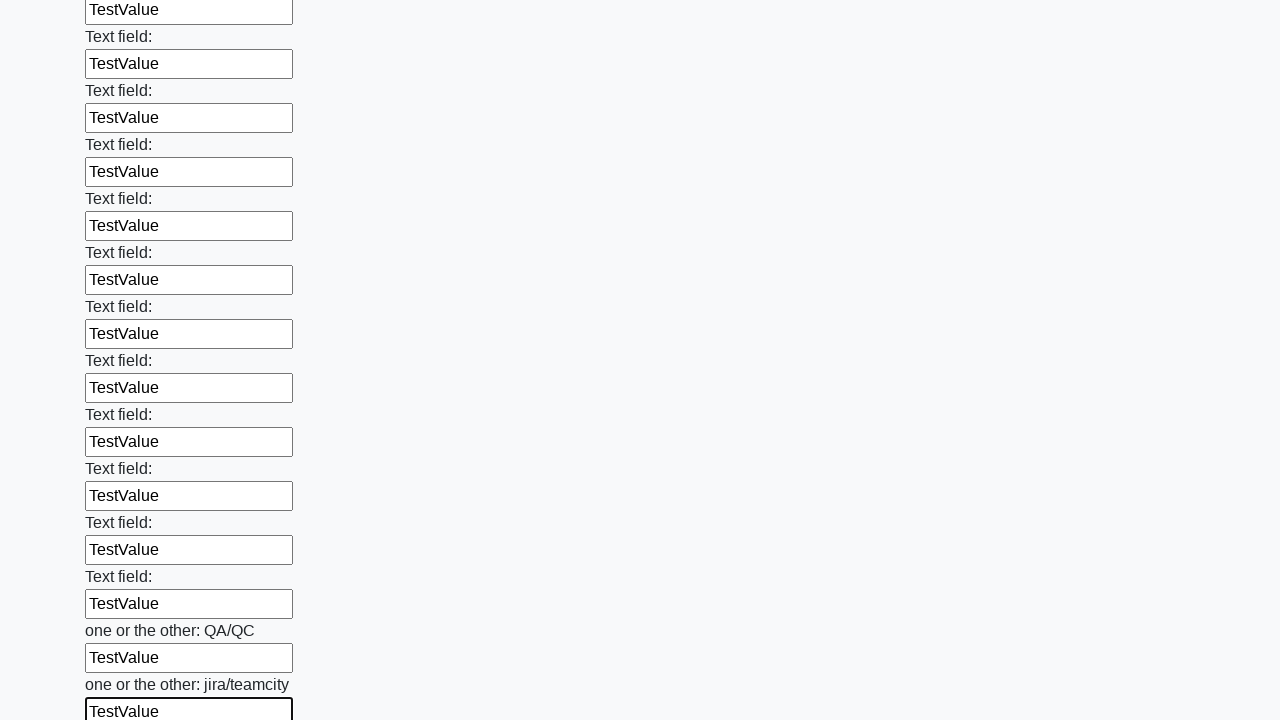

Filled input field with 'TestValue' on input >> nth=89
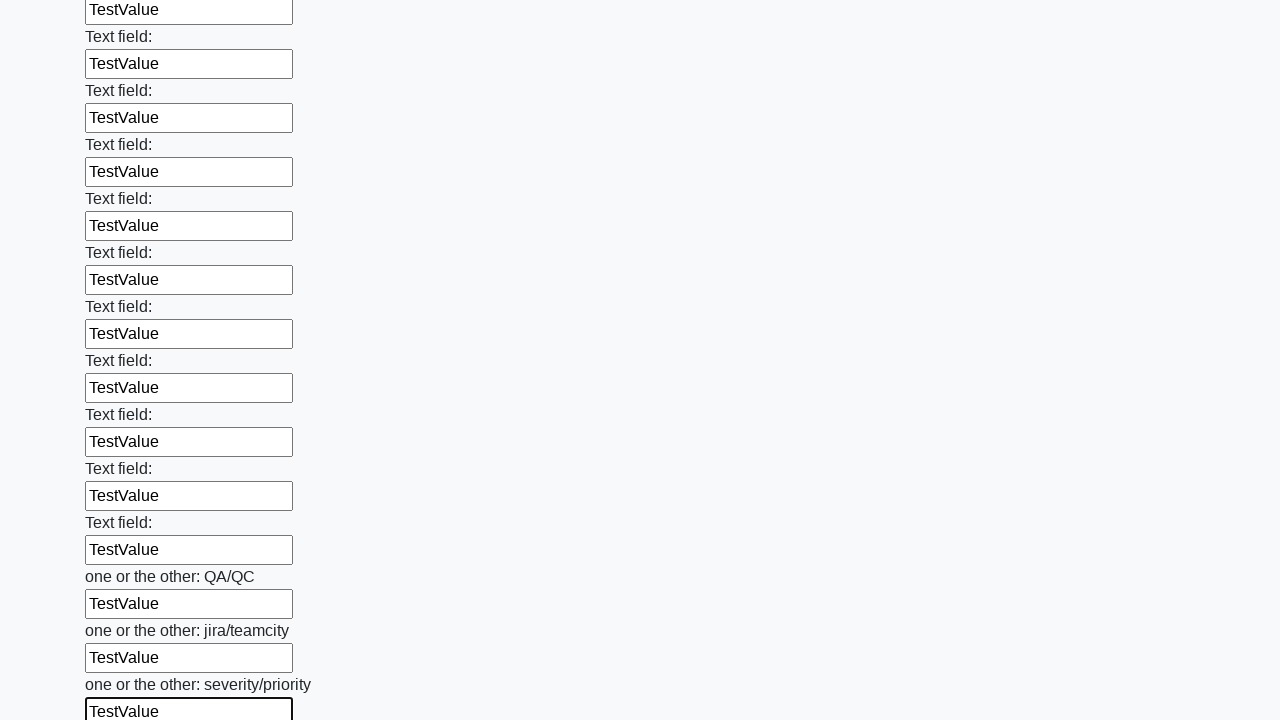

Filled input field with 'TestValue' on input >> nth=90
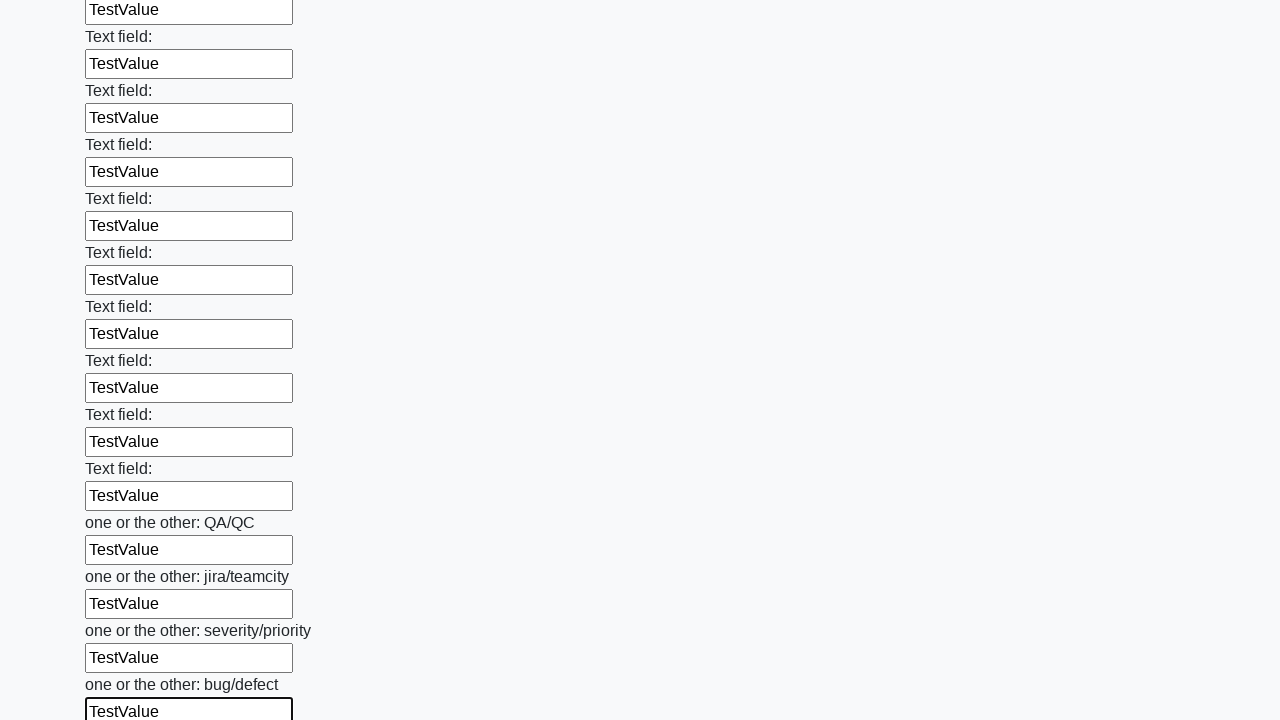

Filled input field with 'TestValue' on input >> nth=91
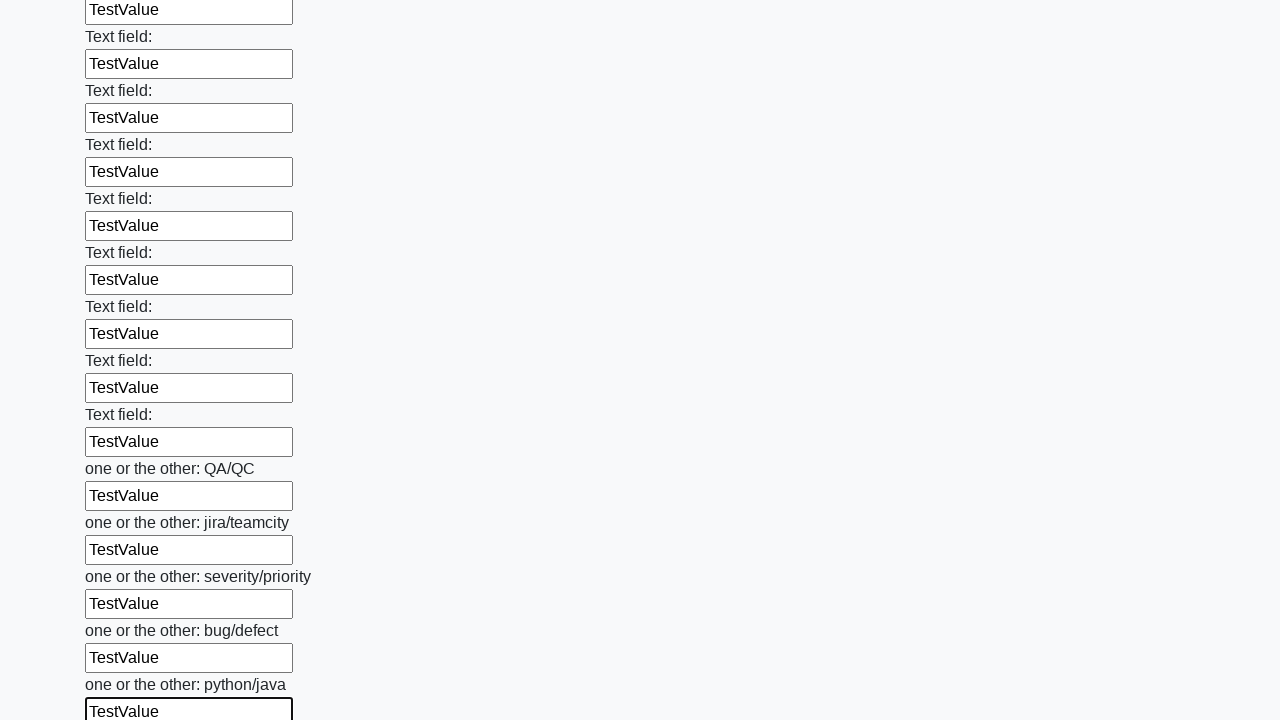

Filled input field with 'TestValue' on input >> nth=92
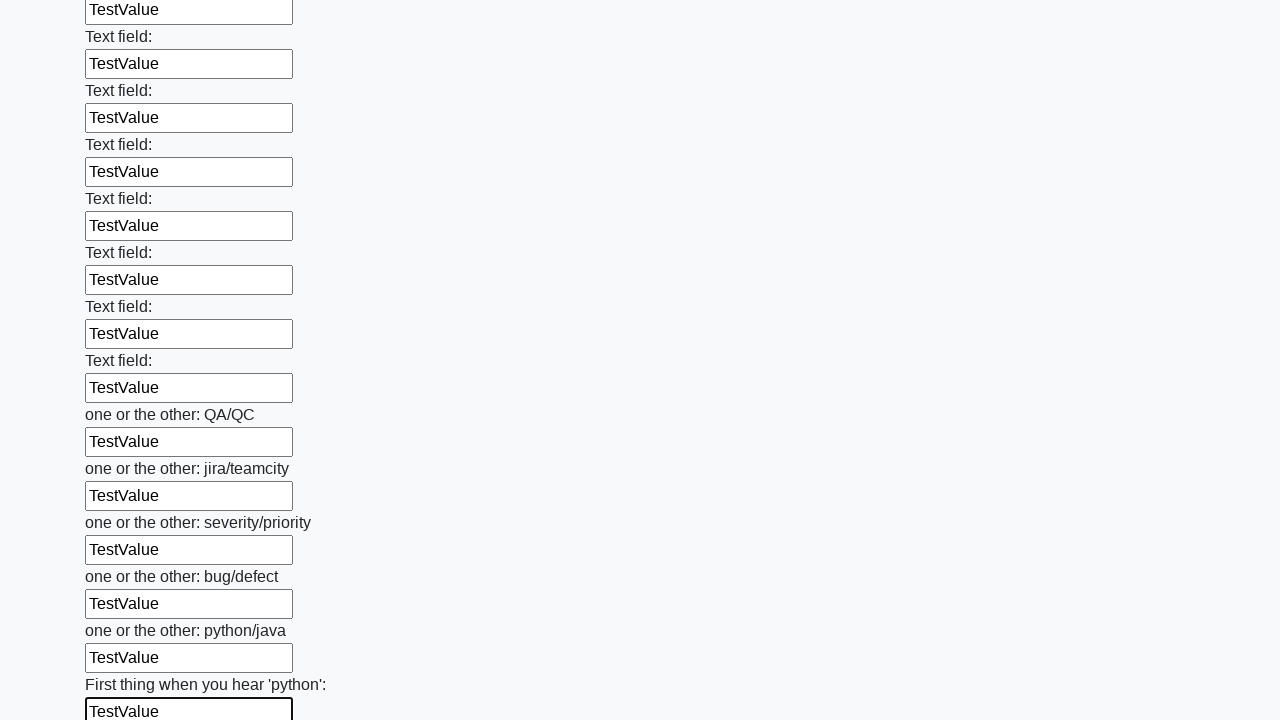

Filled input field with 'TestValue' on input >> nth=93
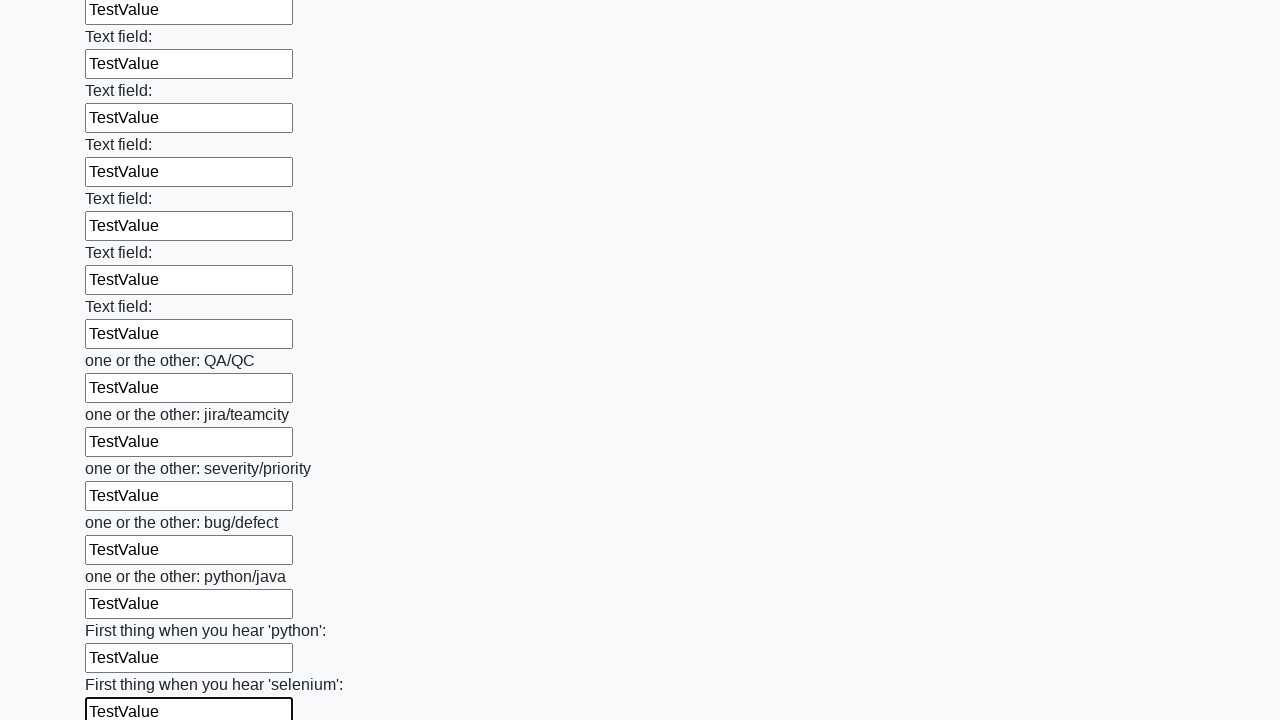

Filled input field with 'TestValue' on input >> nth=94
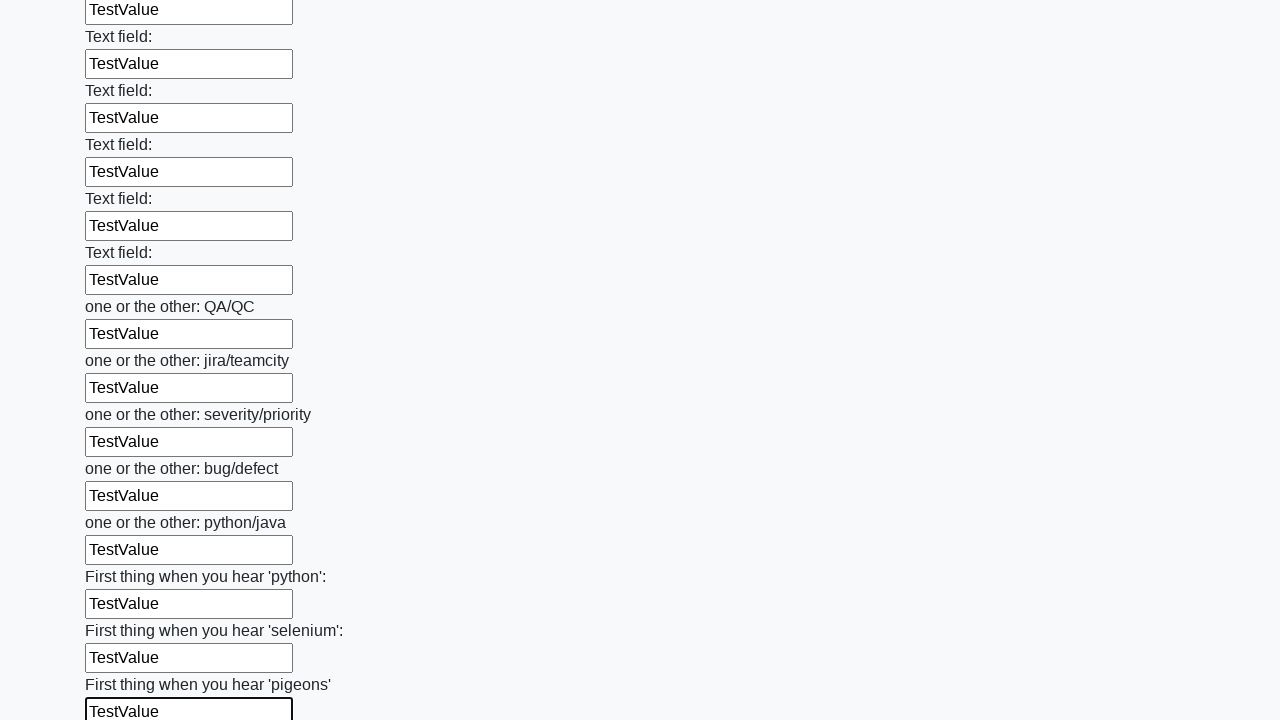

Filled input field with 'TestValue' on input >> nth=95
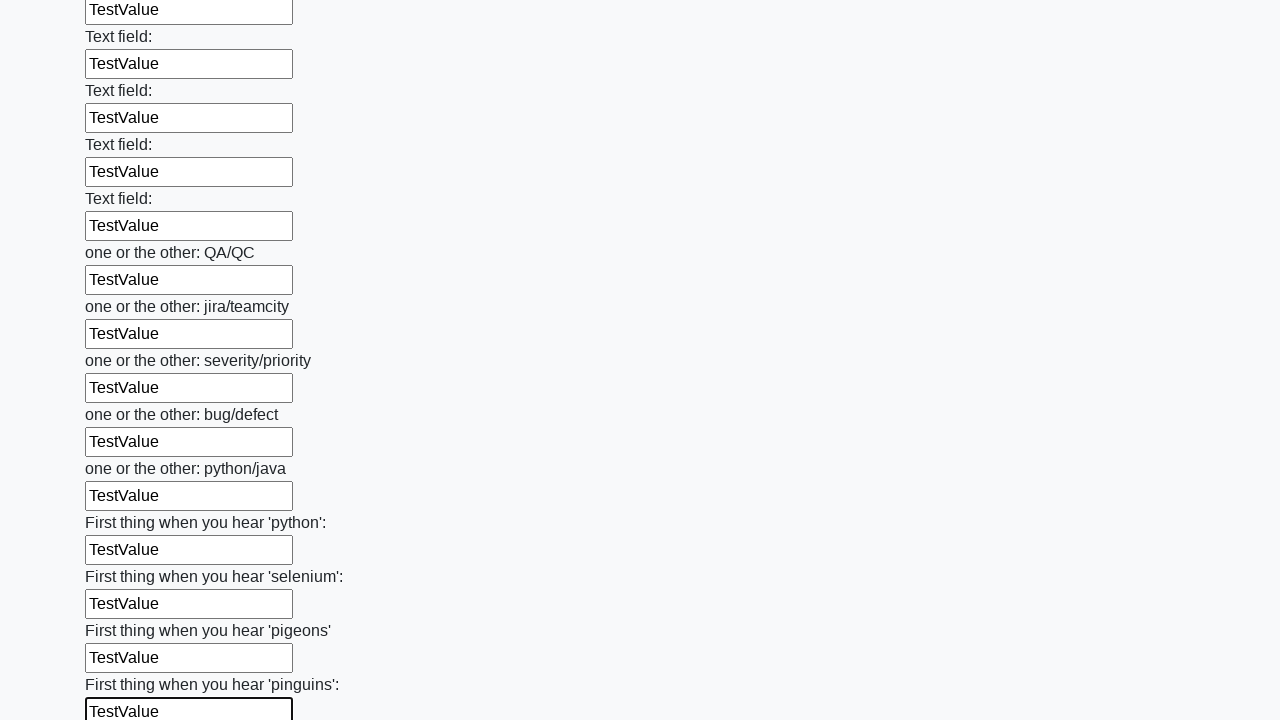

Filled input field with 'TestValue' on input >> nth=96
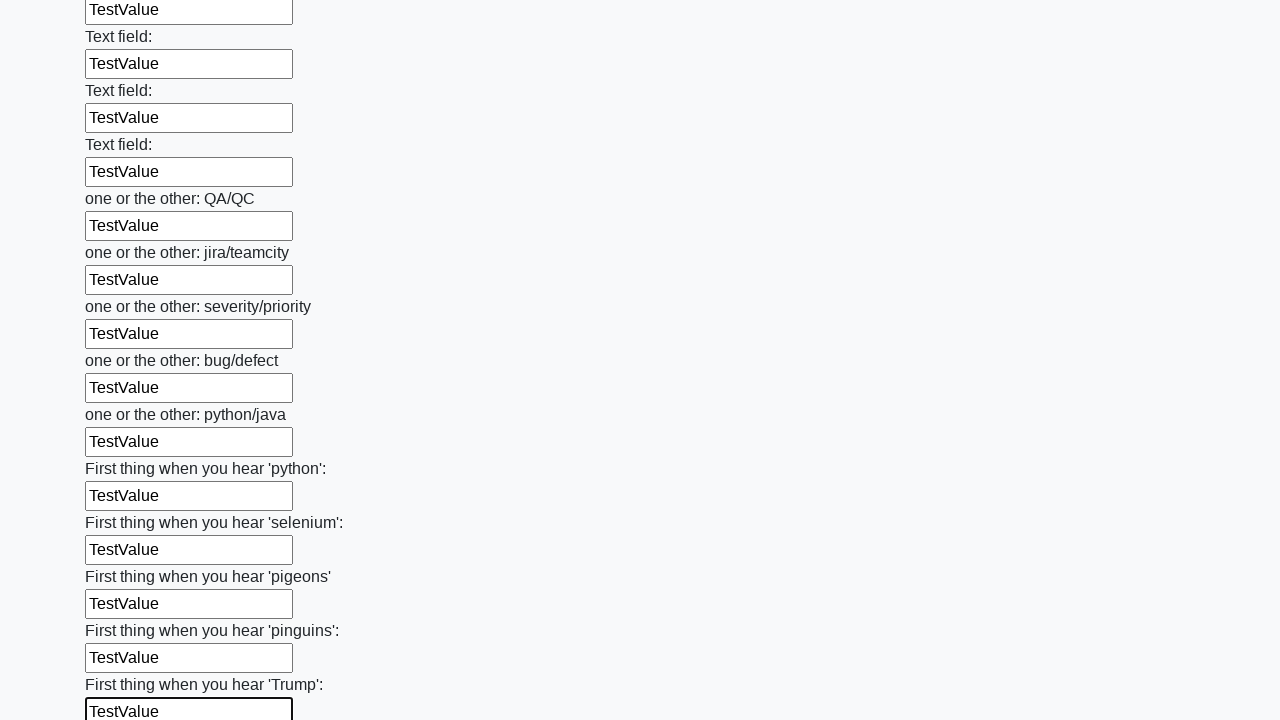

Filled input field with 'TestValue' on input >> nth=97
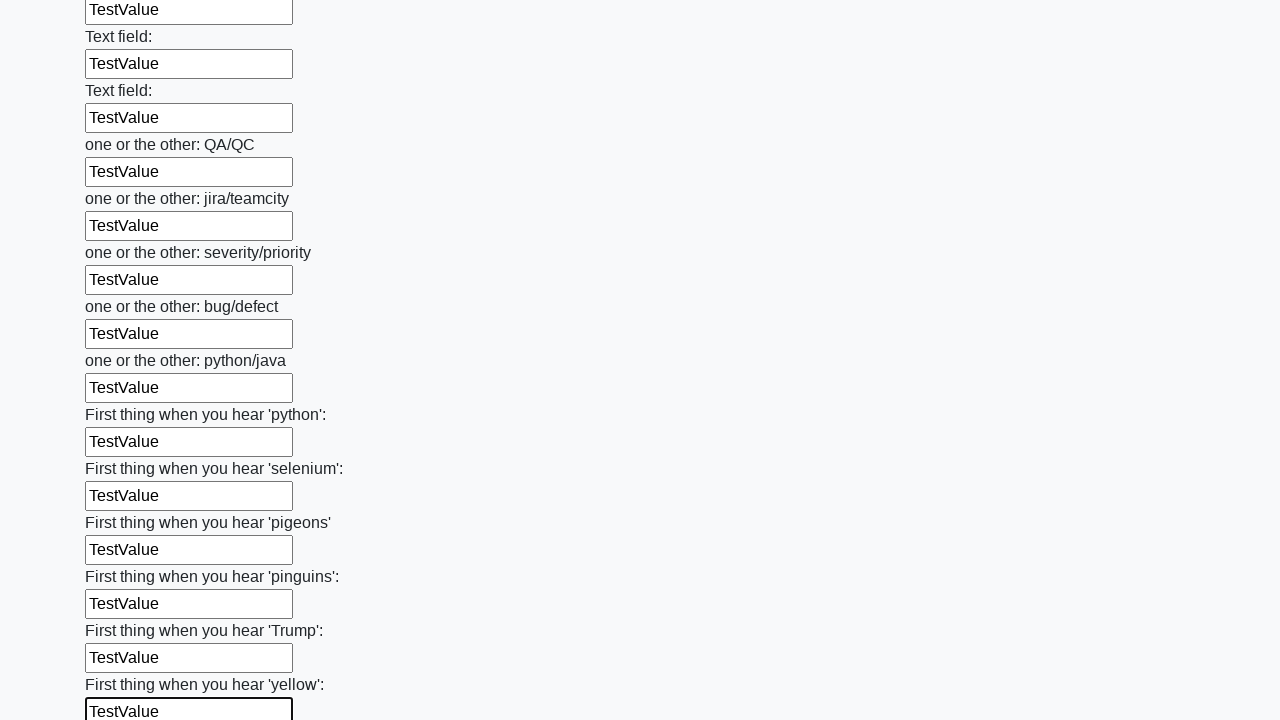

Filled input field with 'TestValue' on input >> nth=98
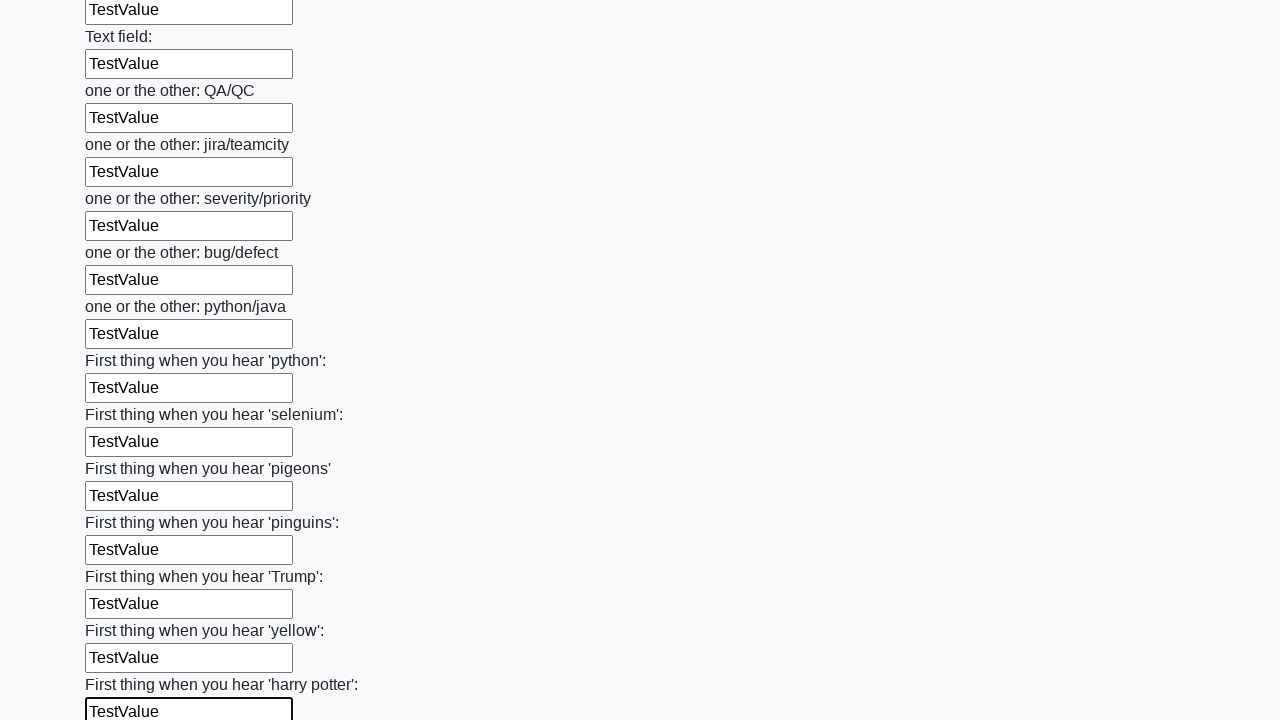

Filled input field with 'TestValue' on input >> nth=99
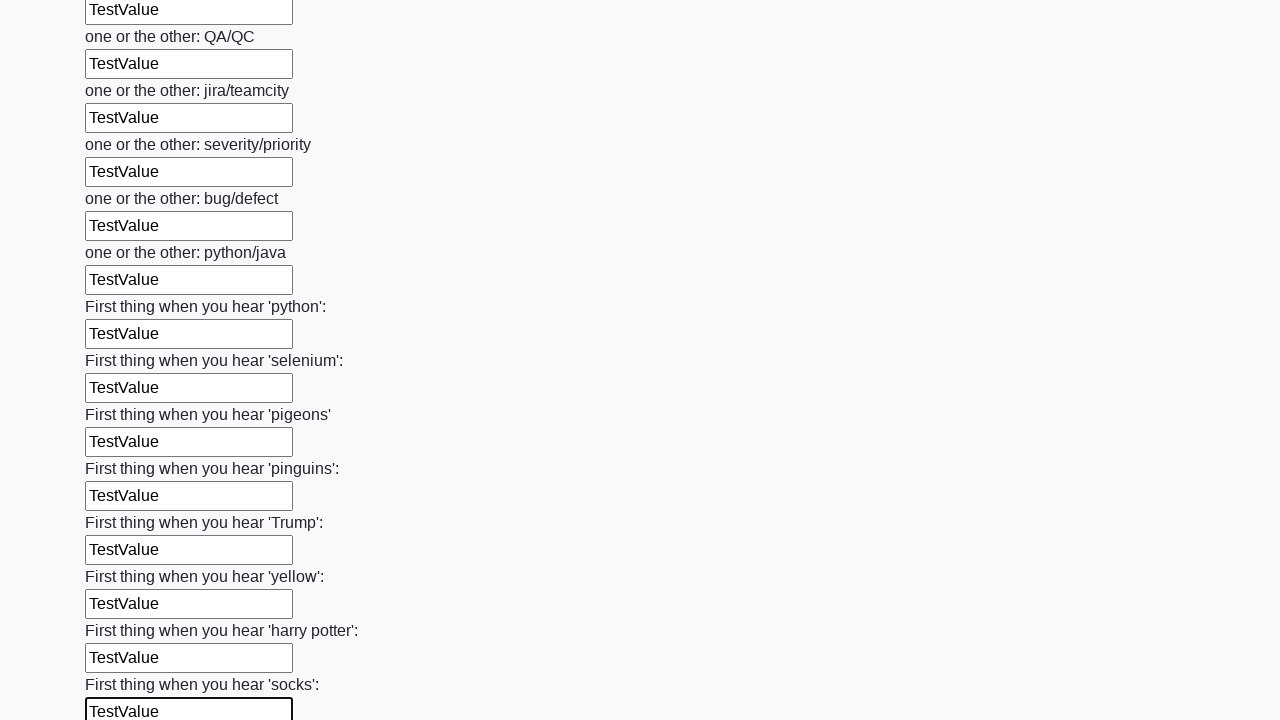

Clicked the submit button to submit the form at (123, 611) on button.btn
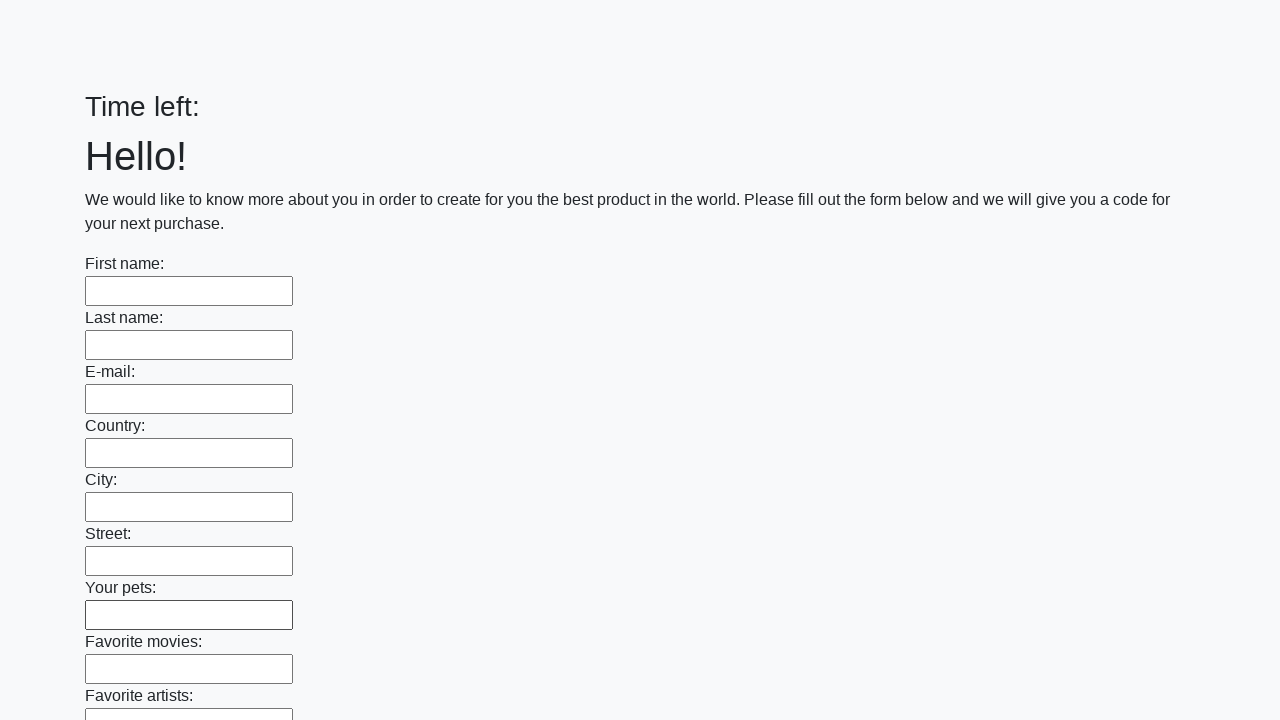

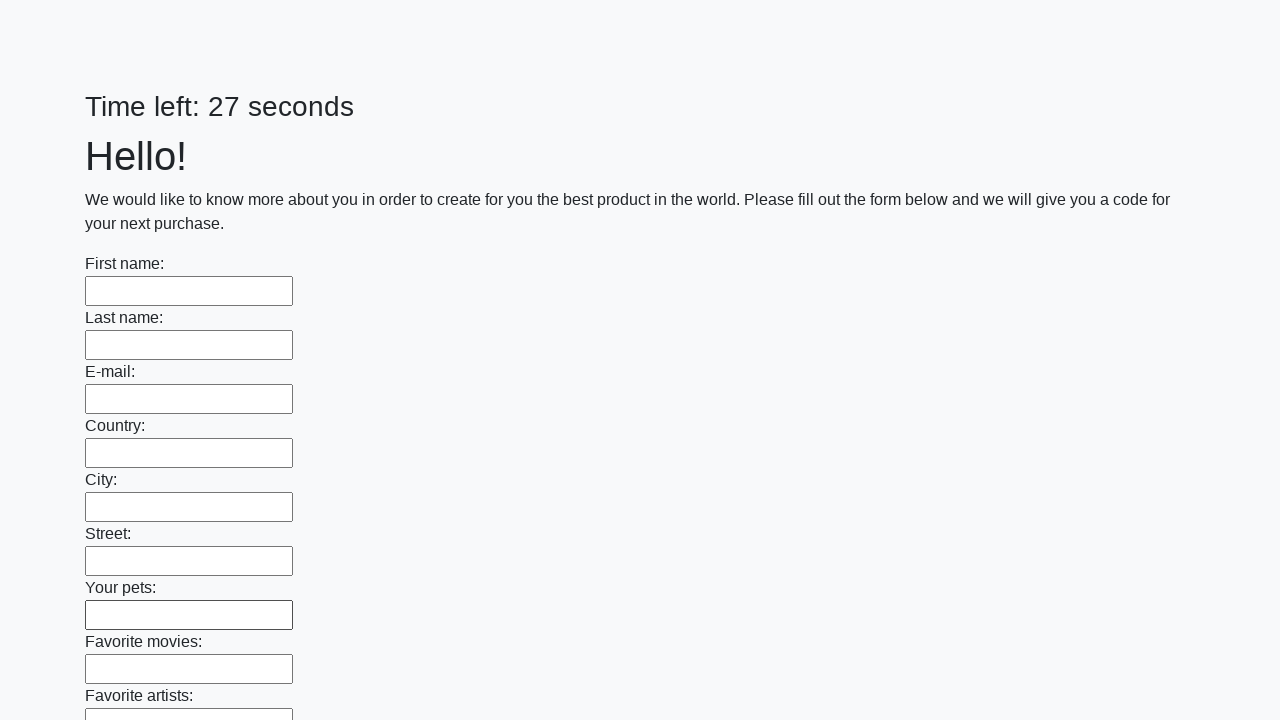